Tests filling out a large form by entering "test" into all input fields and submitting the form via a button click

Starting URL: http://suninjuly.github.io/huge_form.html

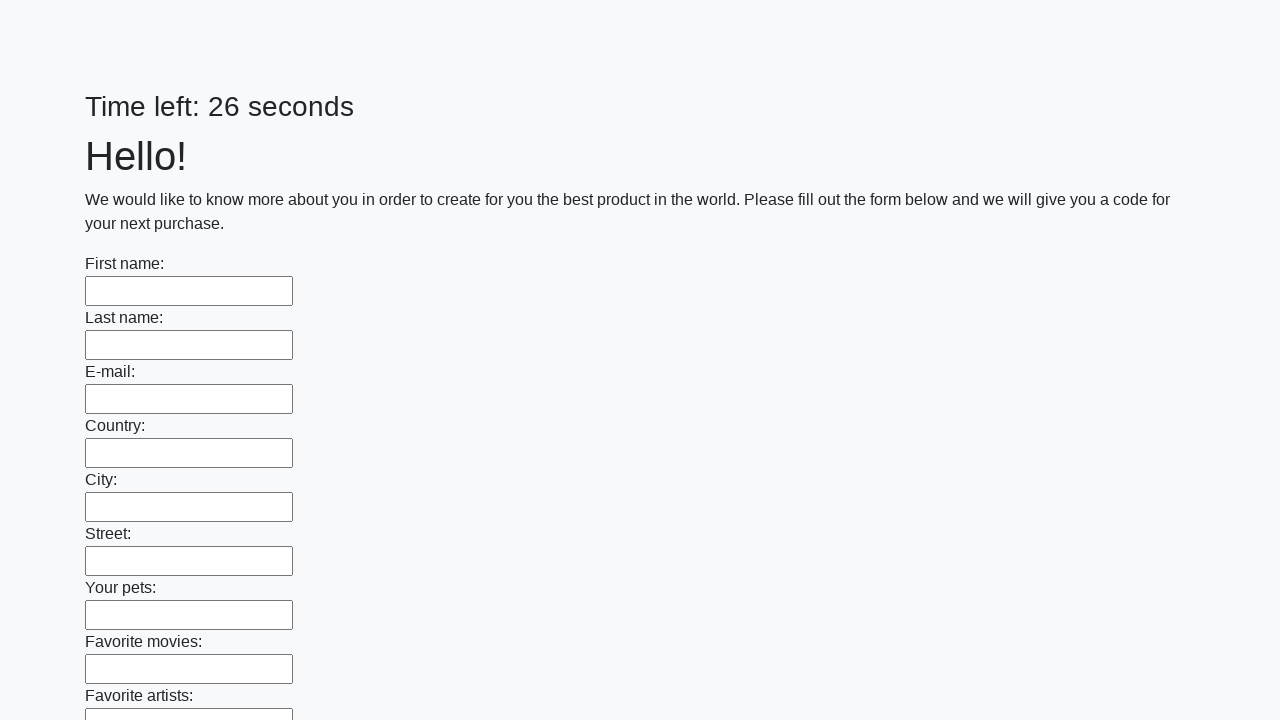

Located all input fields in the form
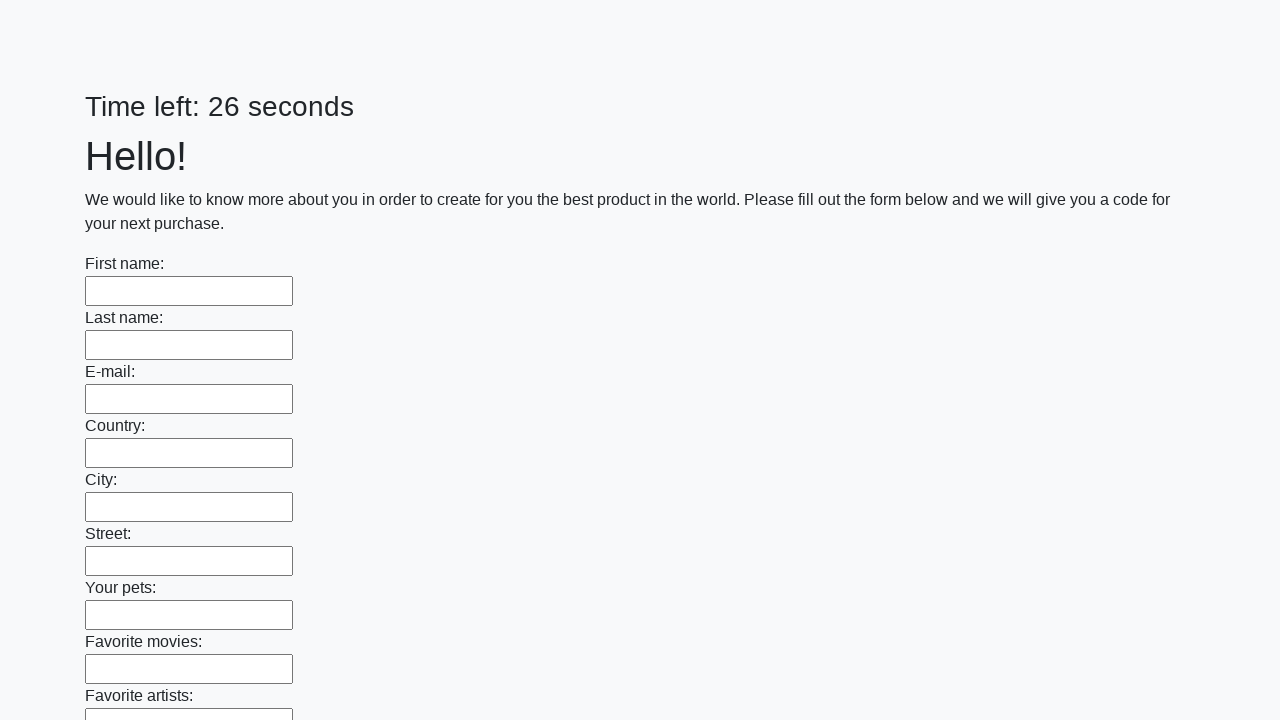

Filled input field with 'test' on div div input >> nth=0
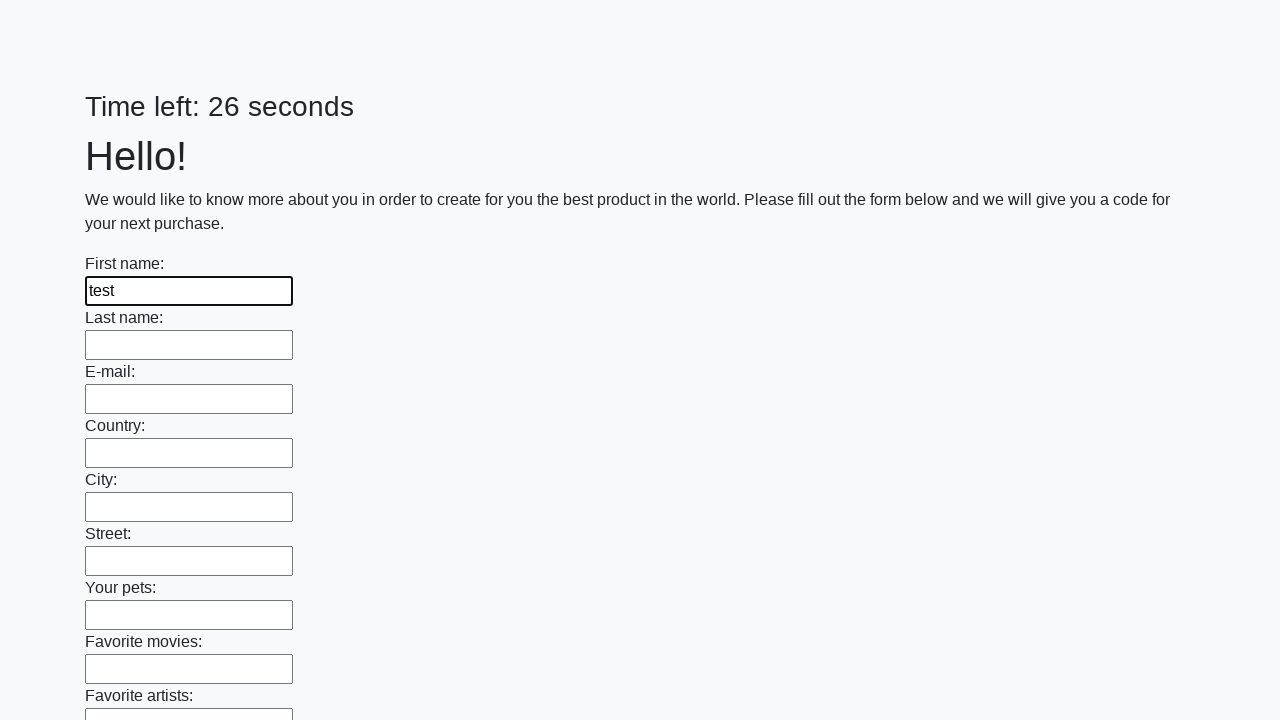

Filled input field with 'test' on div div input >> nth=1
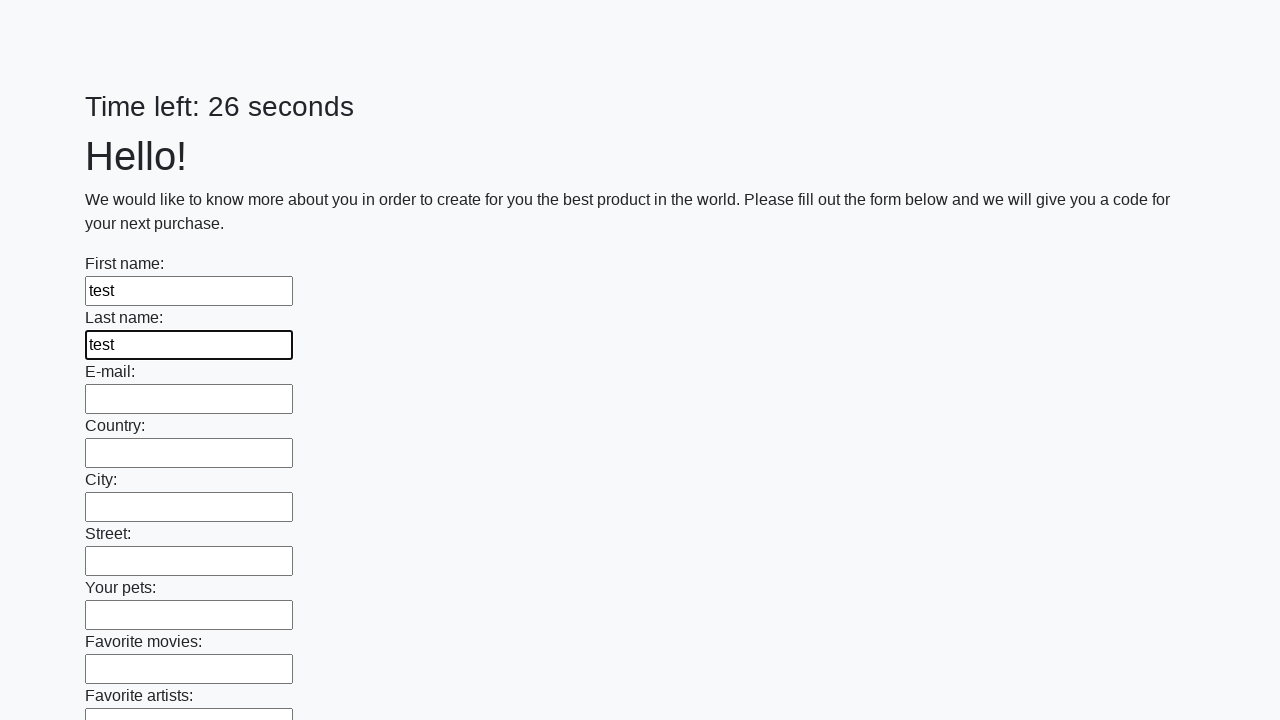

Filled input field with 'test' on div div input >> nth=2
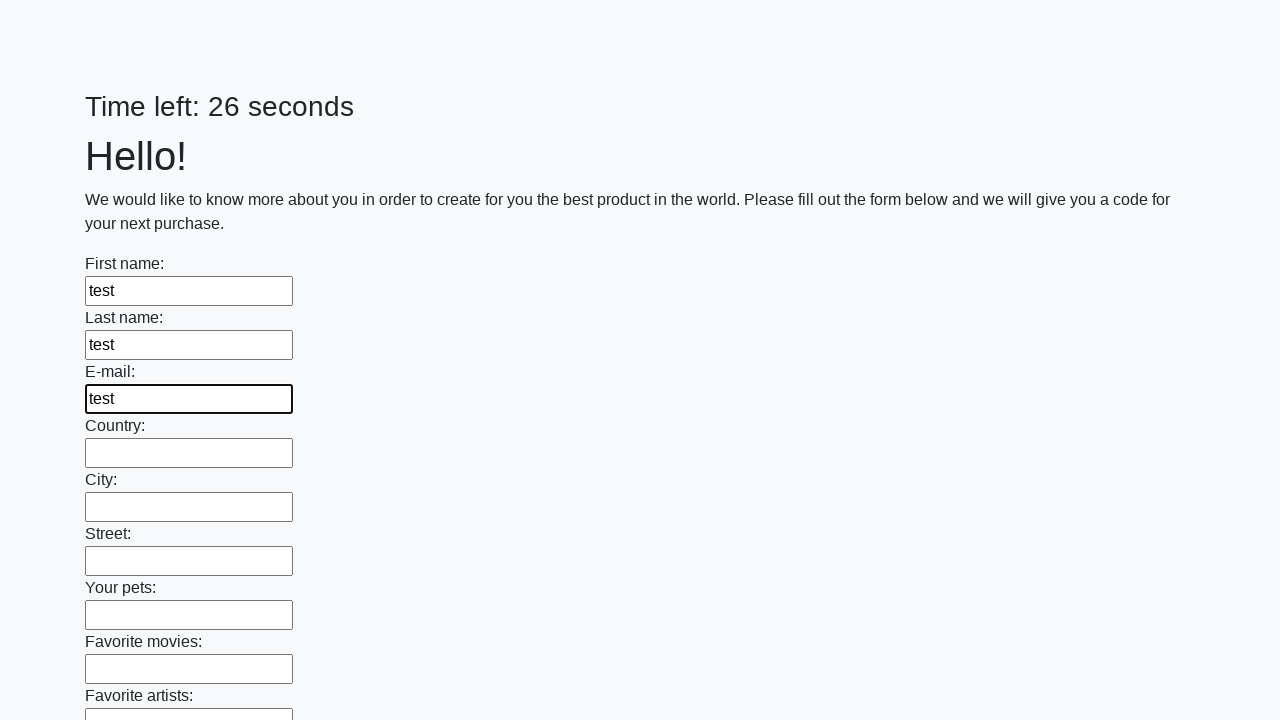

Filled input field with 'test' on div div input >> nth=3
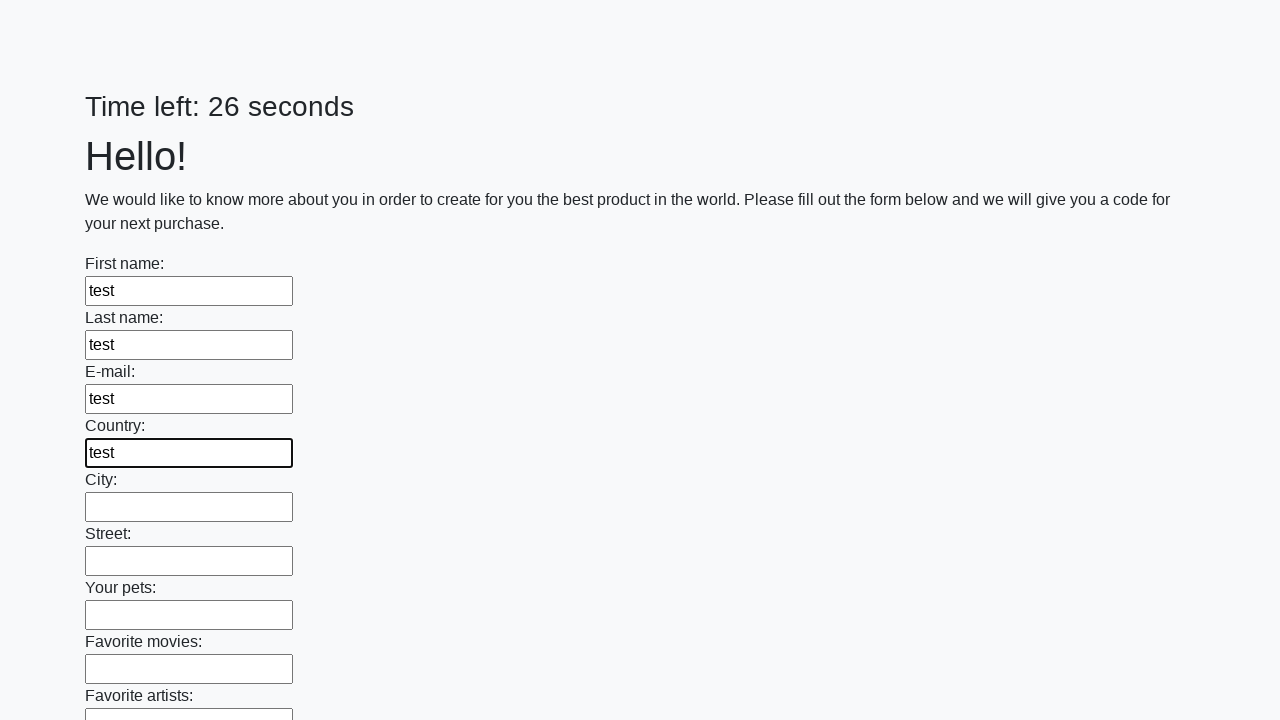

Filled input field with 'test' on div div input >> nth=4
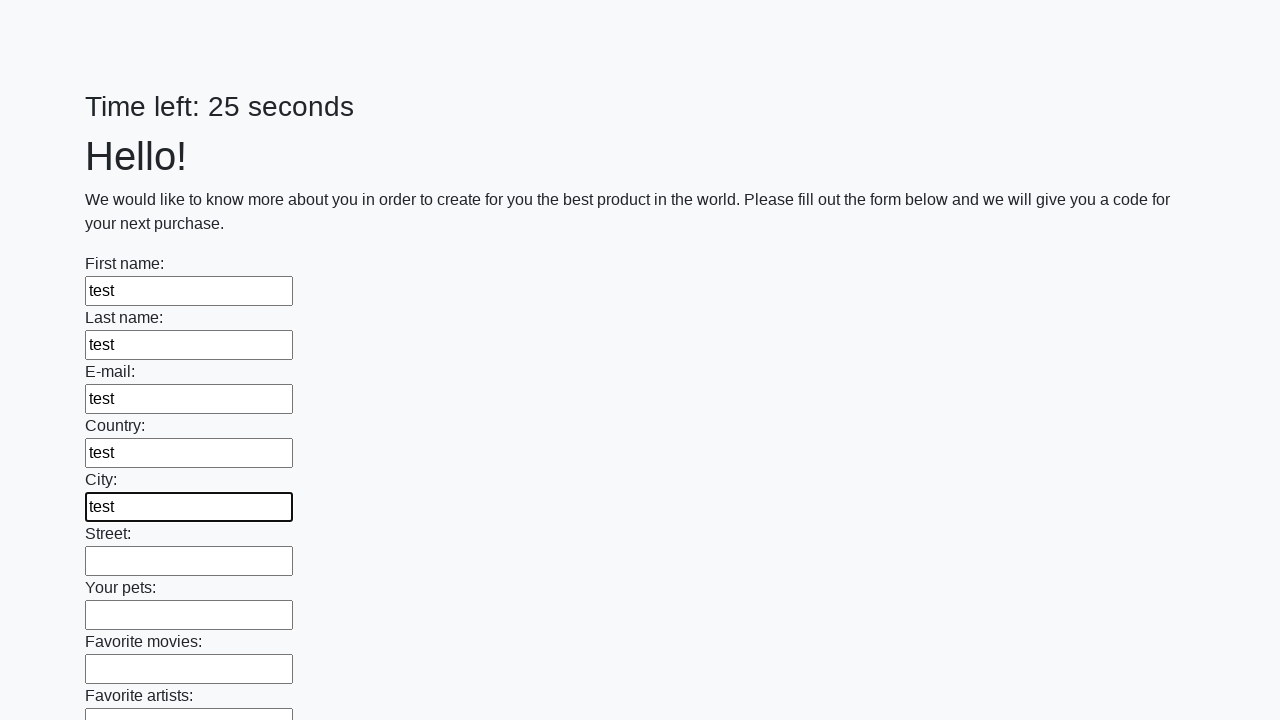

Filled input field with 'test' on div div input >> nth=5
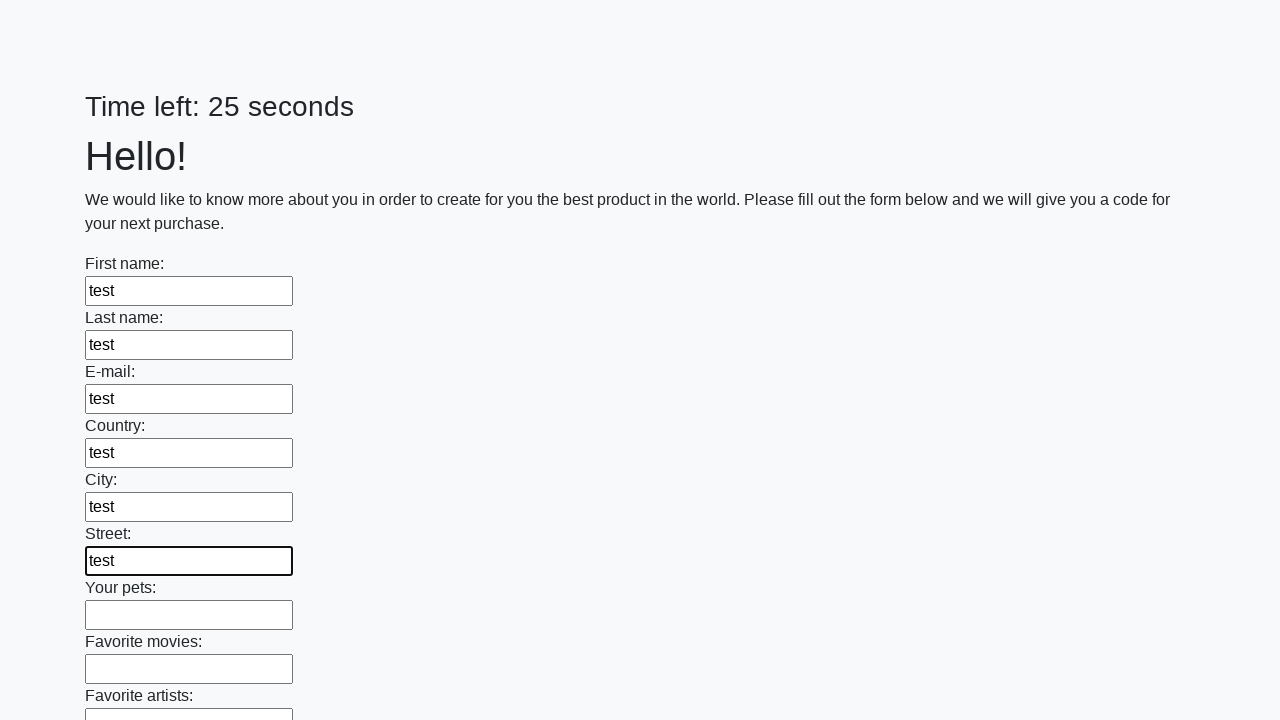

Filled input field with 'test' on div div input >> nth=6
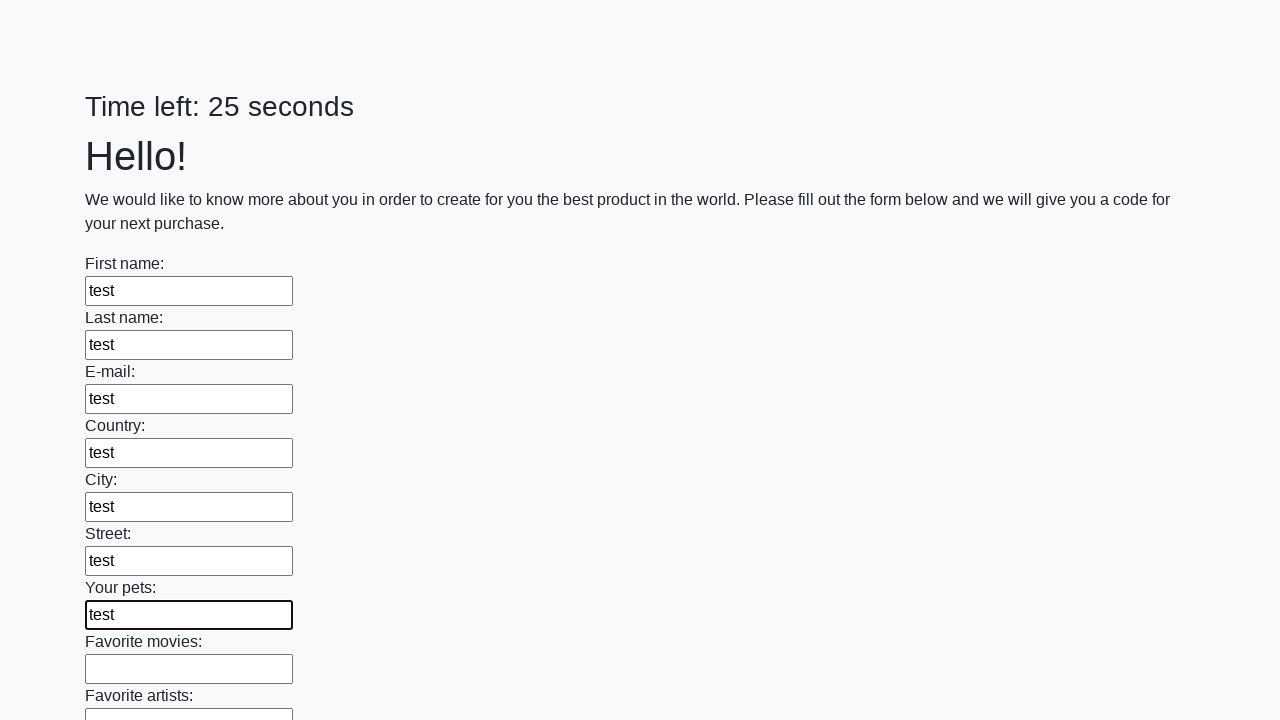

Filled input field with 'test' on div div input >> nth=7
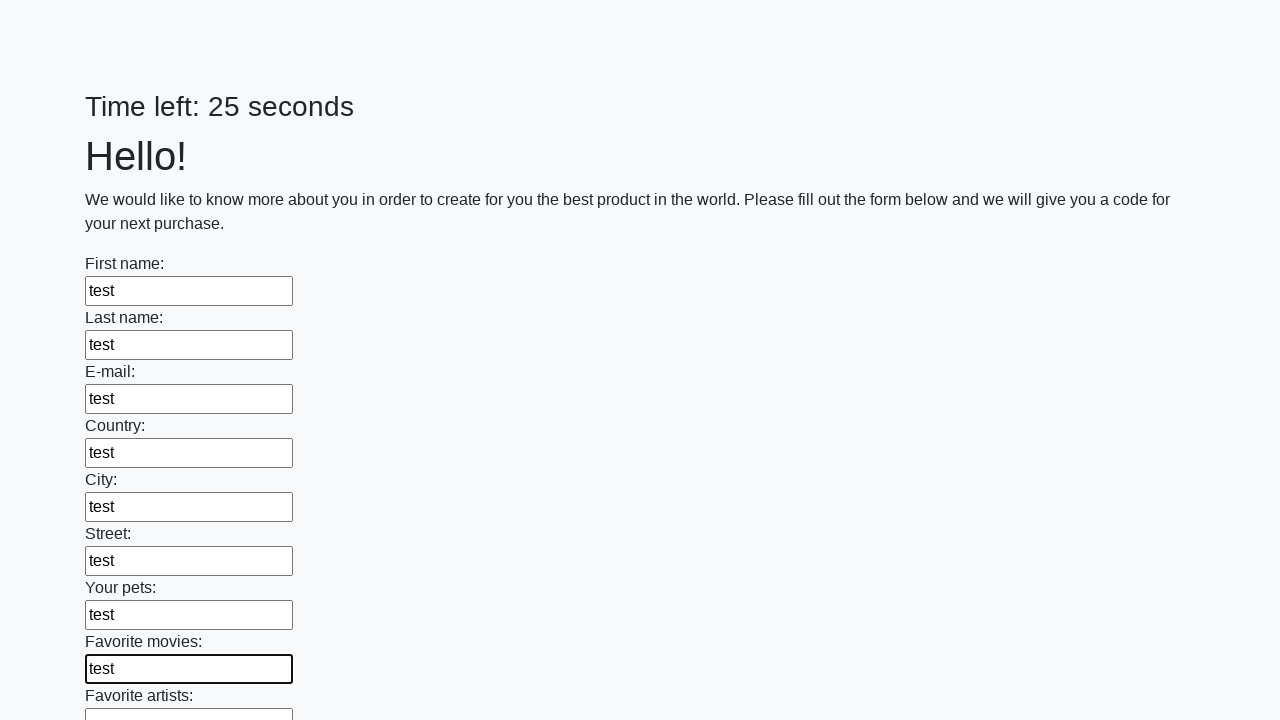

Filled input field with 'test' on div div input >> nth=8
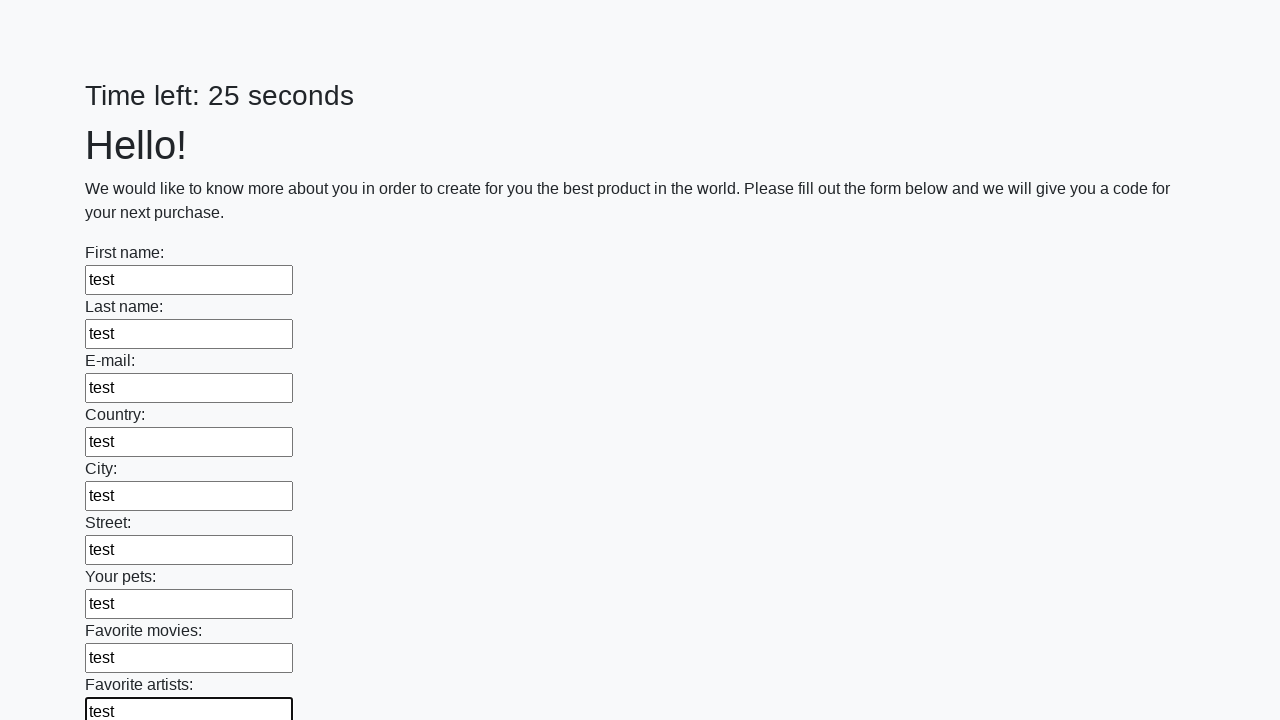

Filled input field with 'test' on div div input >> nth=9
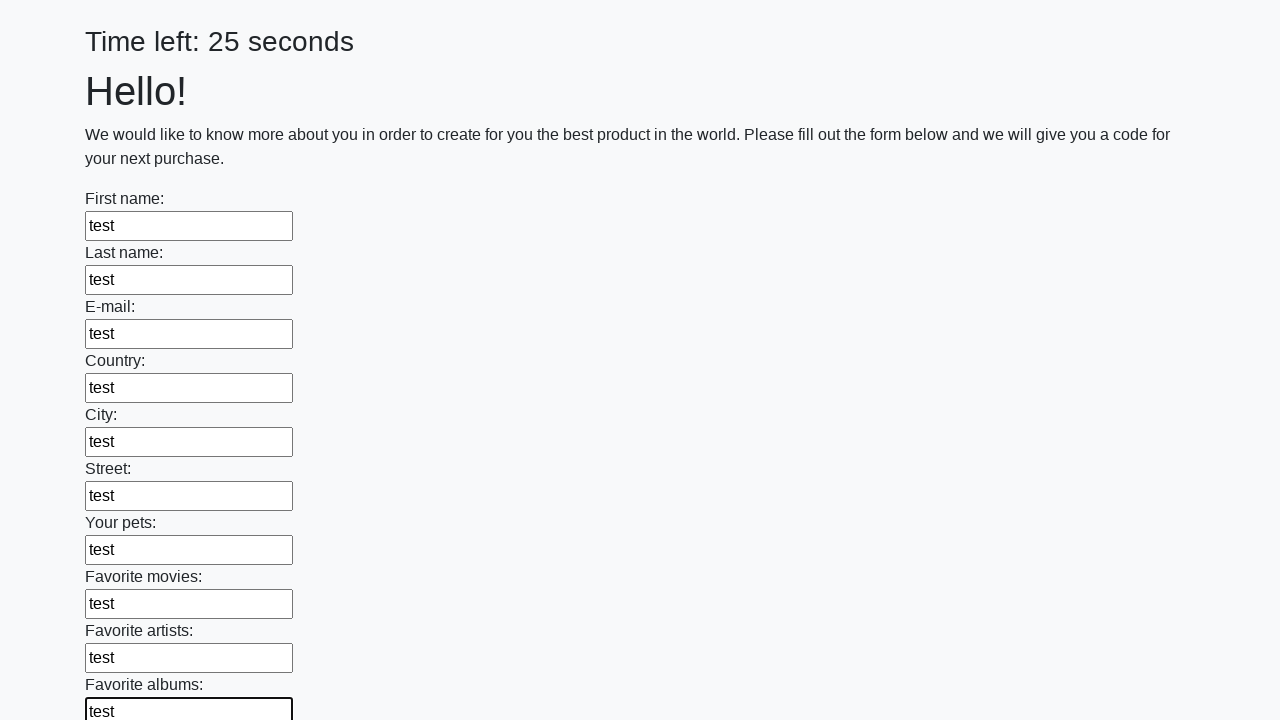

Filled input field with 'test' on div div input >> nth=10
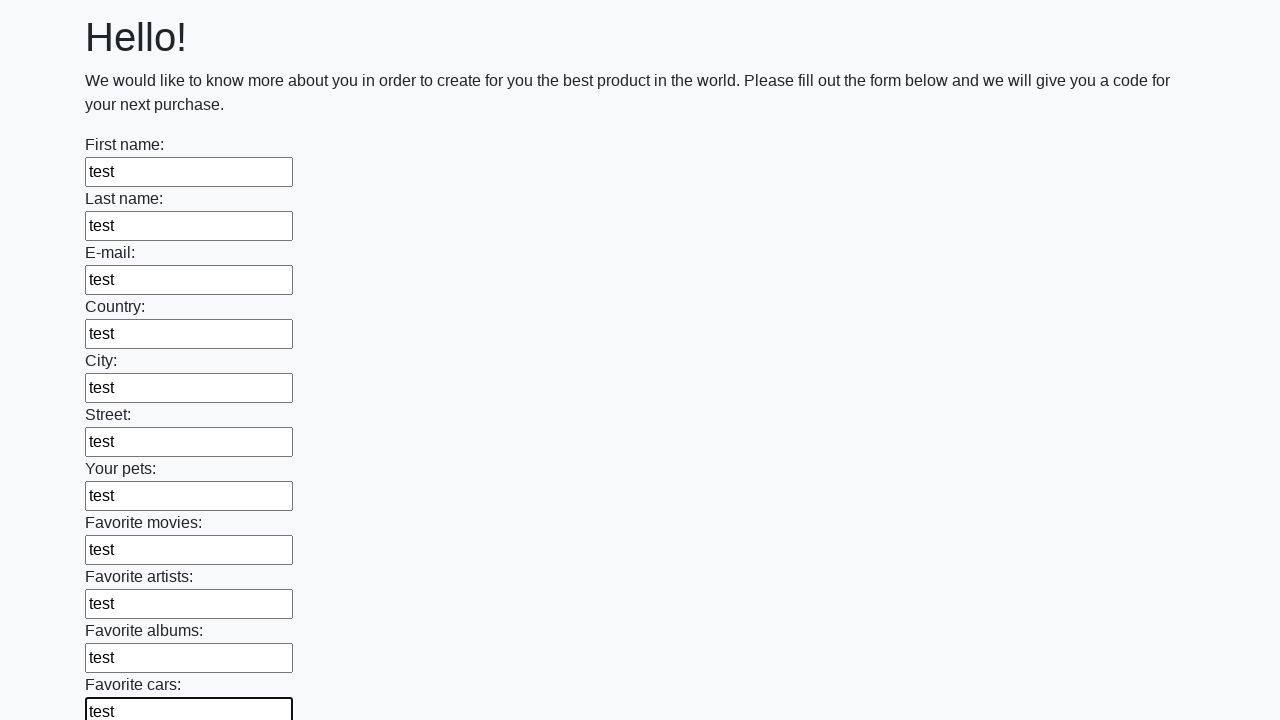

Filled input field with 'test' on div div input >> nth=11
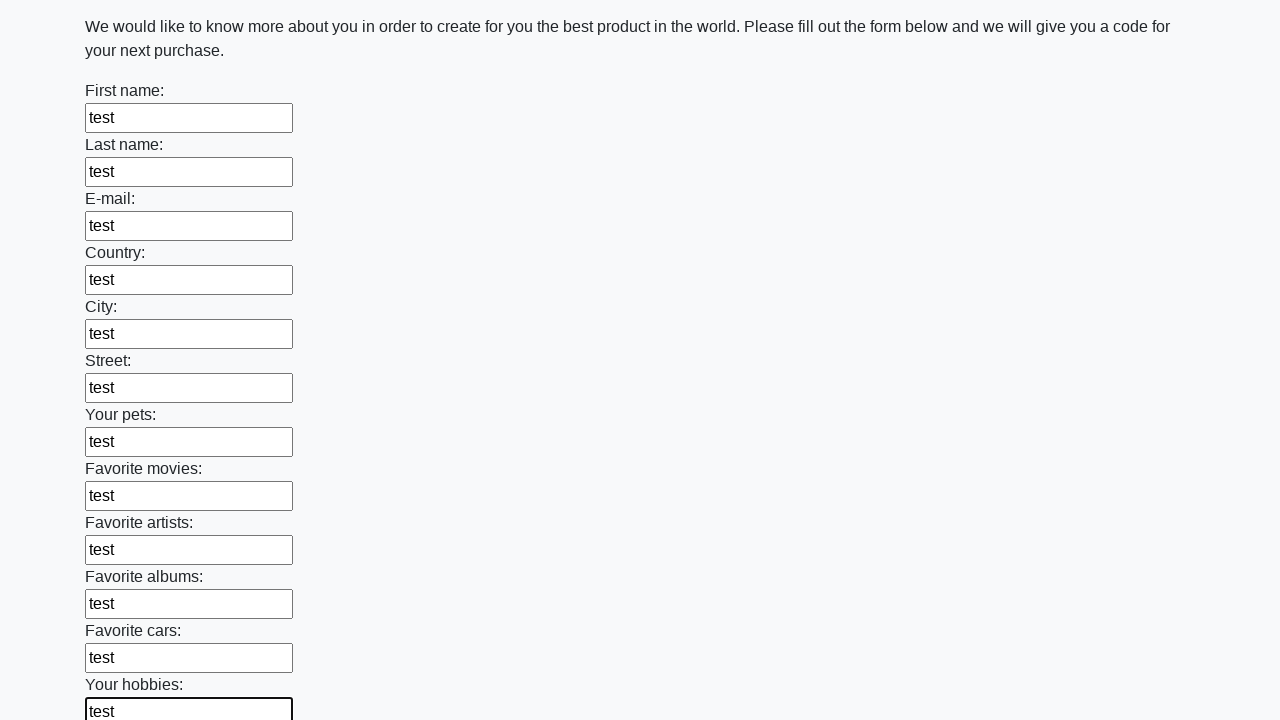

Filled input field with 'test' on div div input >> nth=12
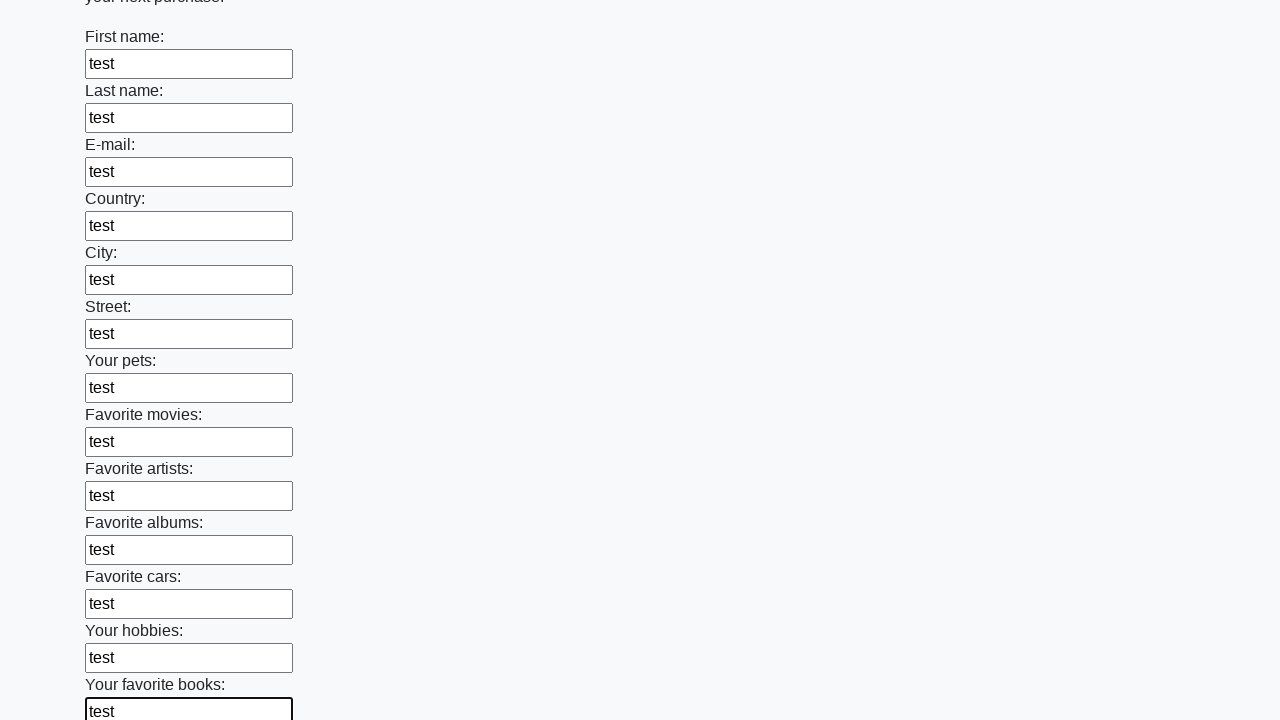

Filled input field with 'test' on div div input >> nth=13
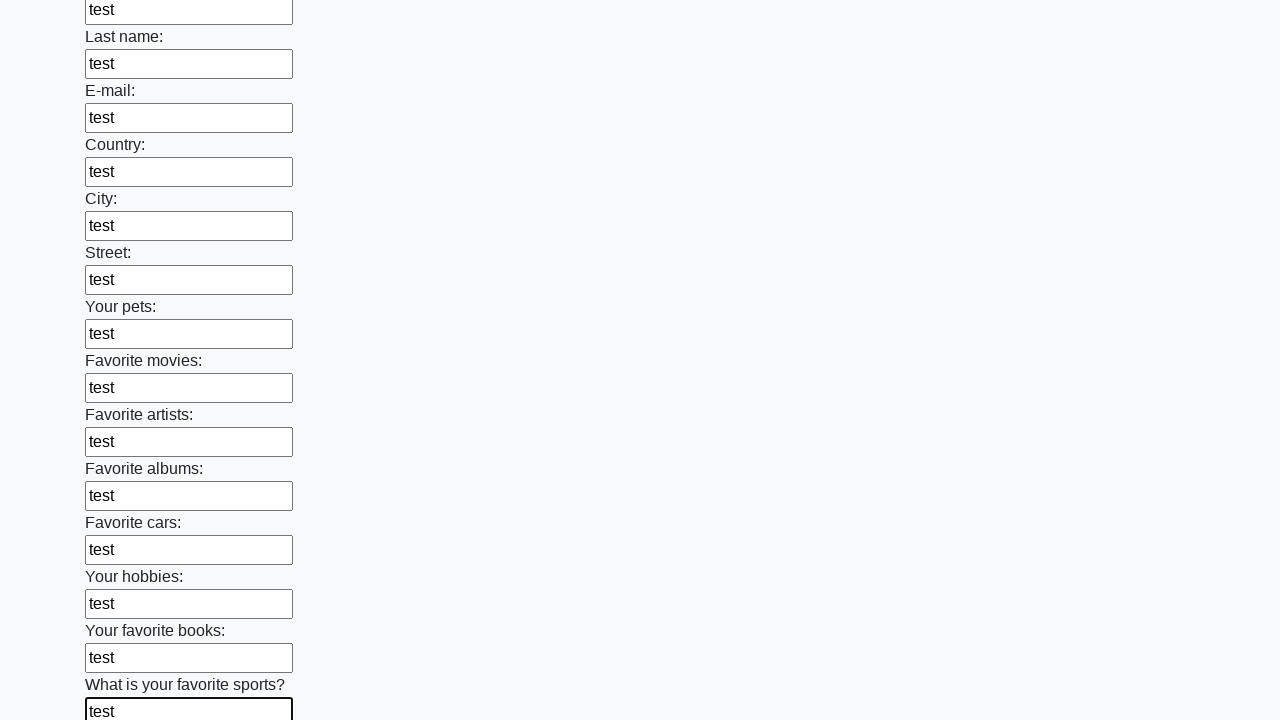

Filled input field with 'test' on div div input >> nth=14
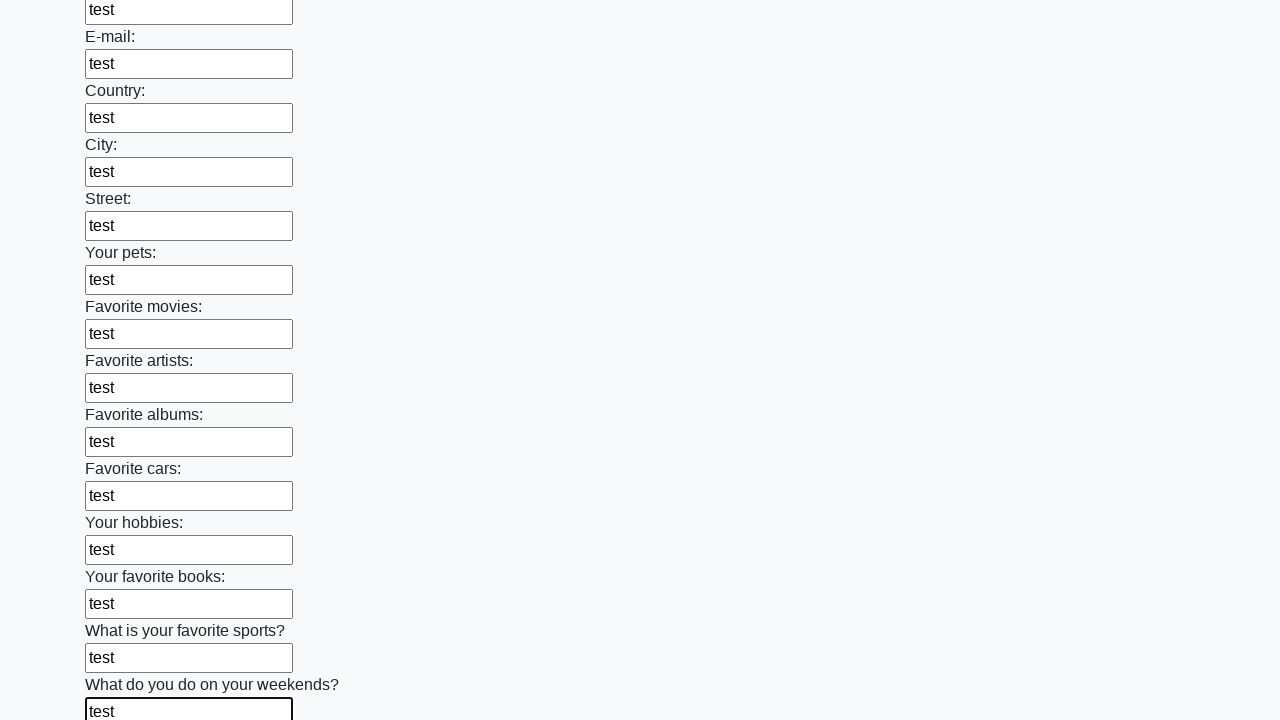

Filled input field with 'test' on div div input >> nth=15
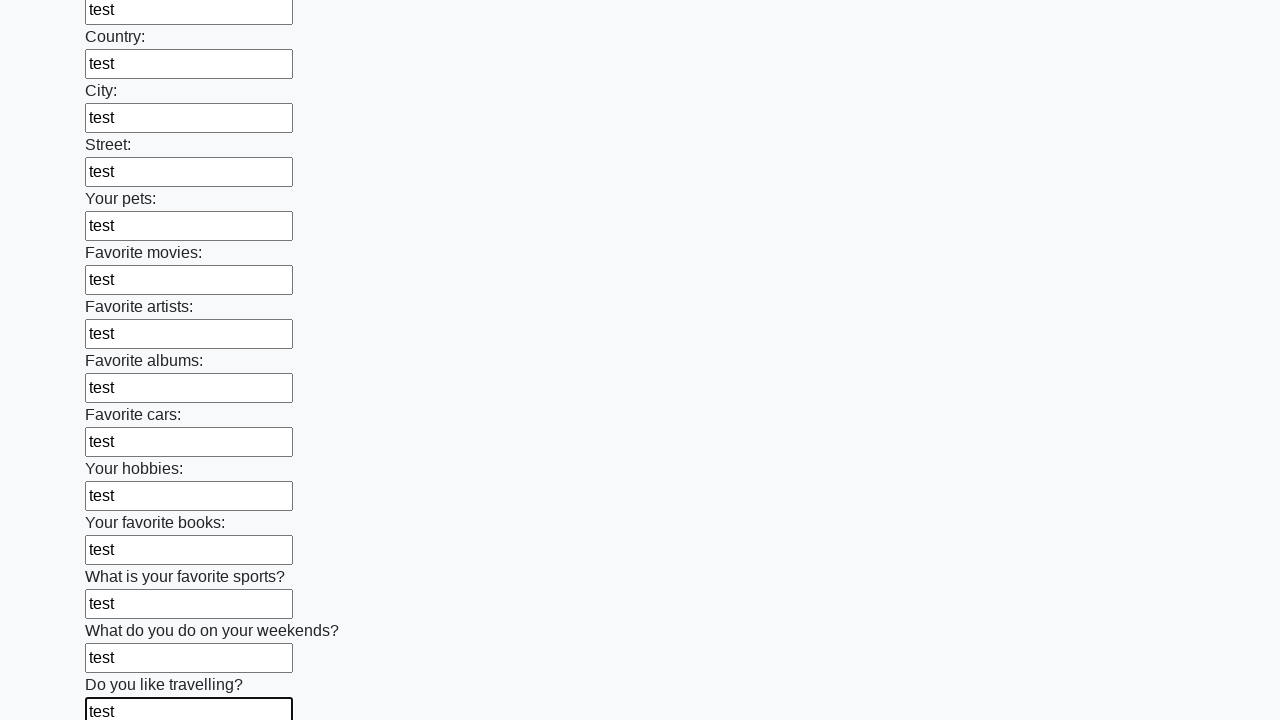

Filled input field with 'test' on div div input >> nth=16
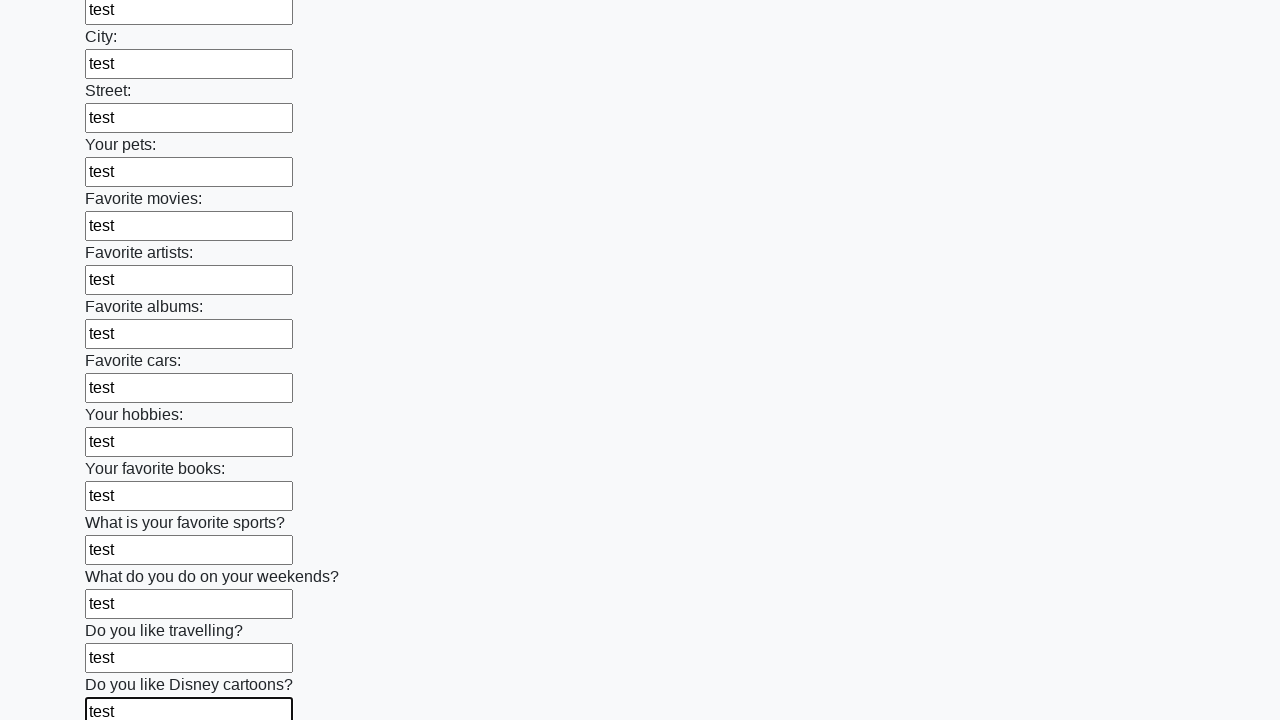

Filled input field with 'test' on div div input >> nth=17
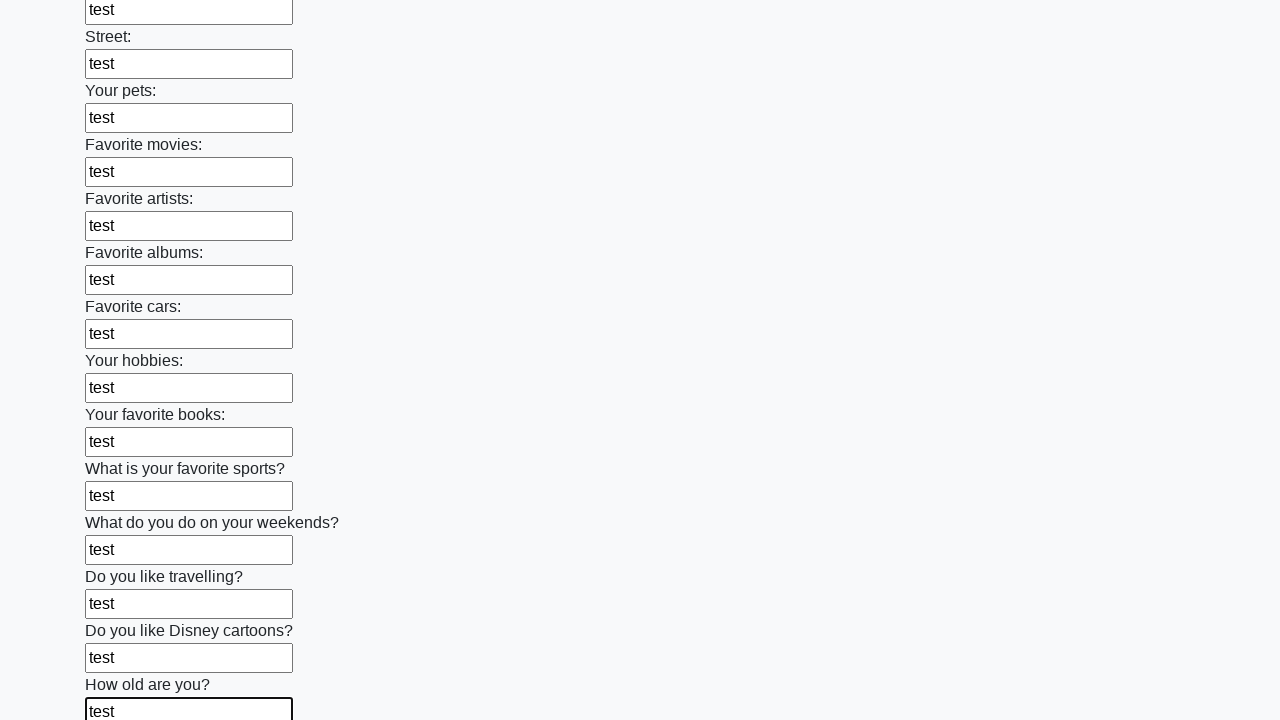

Filled input field with 'test' on div div input >> nth=18
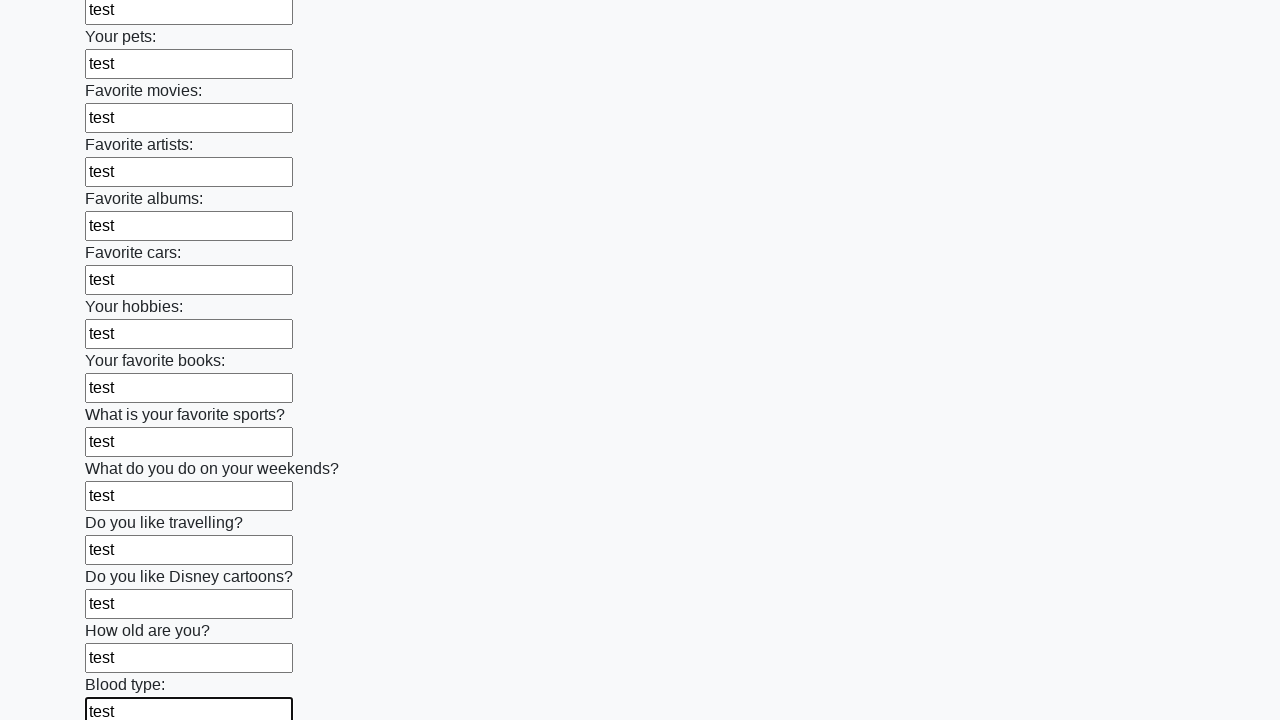

Filled input field with 'test' on div div input >> nth=19
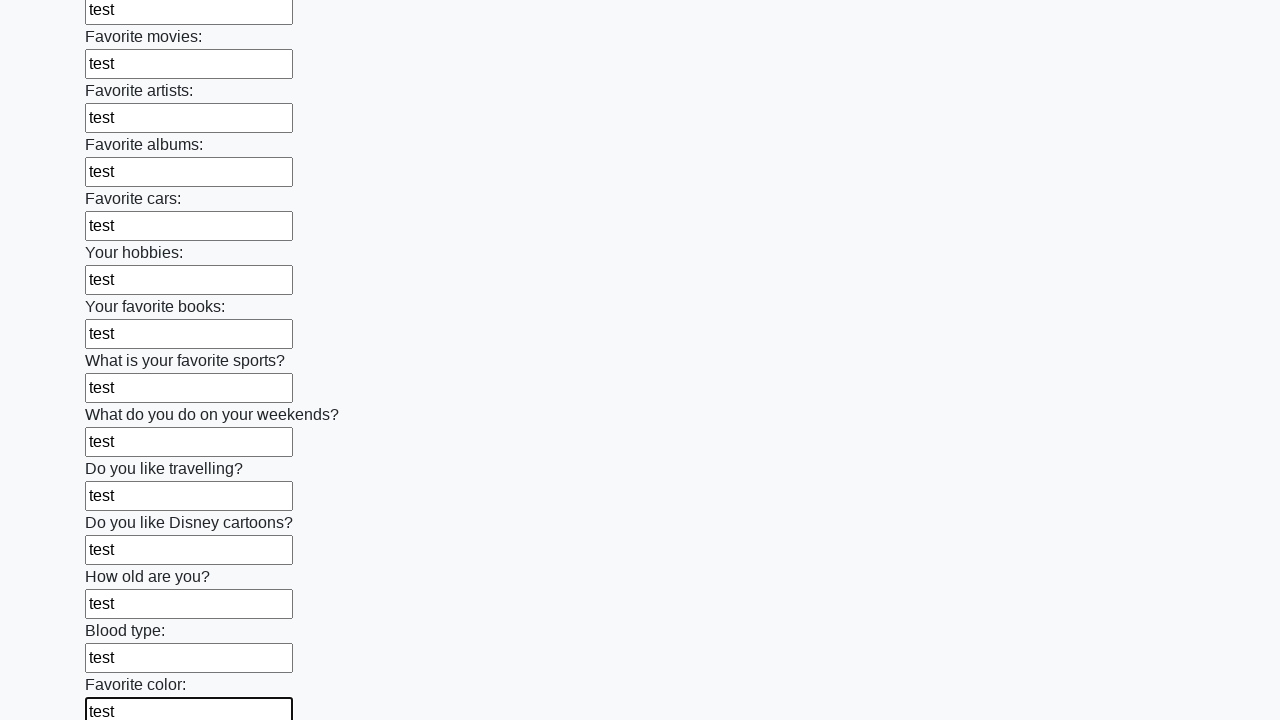

Filled input field with 'test' on div div input >> nth=20
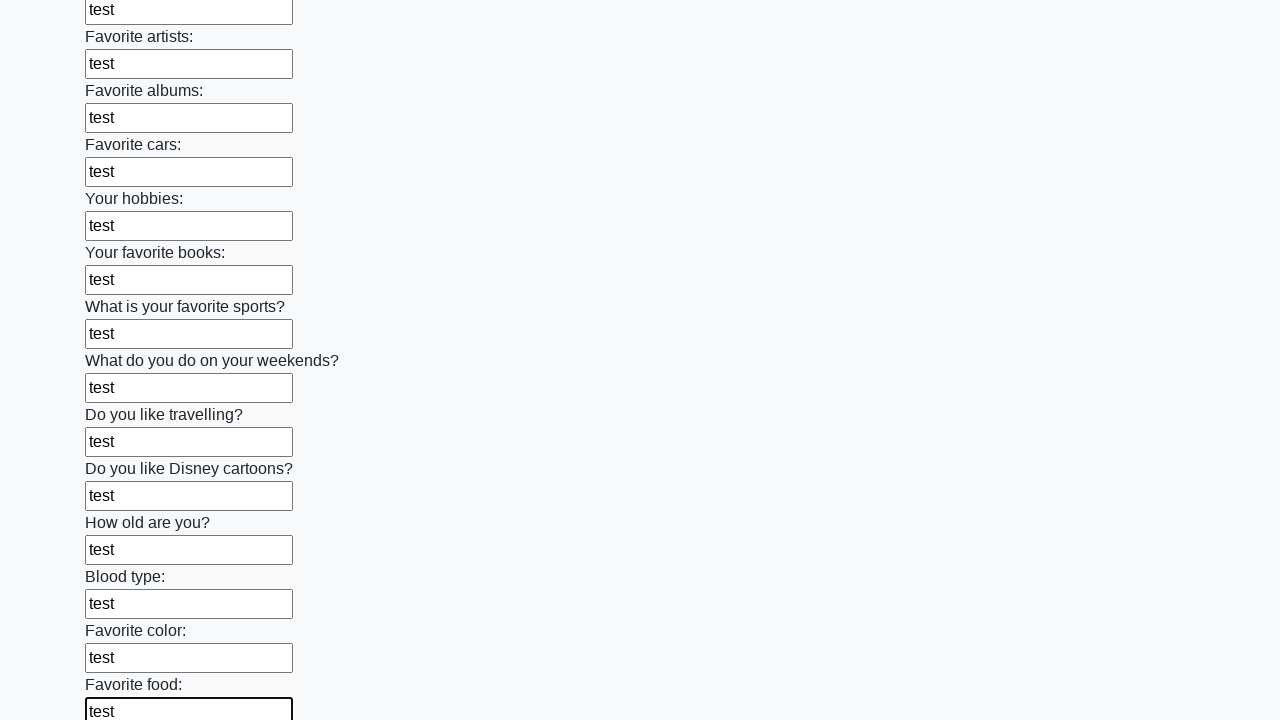

Filled input field with 'test' on div div input >> nth=21
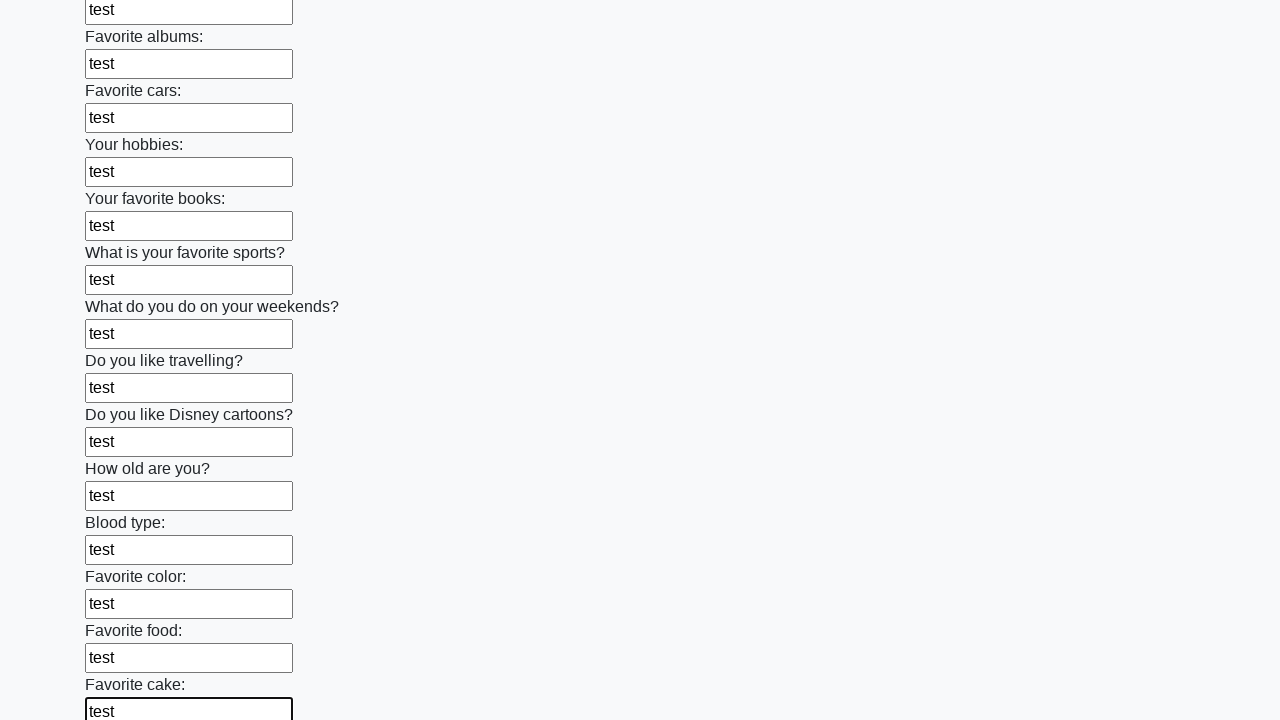

Filled input field with 'test' on div div input >> nth=22
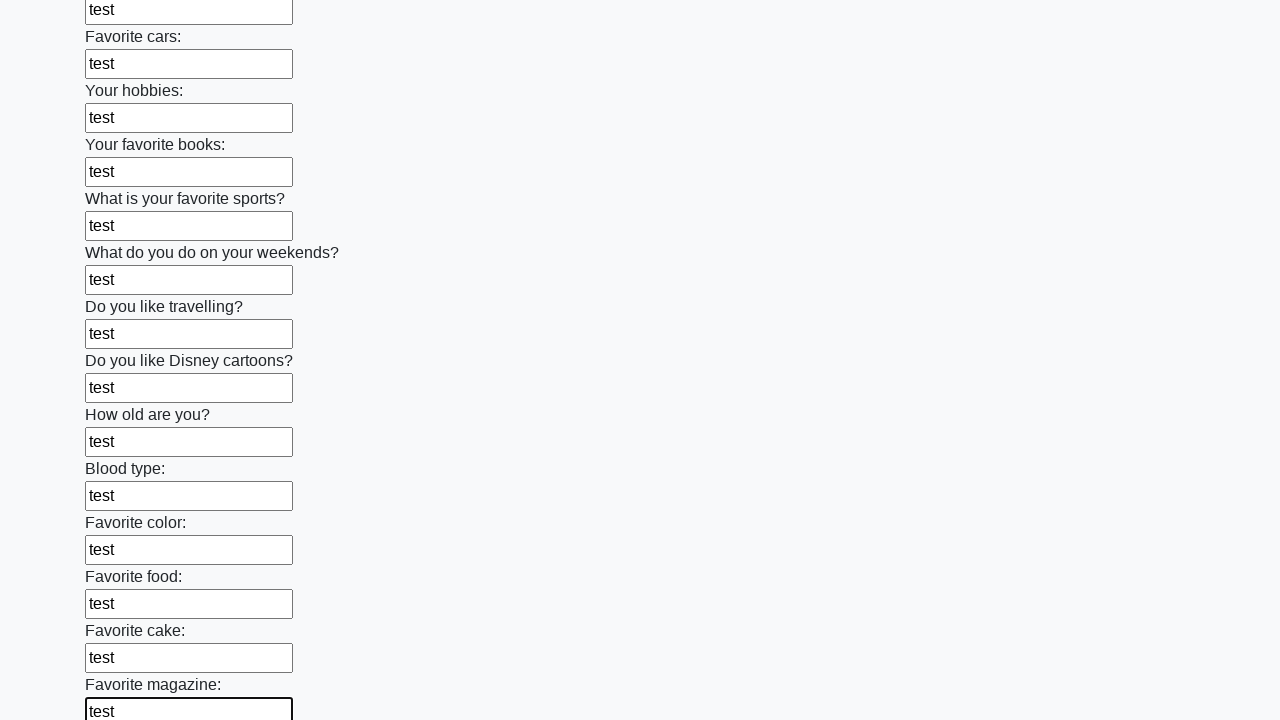

Filled input field with 'test' on div div input >> nth=23
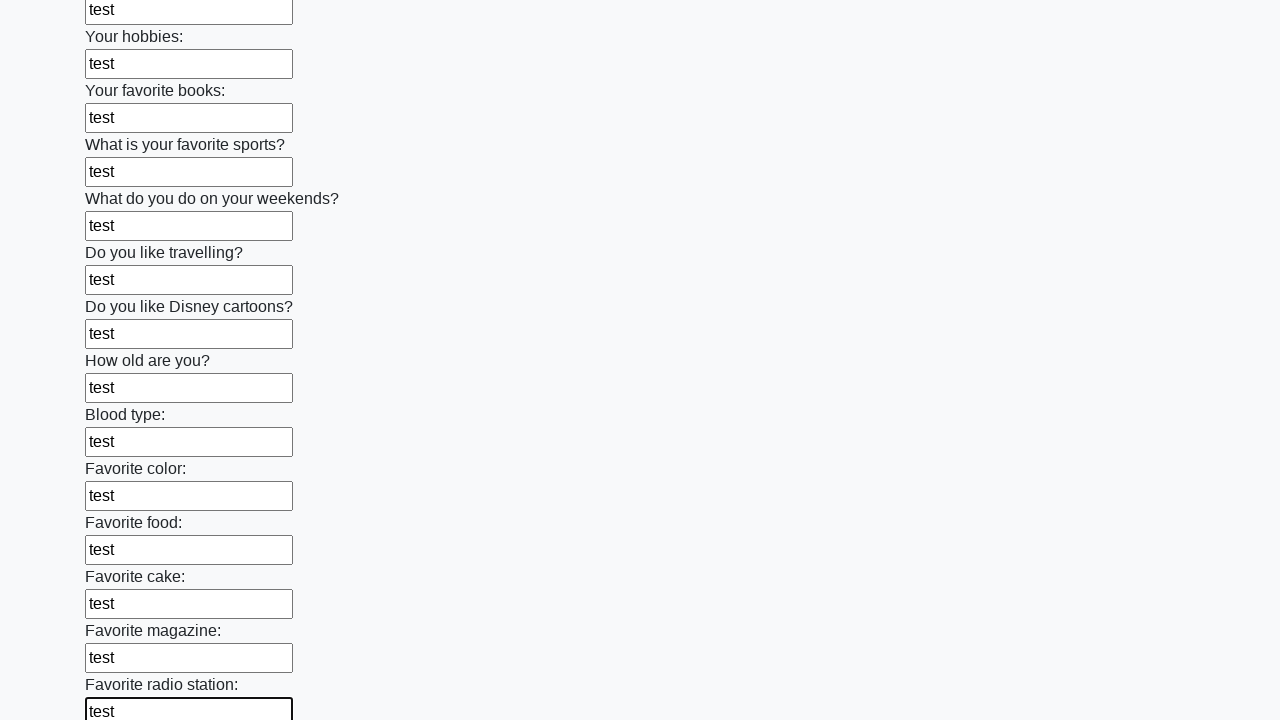

Filled input field with 'test' on div div input >> nth=24
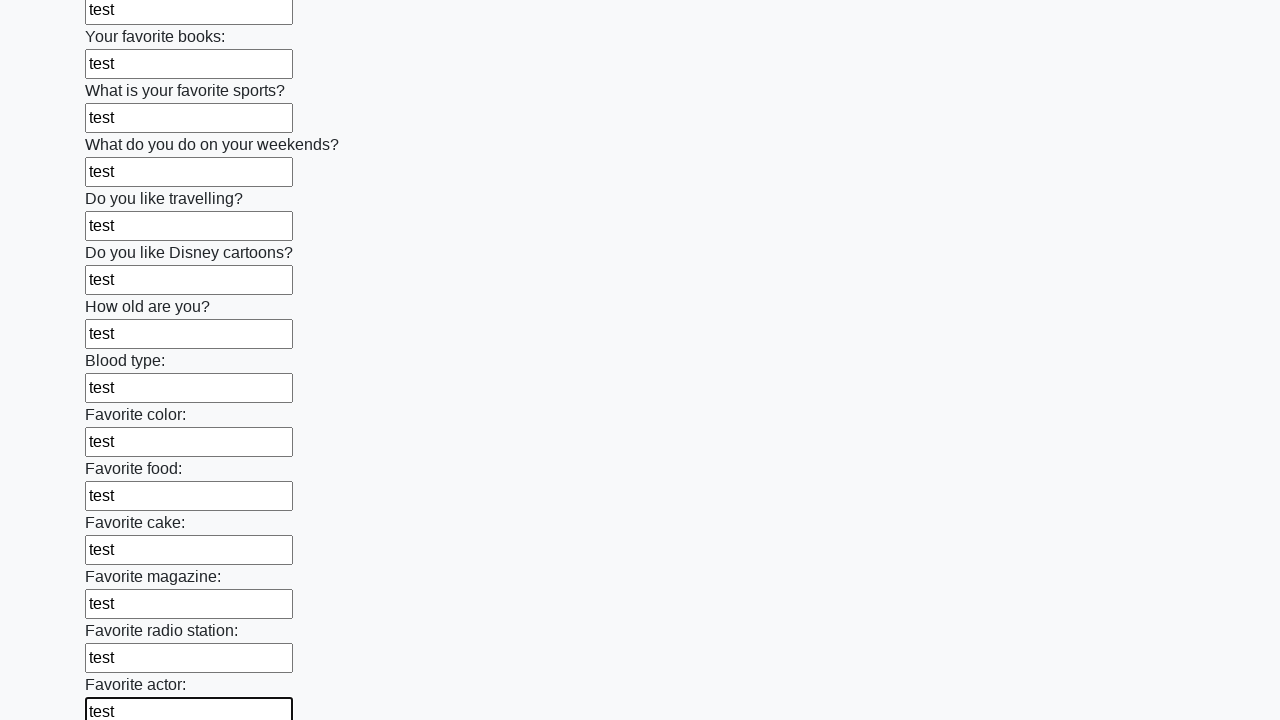

Filled input field with 'test' on div div input >> nth=25
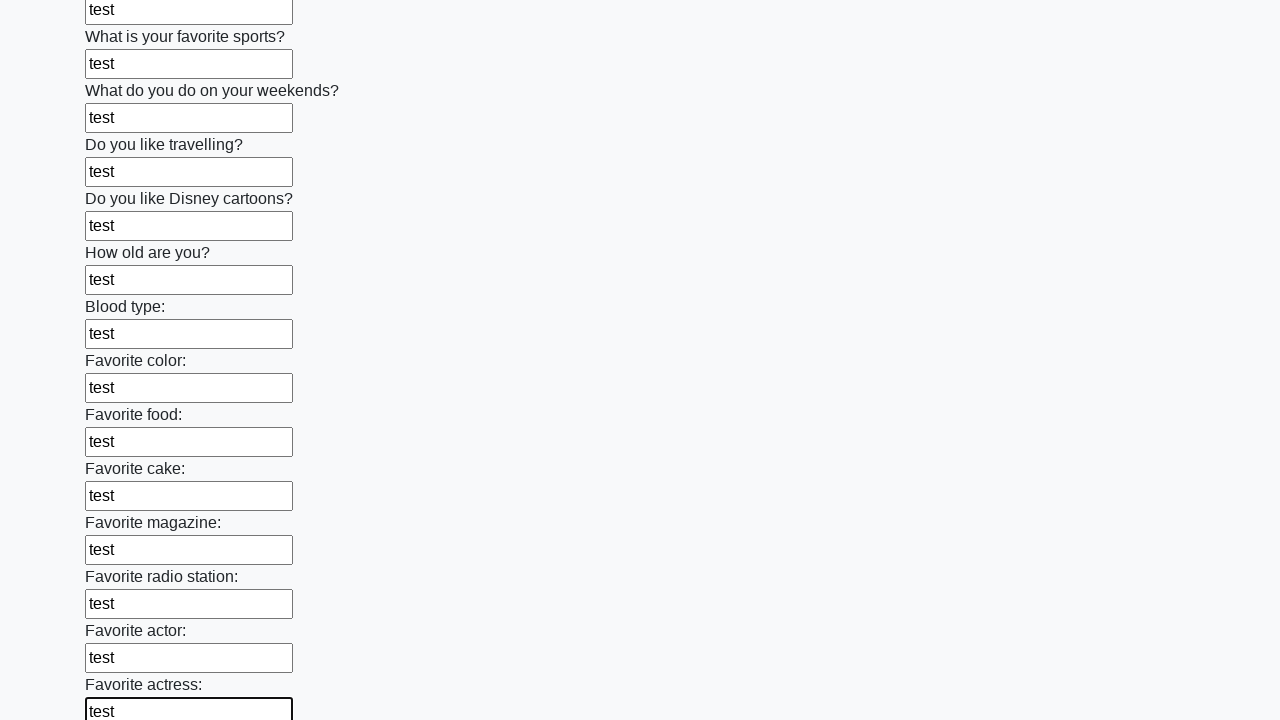

Filled input field with 'test' on div div input >> nth=26
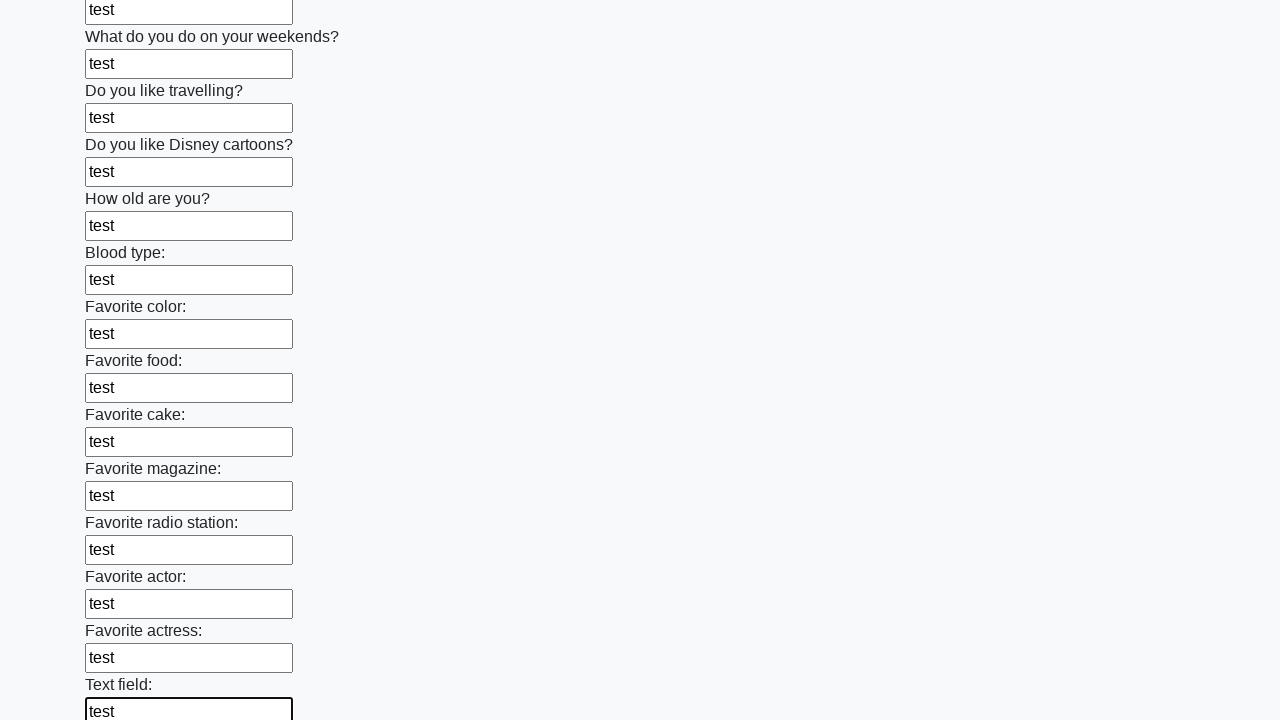

Filled input field with 'test' on div div input >> nth=27
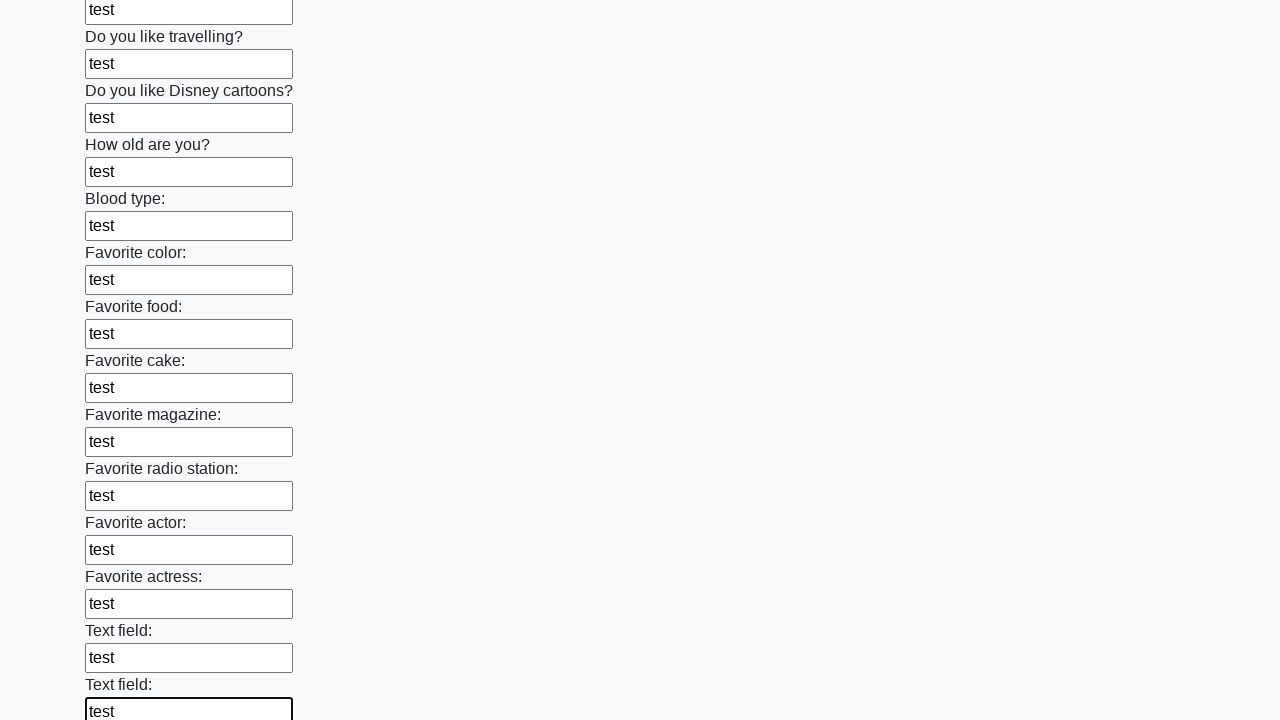

Filled input field with 'test' on div div input >> nth=28
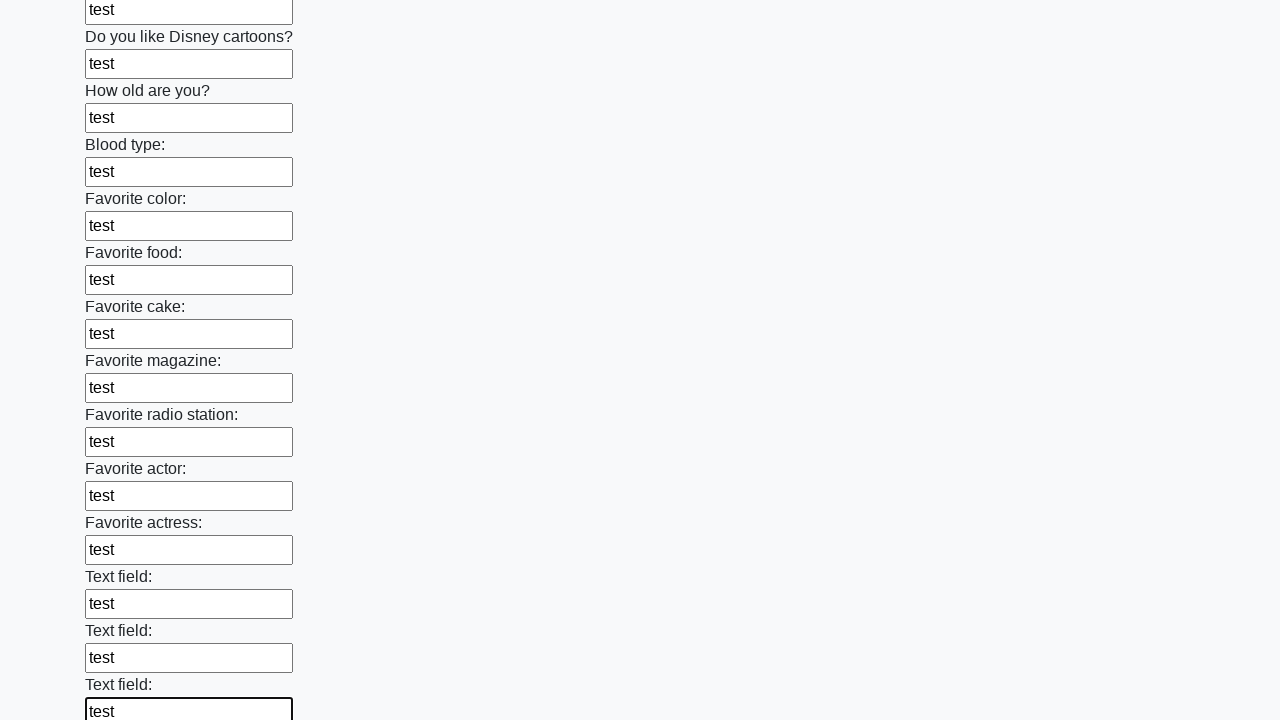

Filled input field with 'test' on div div input >> nth=29
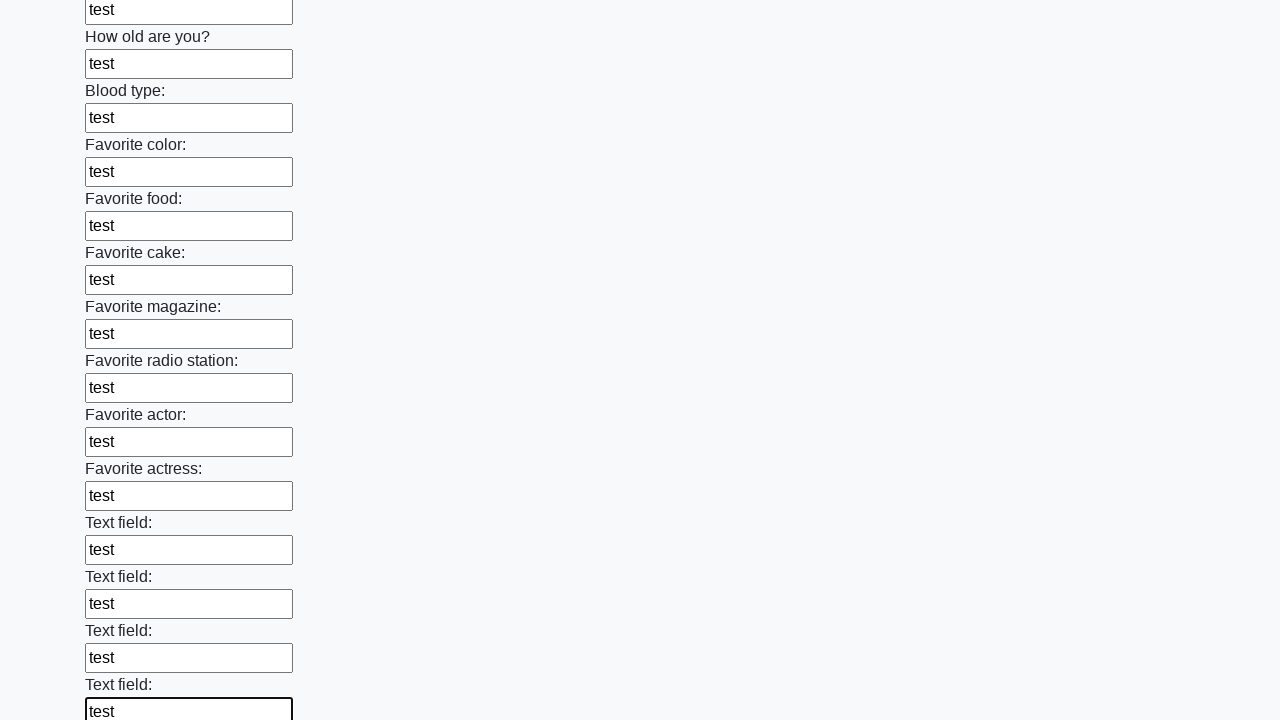

Filled input field with 'test' on div div input >> nth=30
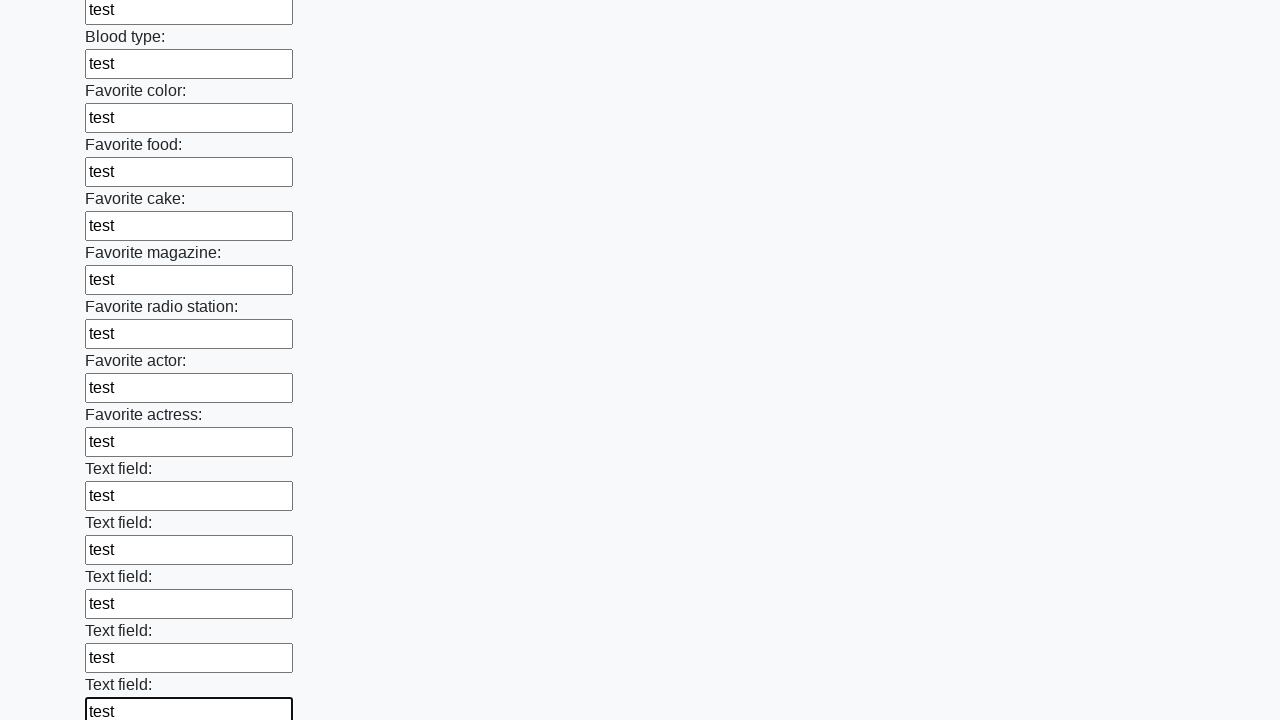

Filled input field with 'test' on div div input >> nth=31
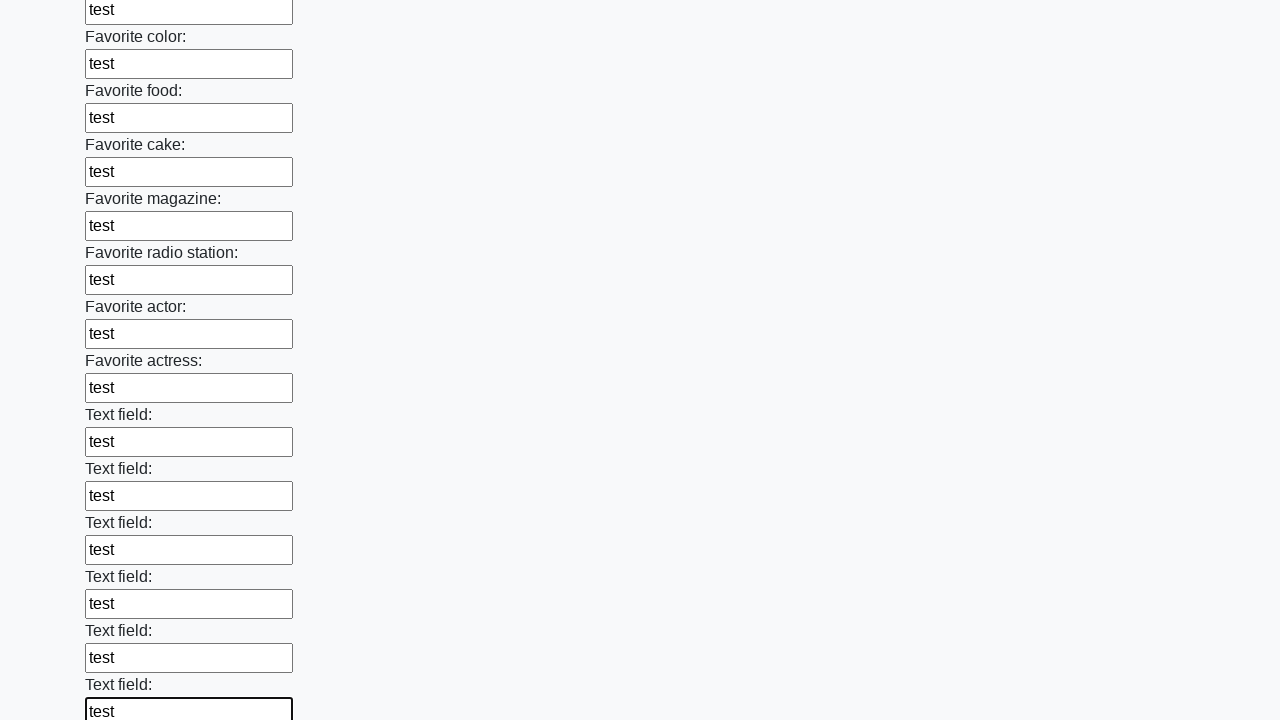

Filled input field with 'test' on div div input >> nth=32
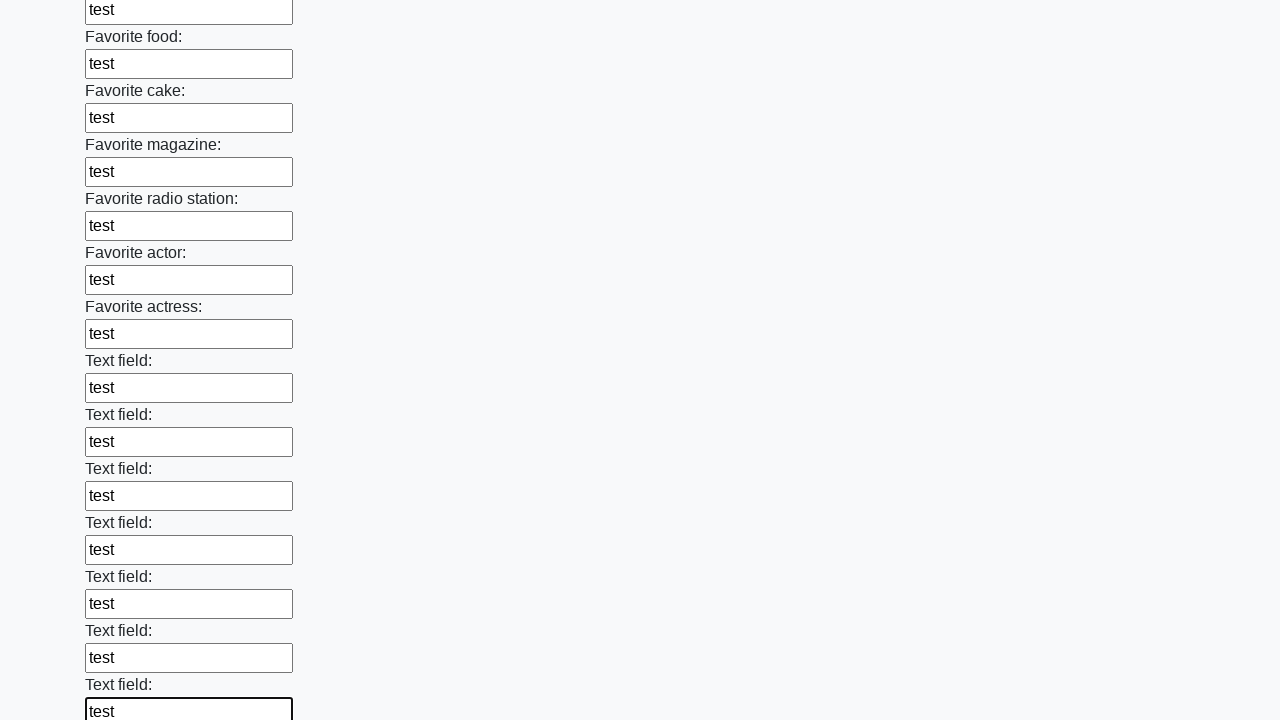

Filled input field with 'test' on div div input >> nth=33
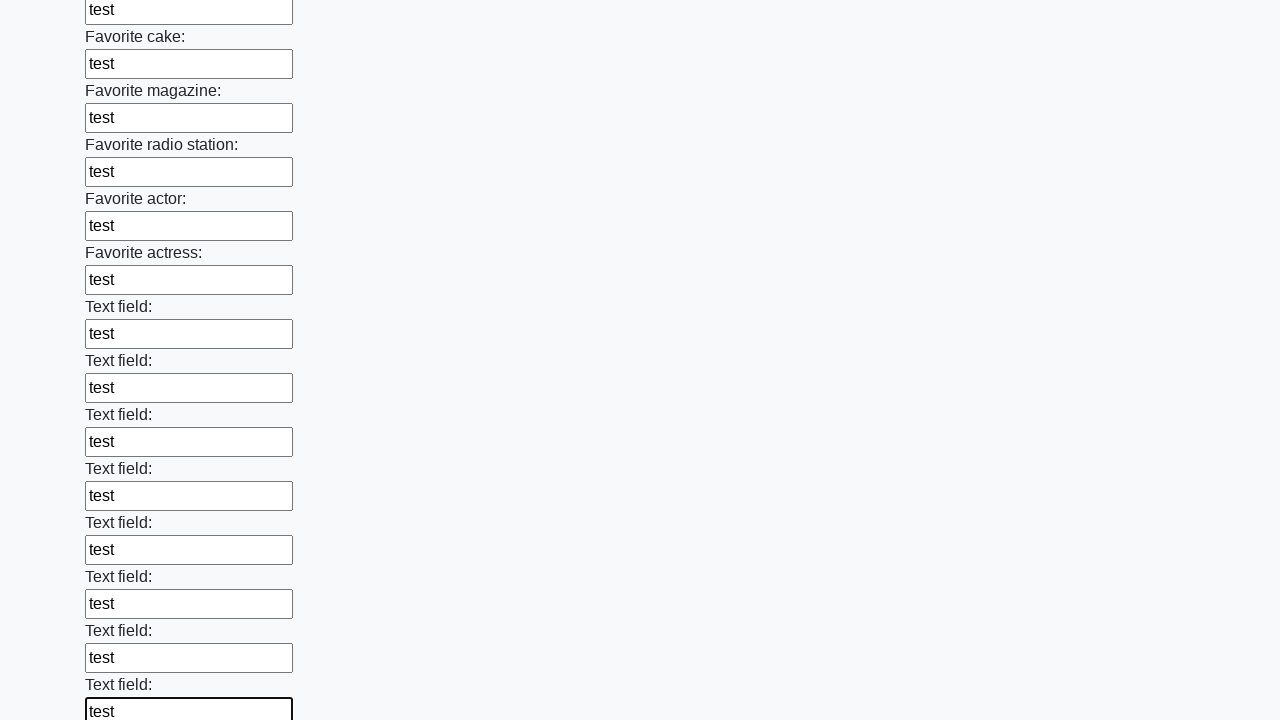

Filled input field with 'test' on div div input >> nth=34
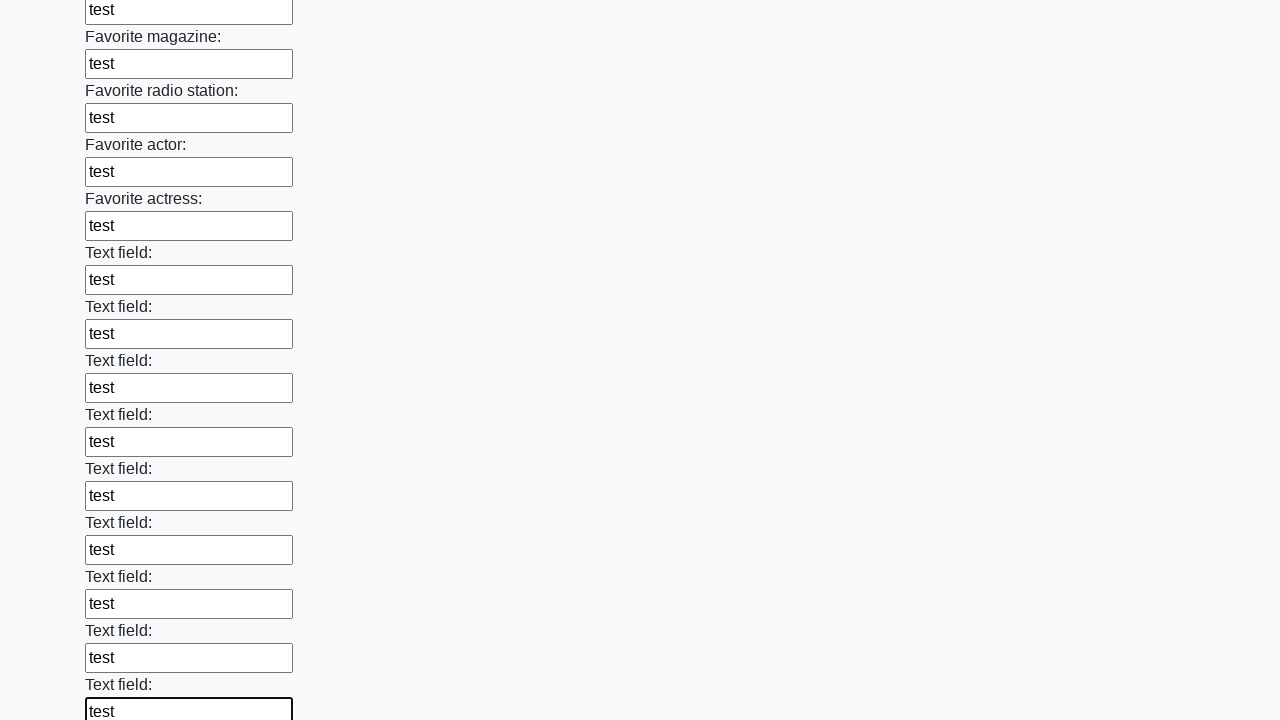

Filled input field with 'test' on div div input >> nth=35
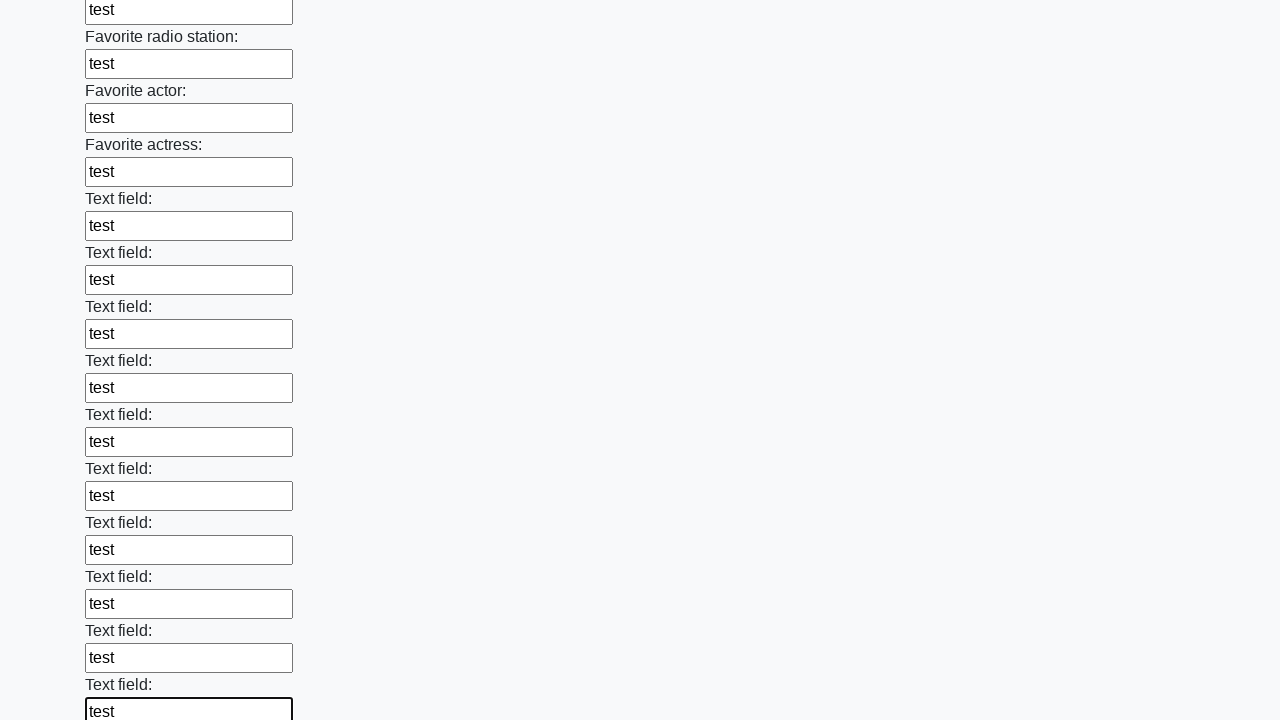

Filled input field with 'test' on div div input >> nth=36
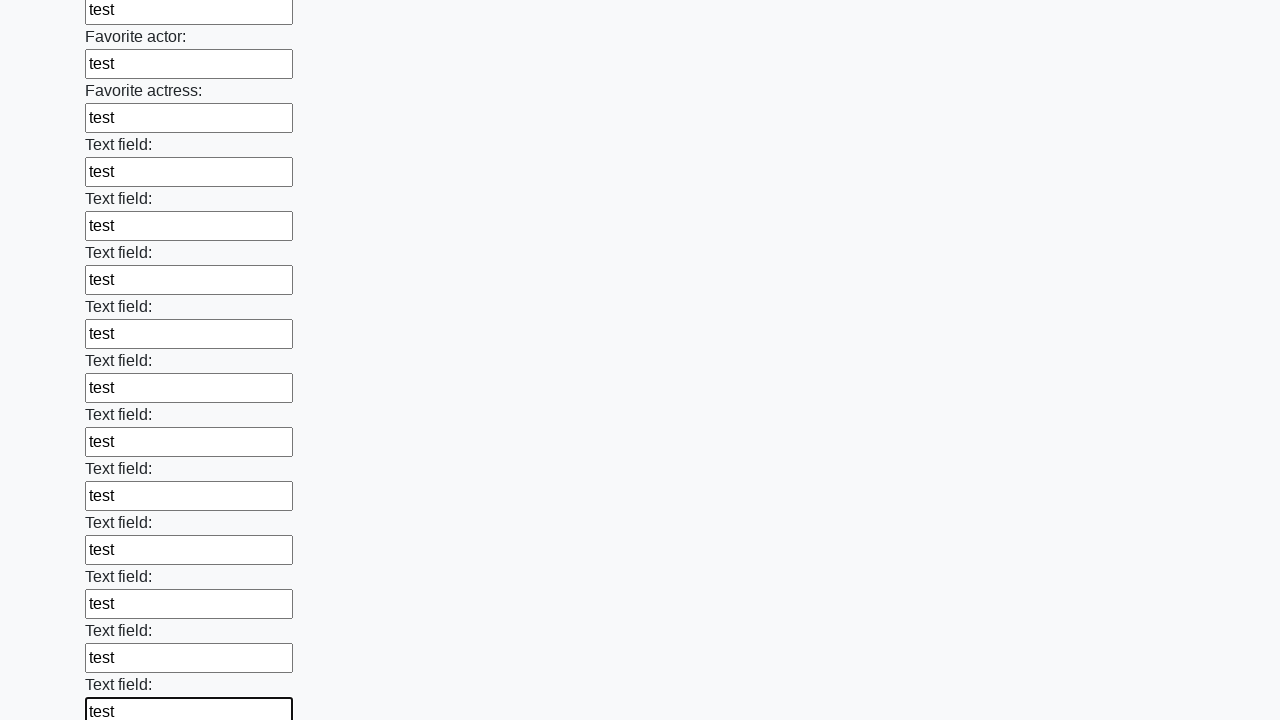

Filled input field with 'test' on div div input >> nth=37
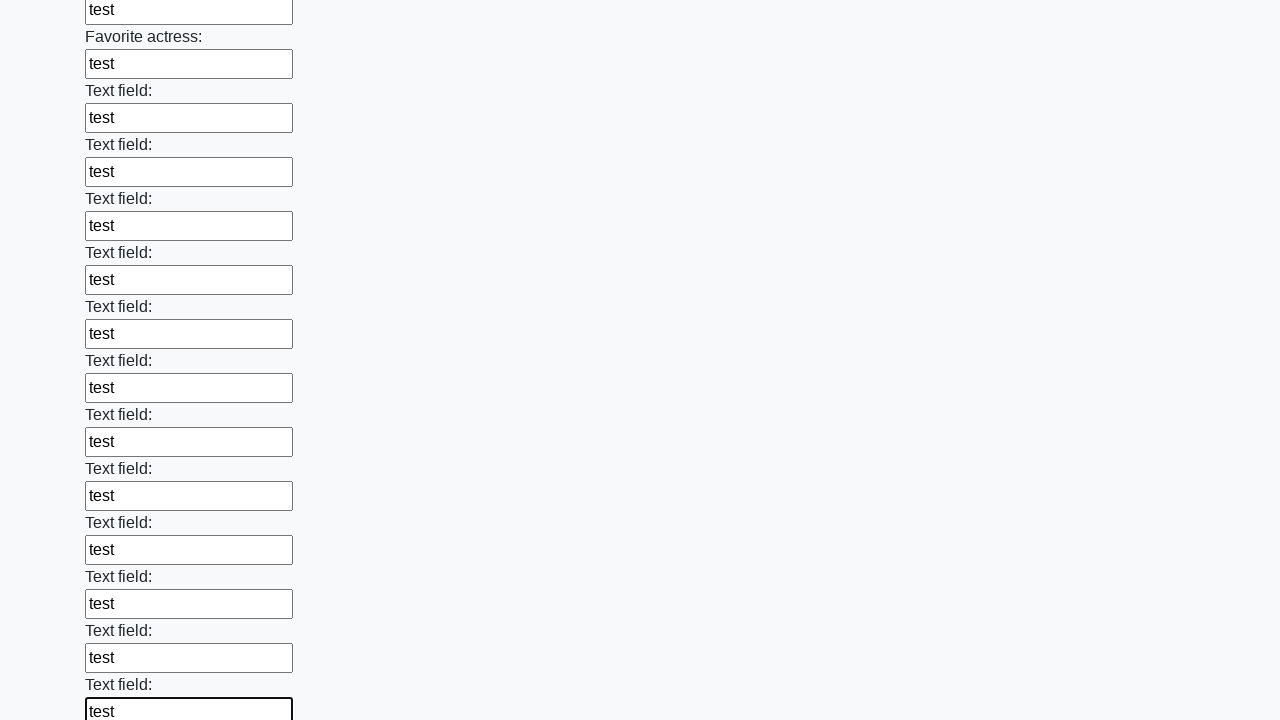

Filled input field with 'test' on div div input >> nth=38
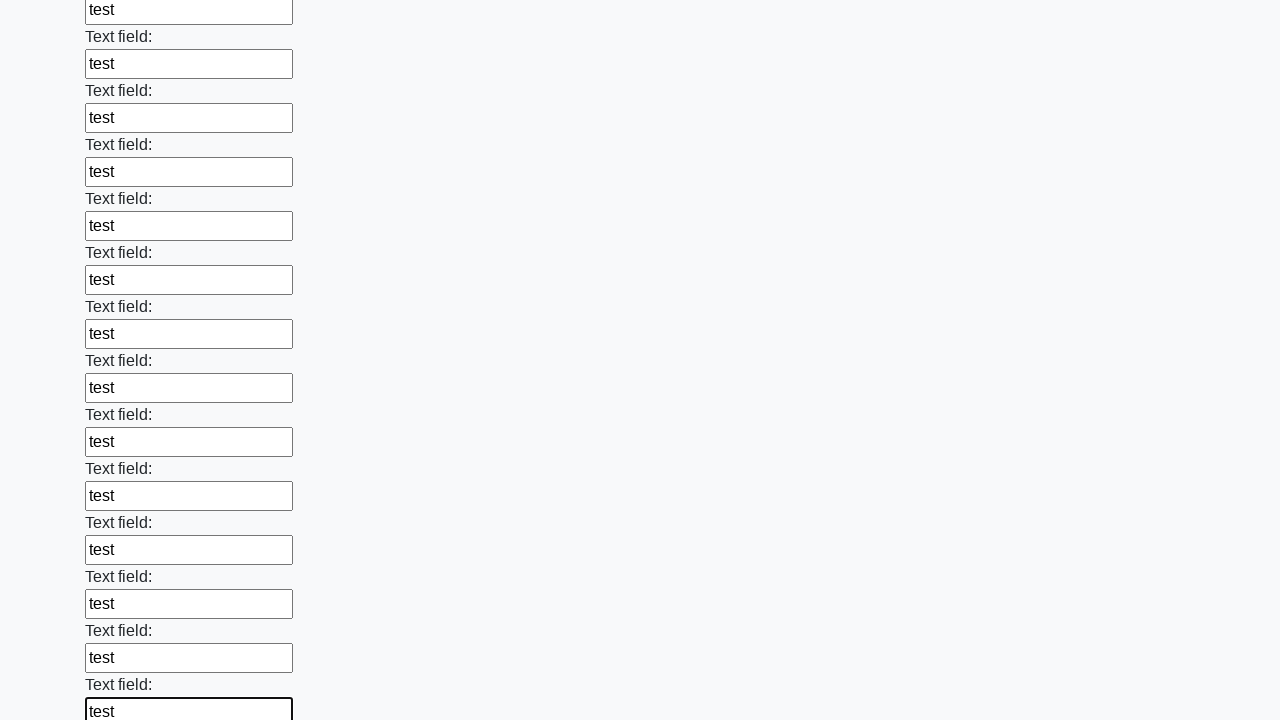

Filled input field with 'test' on div div input >> nth=39
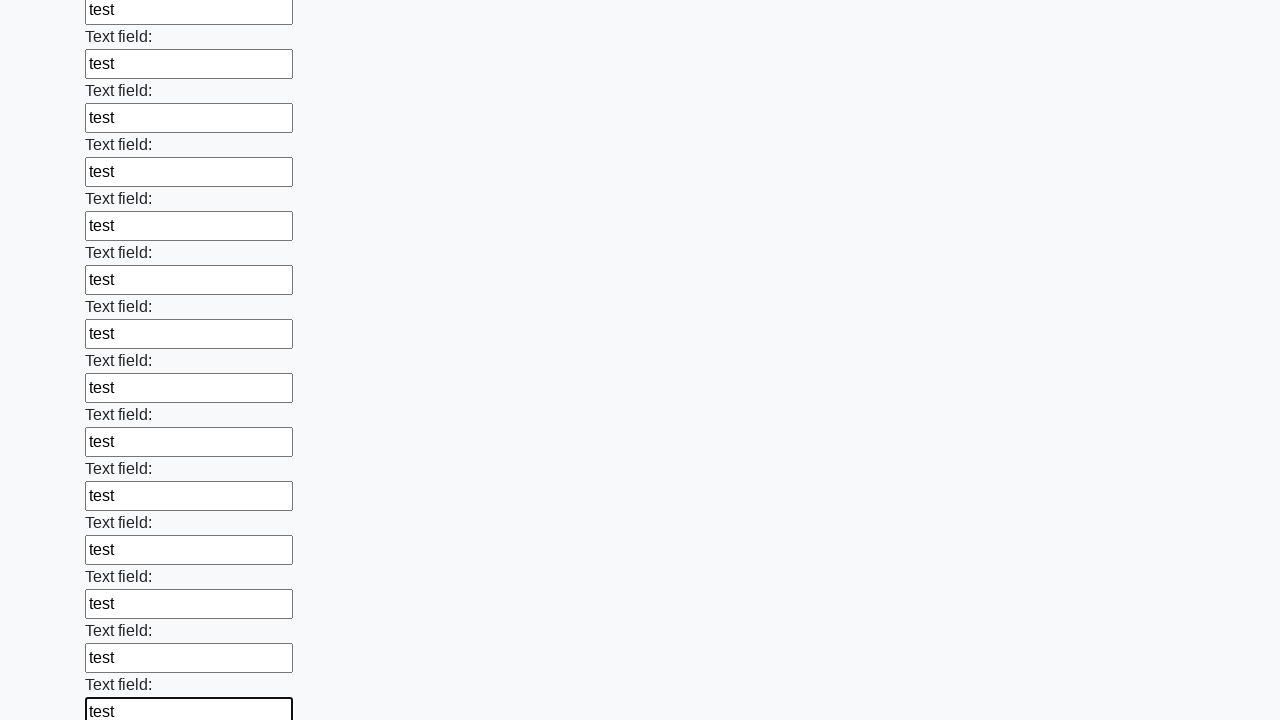

Filled input field with 'test' on div div input >> nth=40
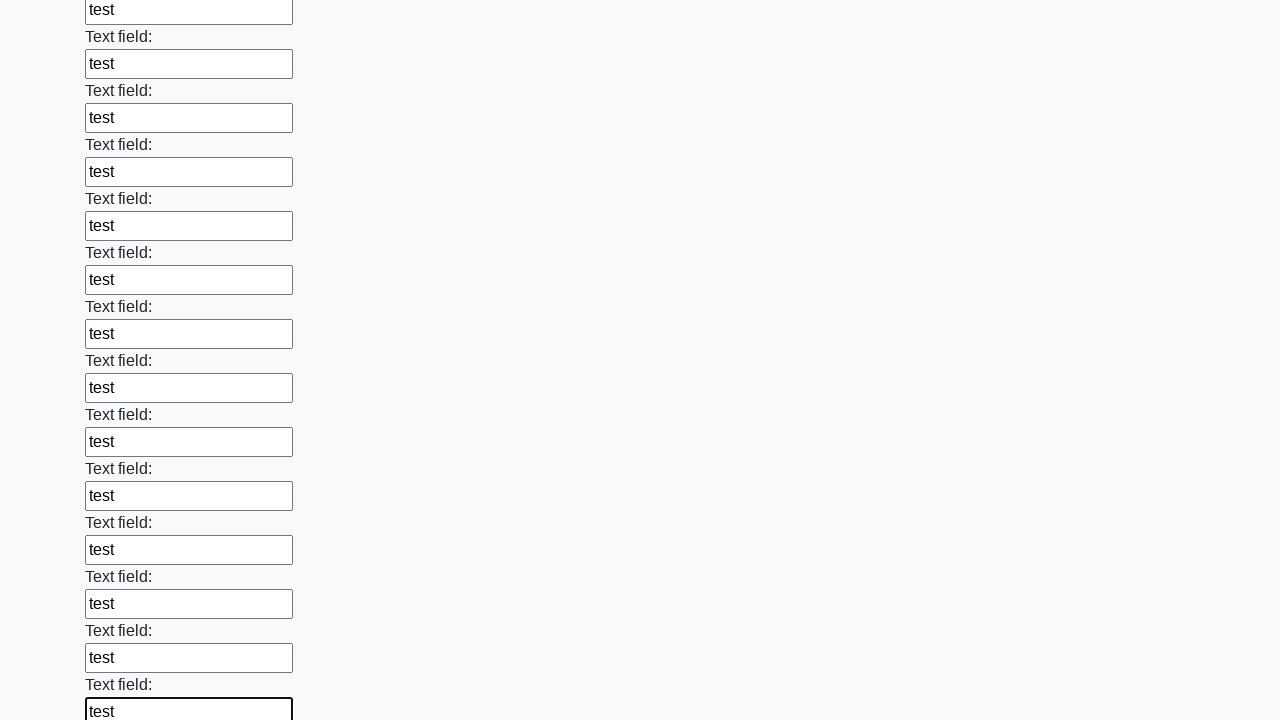

Filled input field with 'test' on div div input >> nth=41
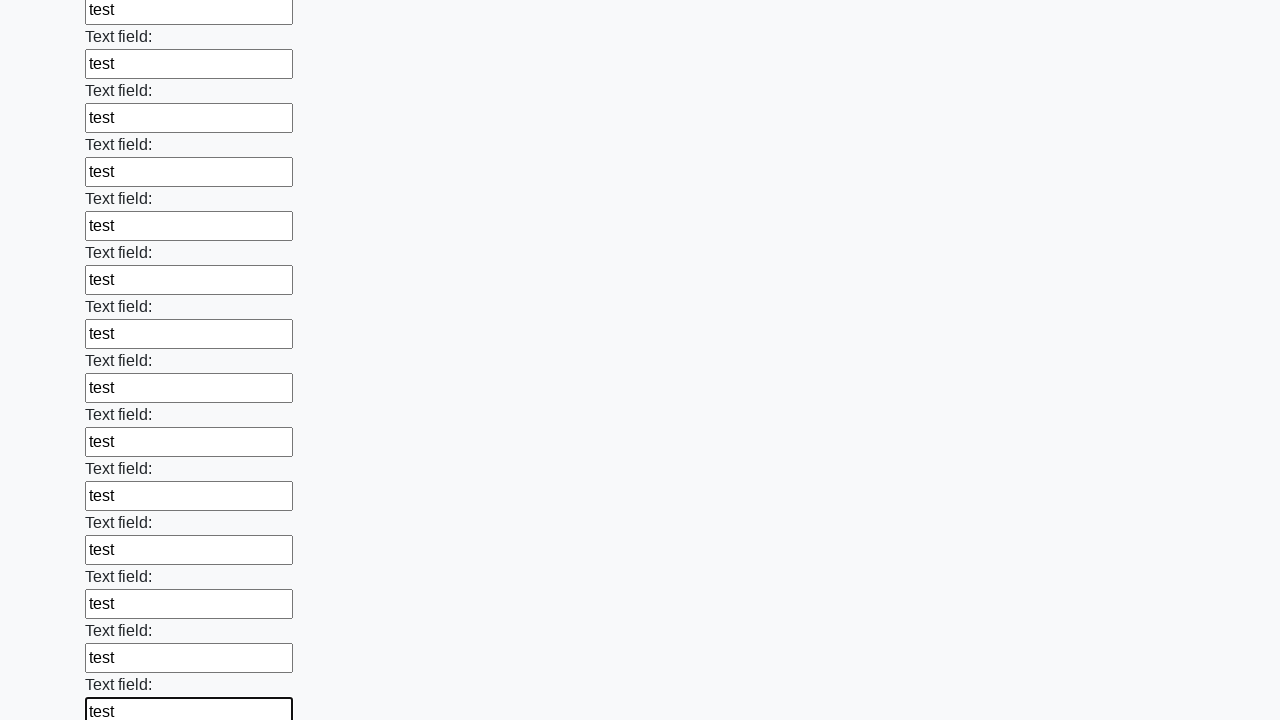

Filled input field with 'test' on div div input >> nth=42
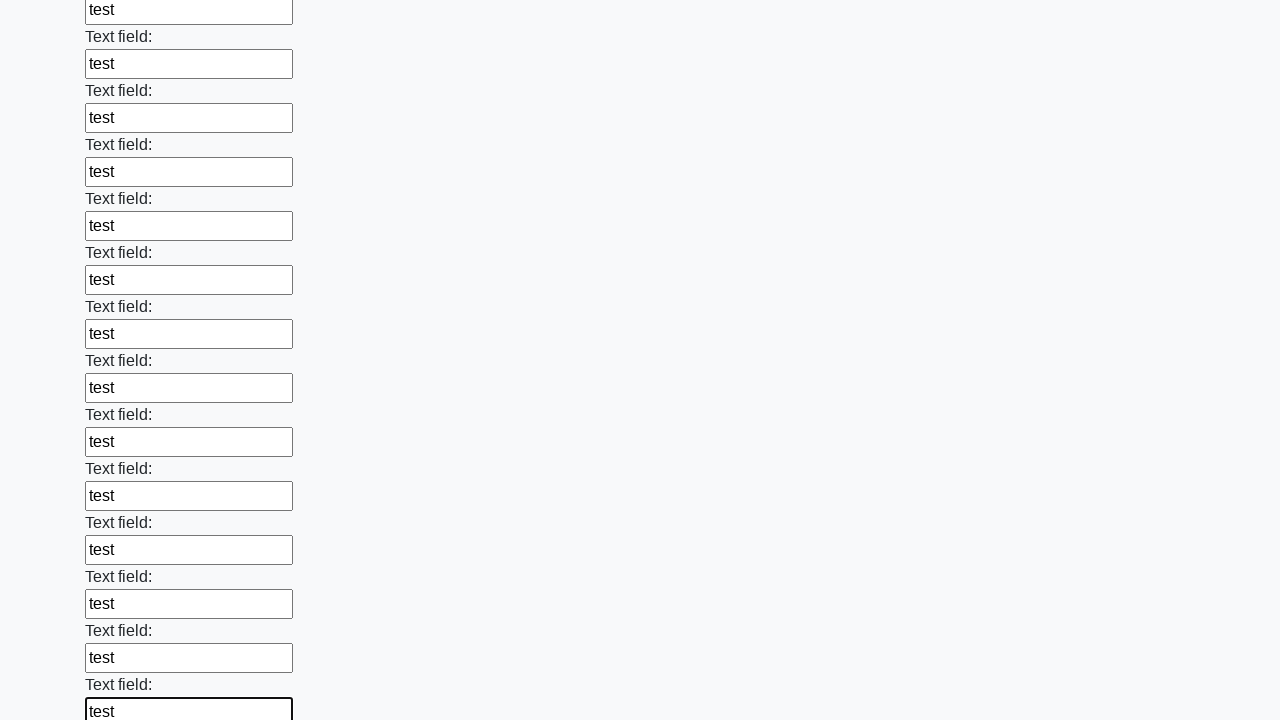

Filled input field with 'test' on div div input >> nth=43
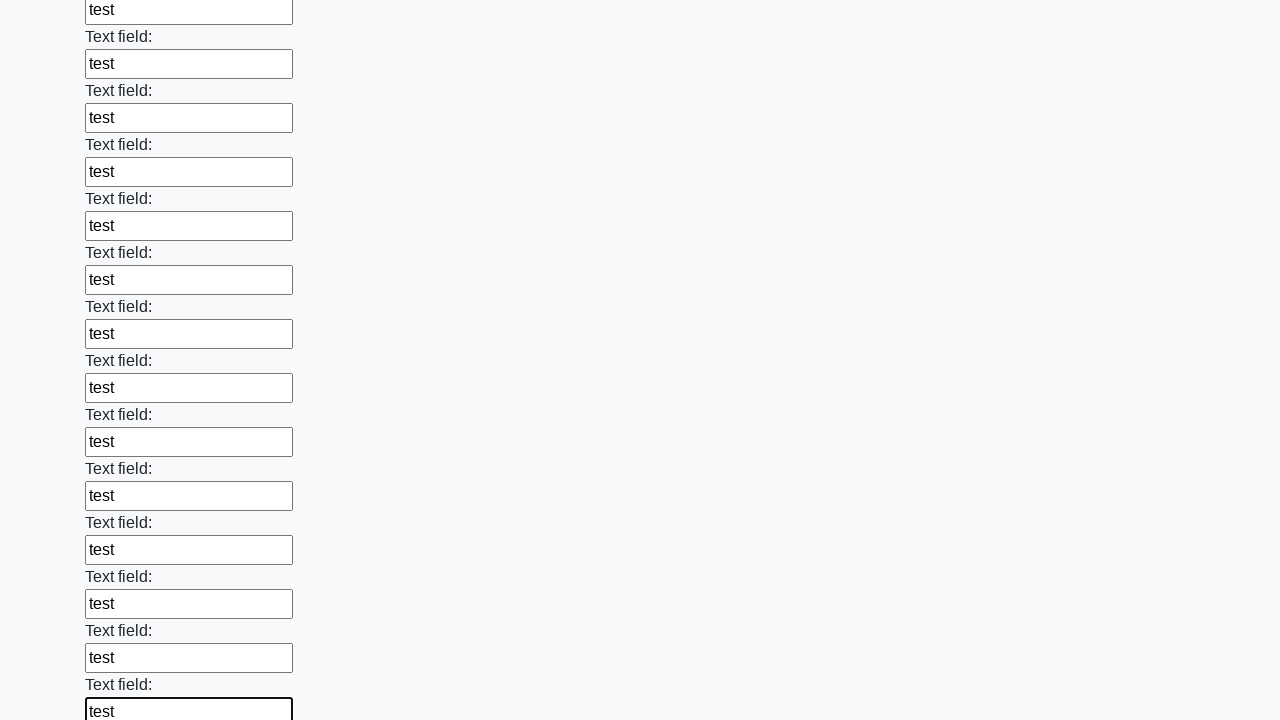

Filled input field with 'test' on div div input >> nth=44
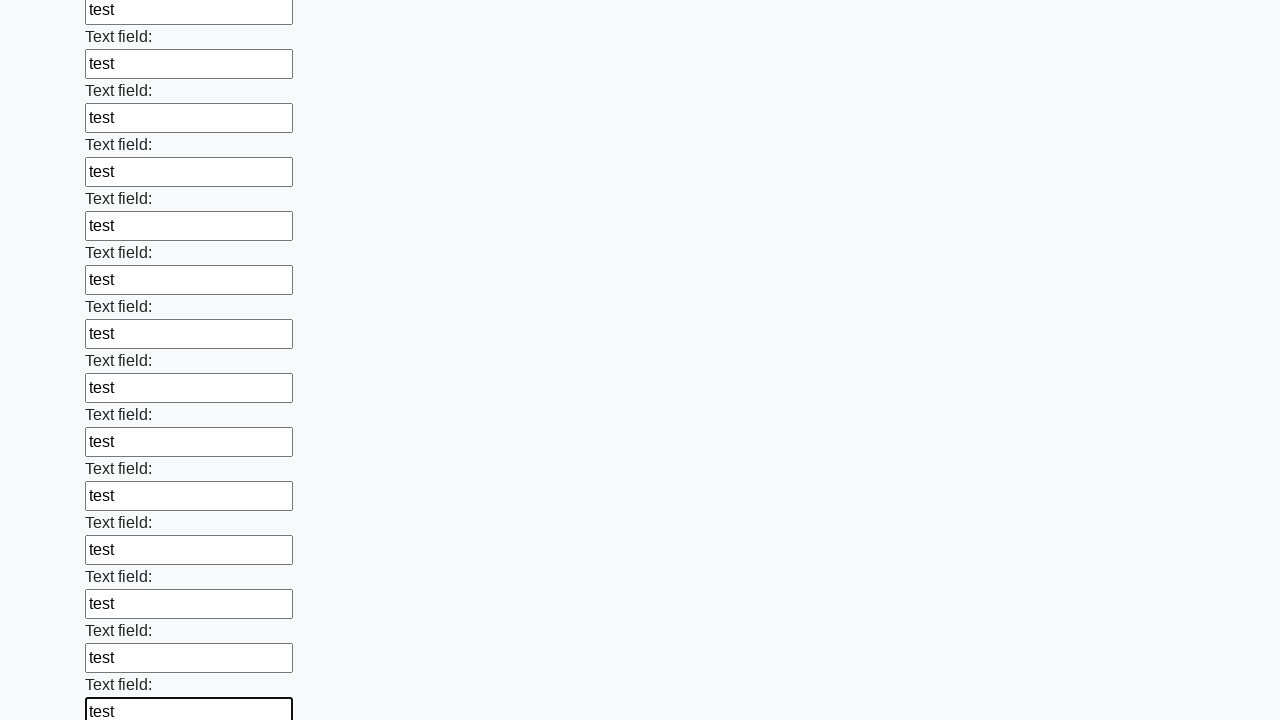

Filled input field with 'test' on div div input >> nth=45
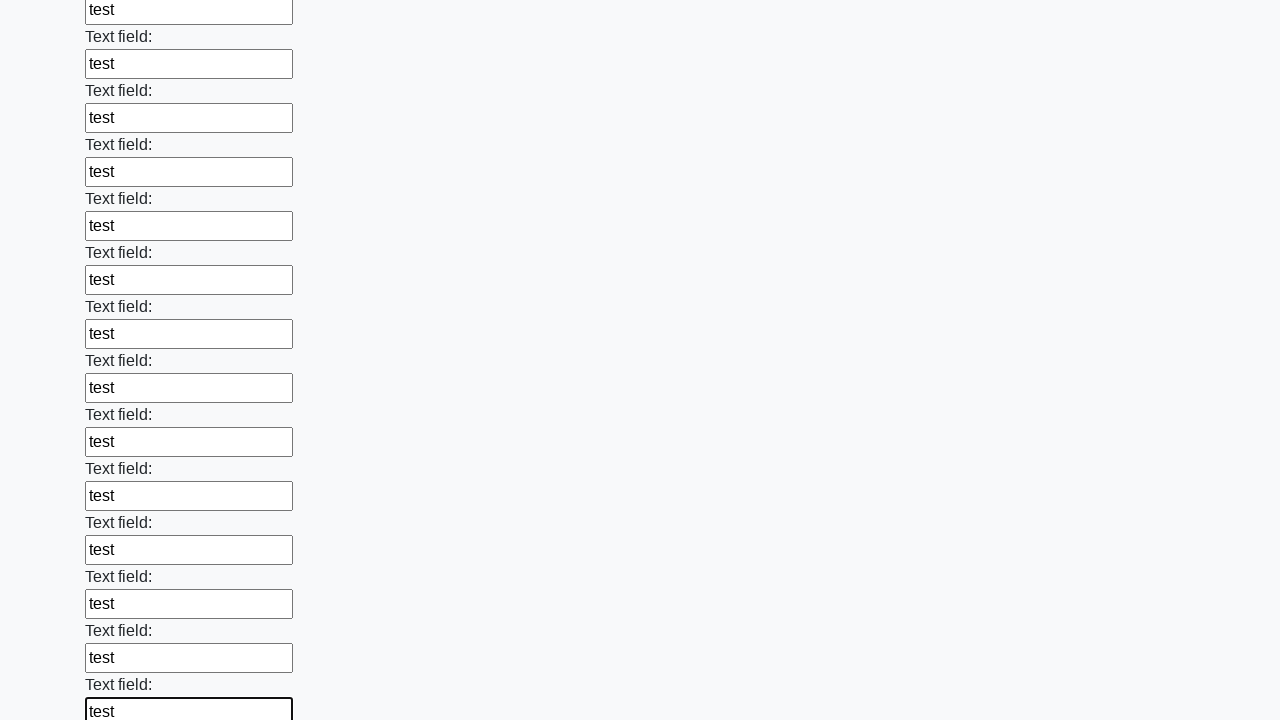

Filled input field with 'test' on div div input >> nth=46
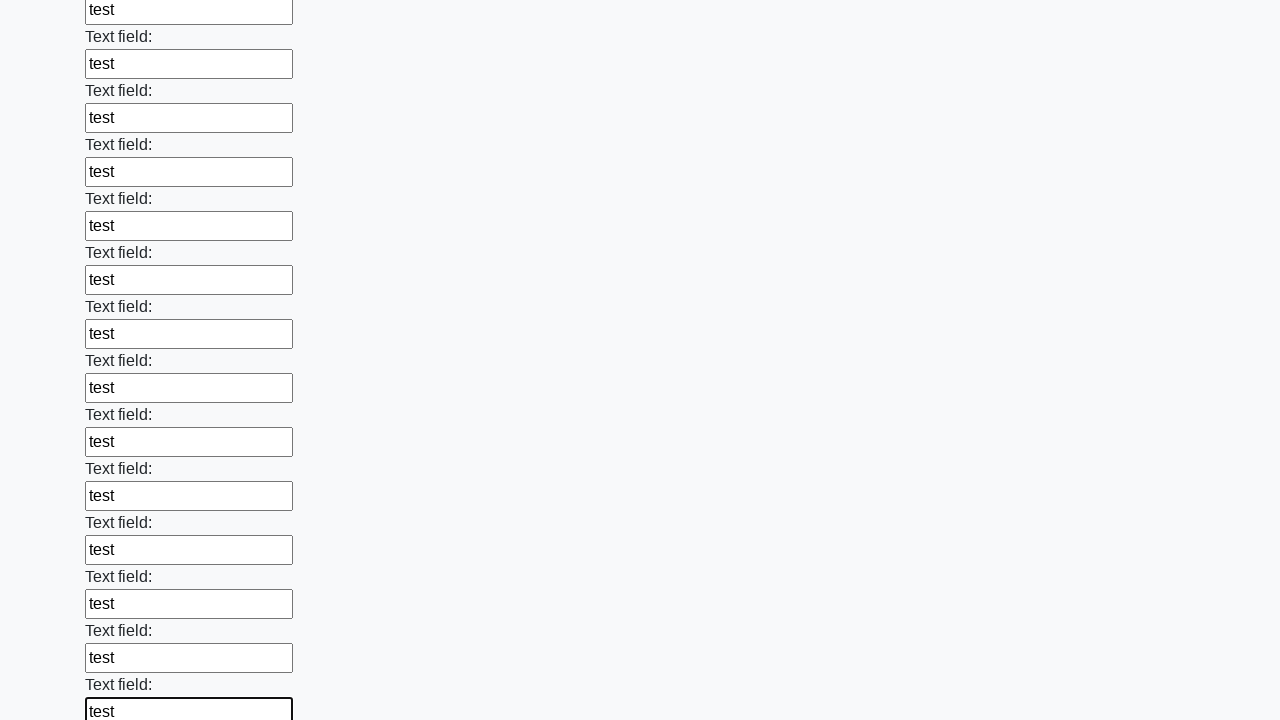

Filled input field with 'test' on div div input >> nth=47
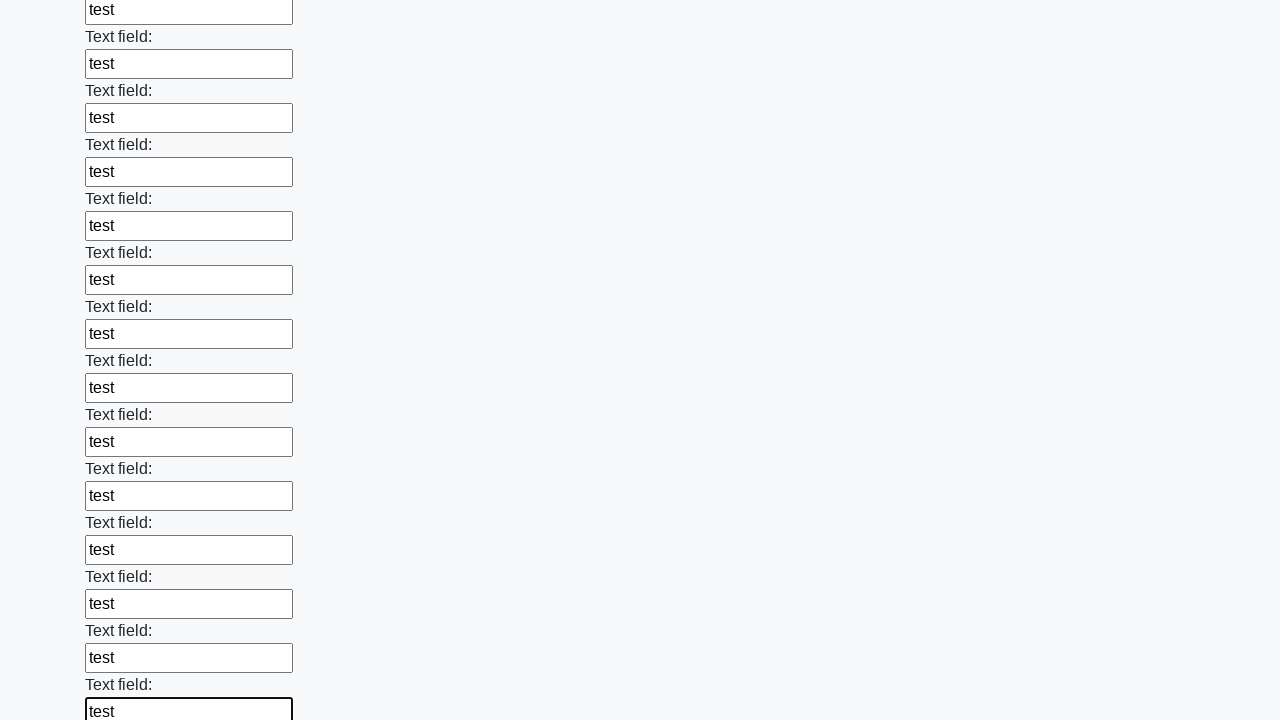

Filled input field with 'test' on div div input >> nth=48
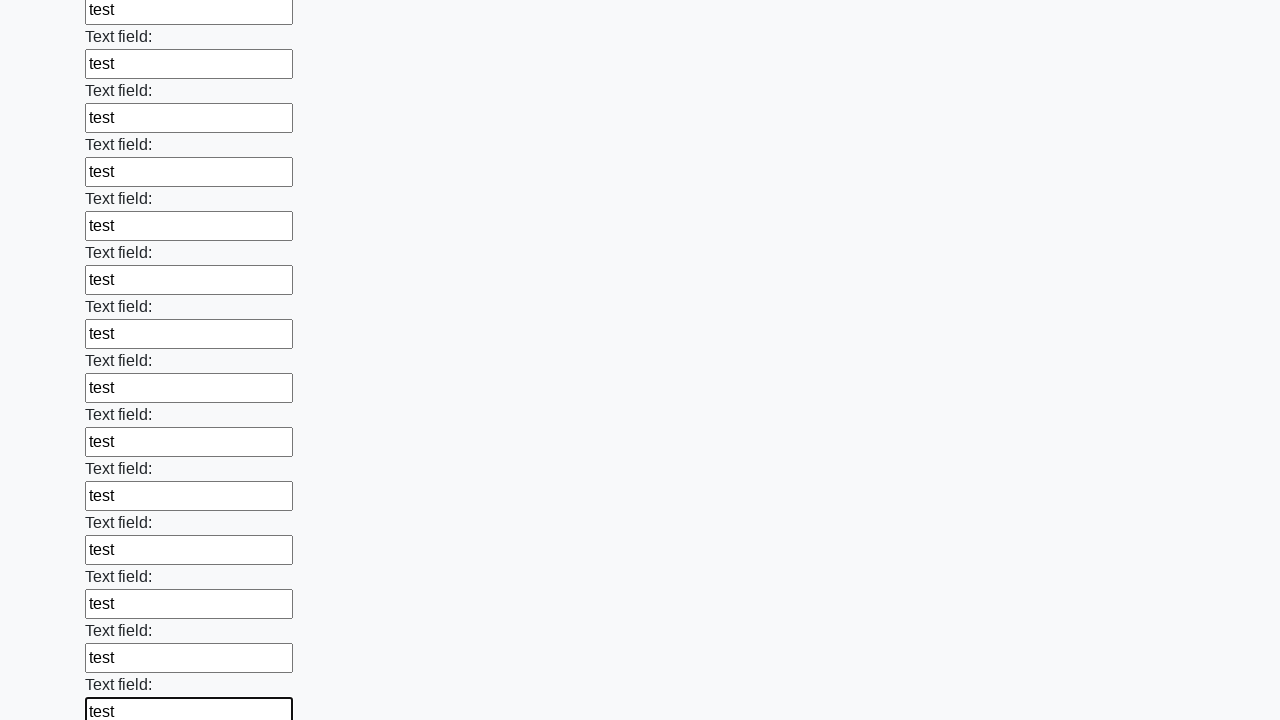

Filled input field with 'test' on div div input >> nth=49
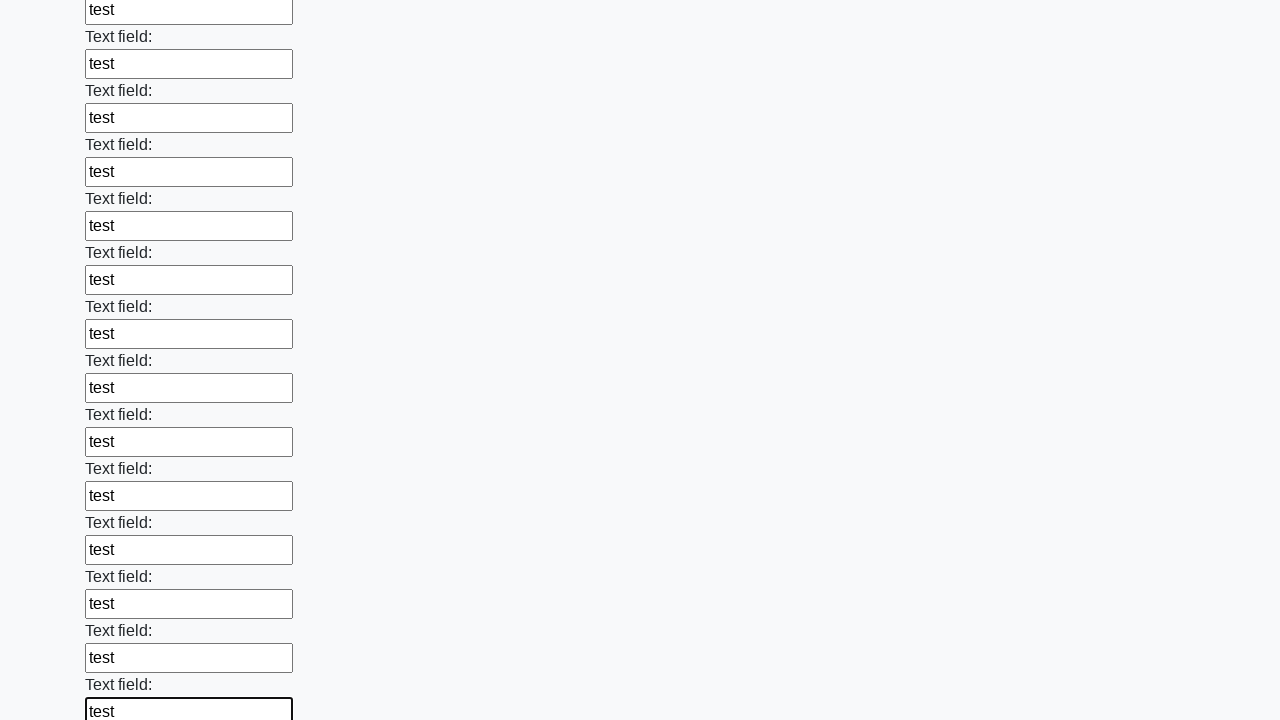

Filled input field with 'test' on div div input >> nth=50
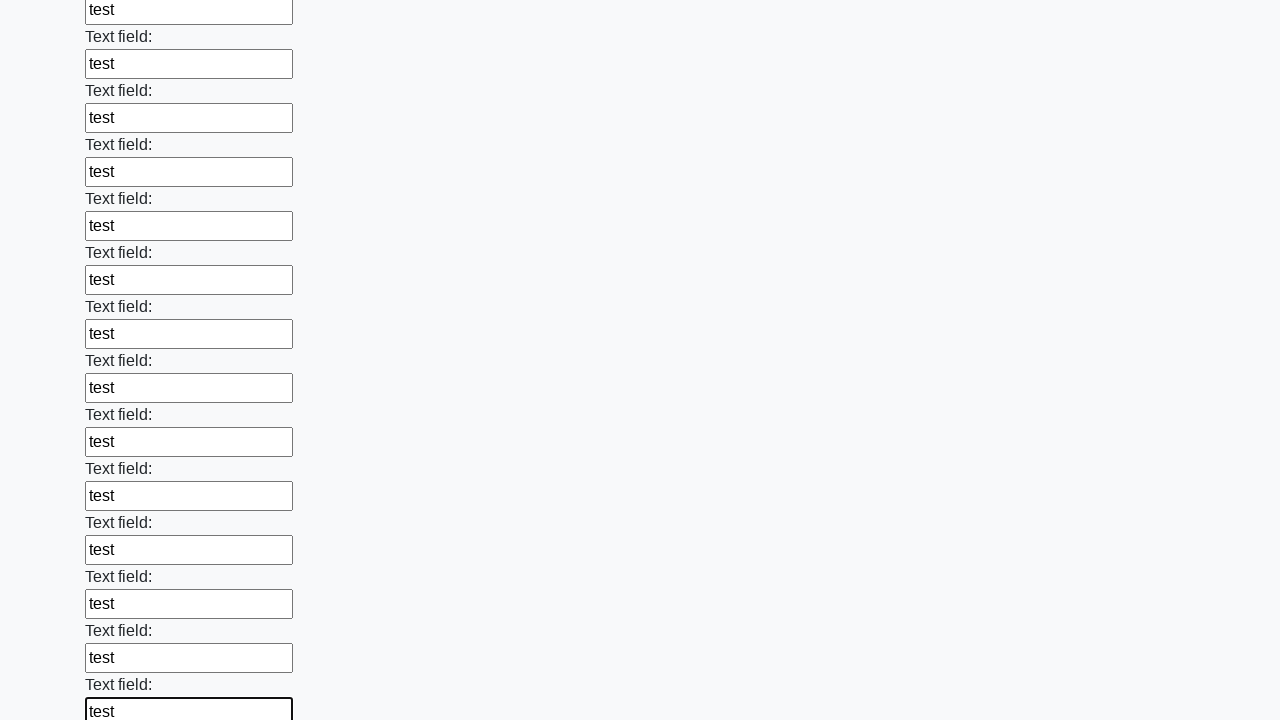

Filled input field with 'test' on div div input >> nth=51
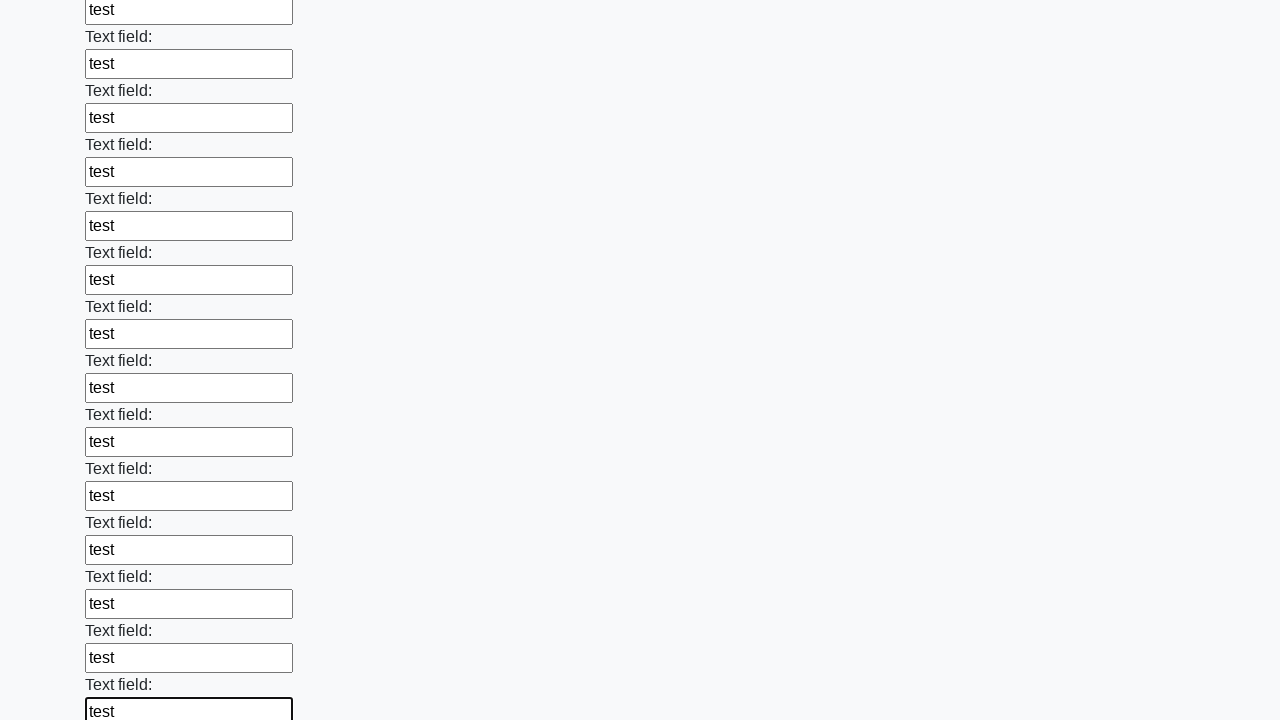

Filled input field with 'test' on div div input >> nth=52
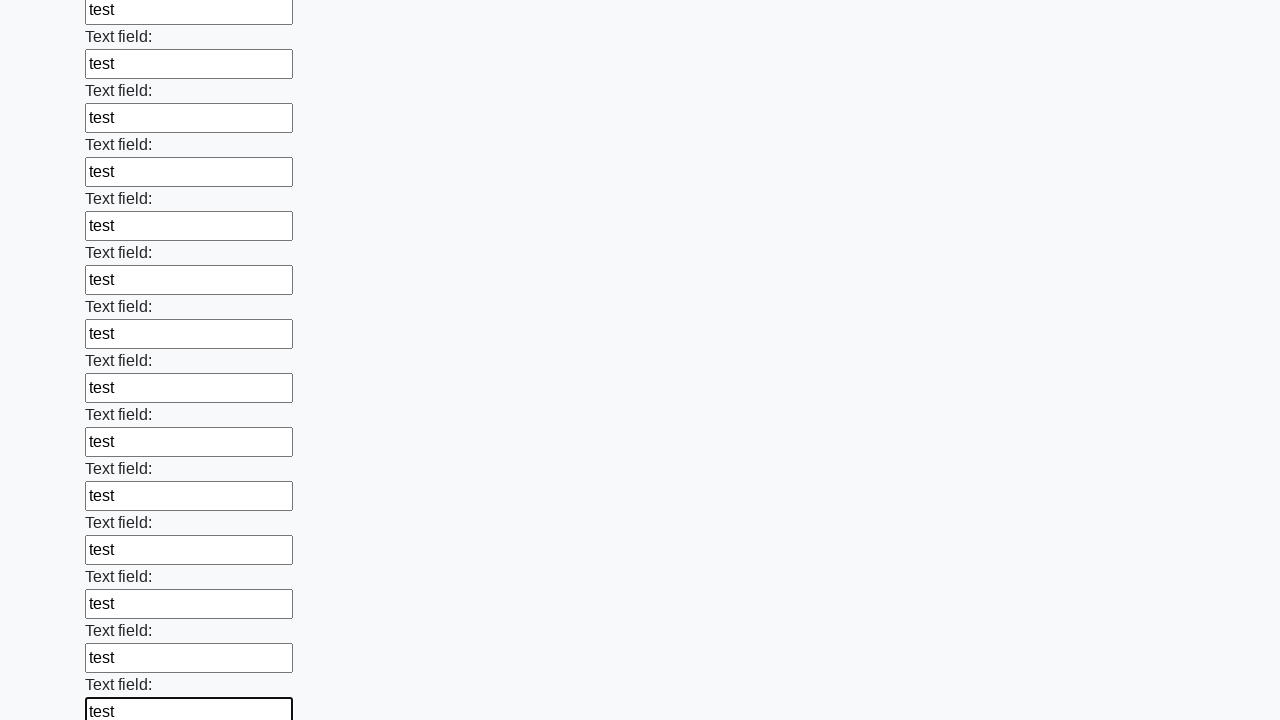

Filled input field with 'test' on div div input >> nth=53
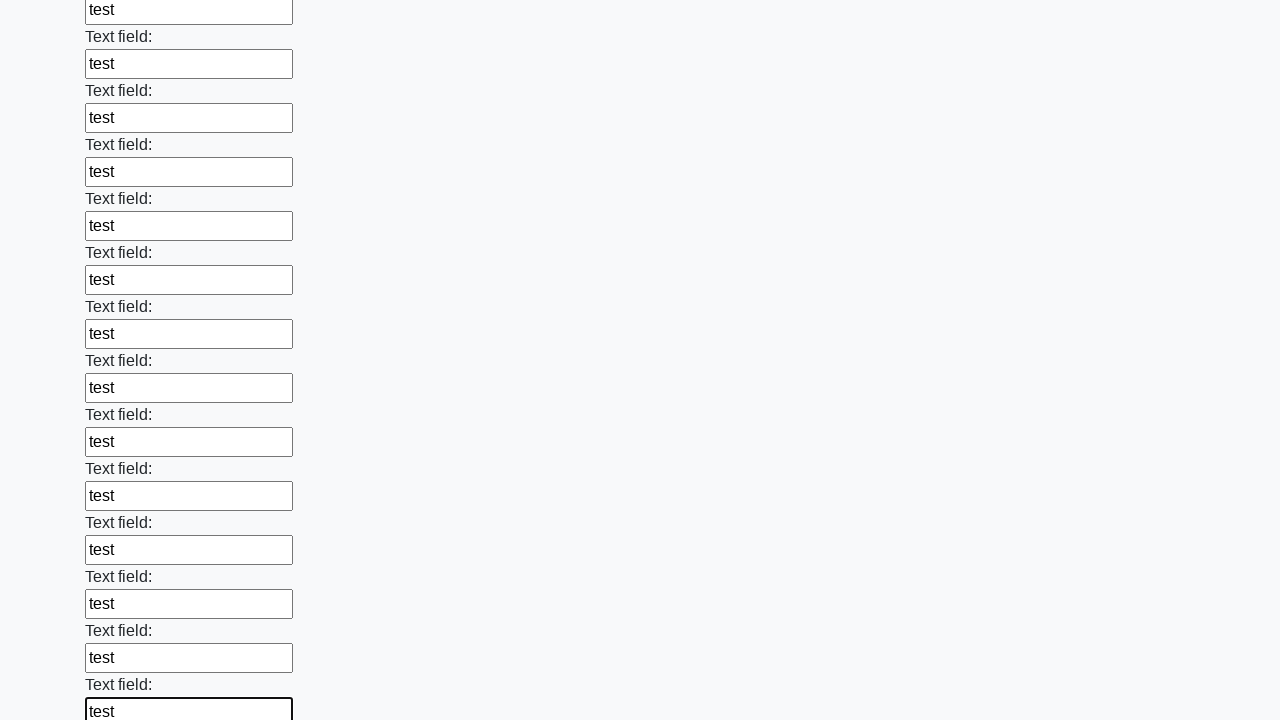

Filled input field with 'test' on div div input >> nth=54
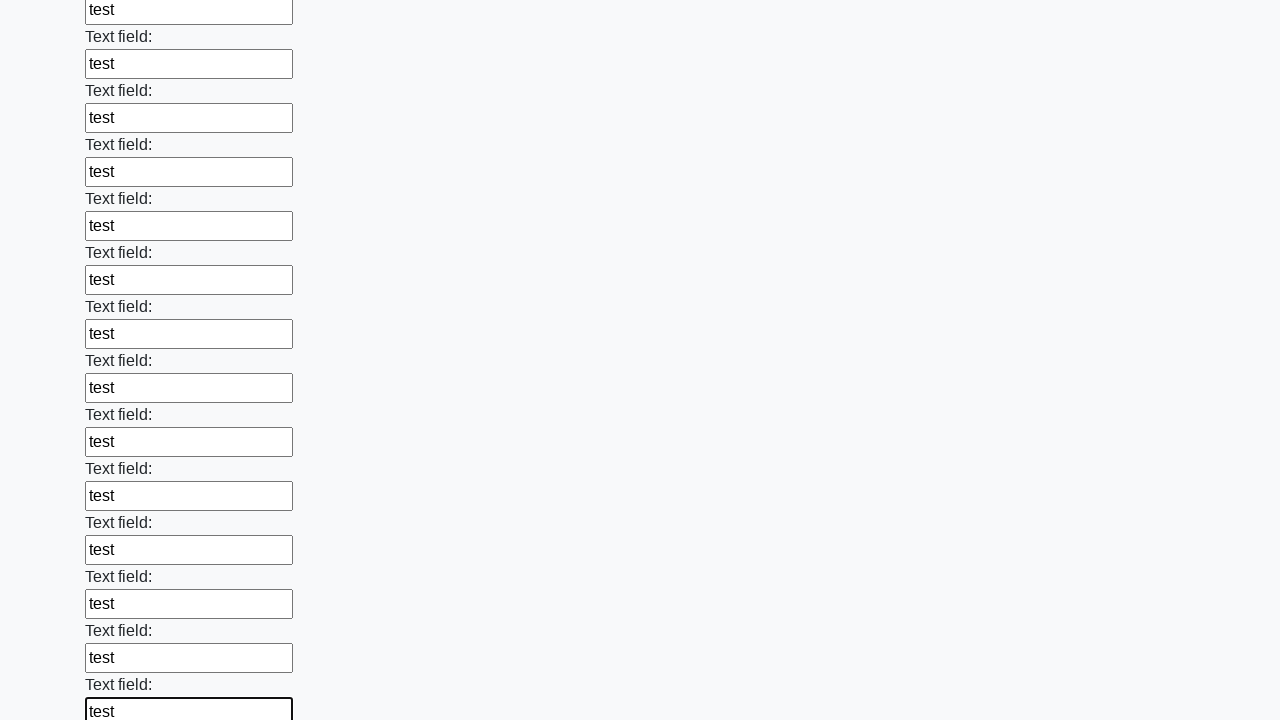

Filled input field with 'test' on div div input >> nth=55
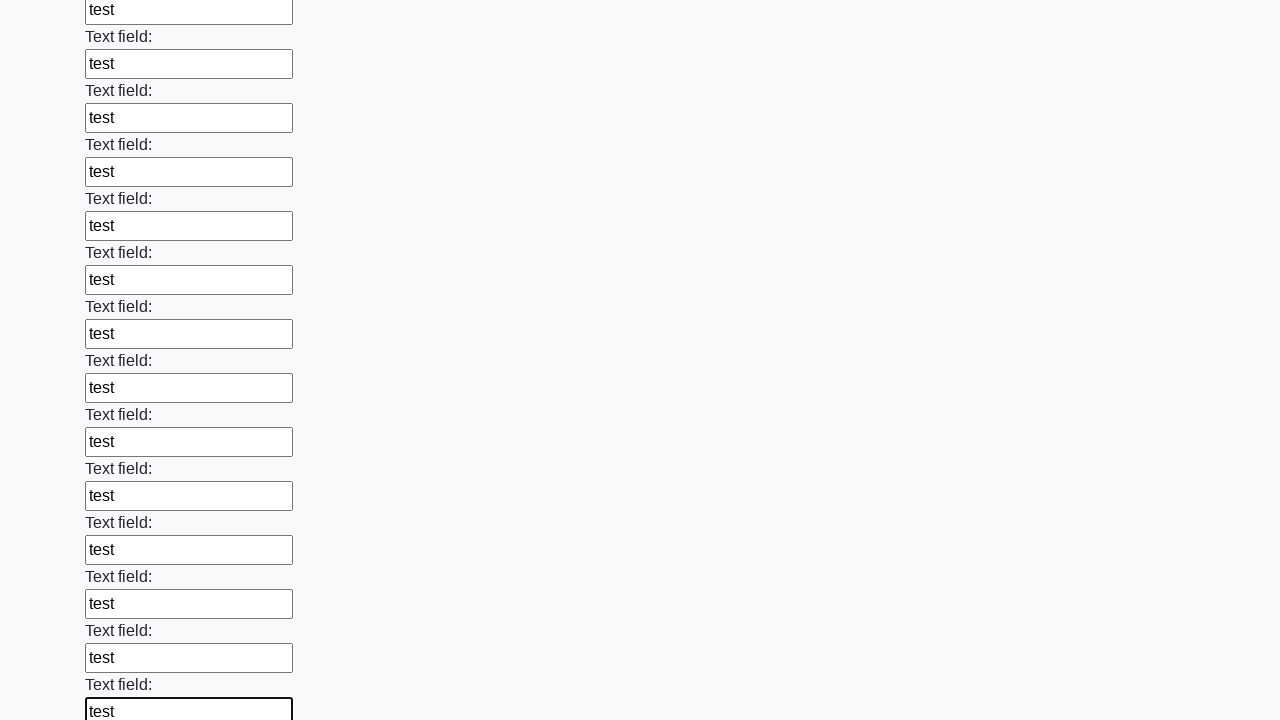

Filled input field with 'test' on div div input >> nth=56
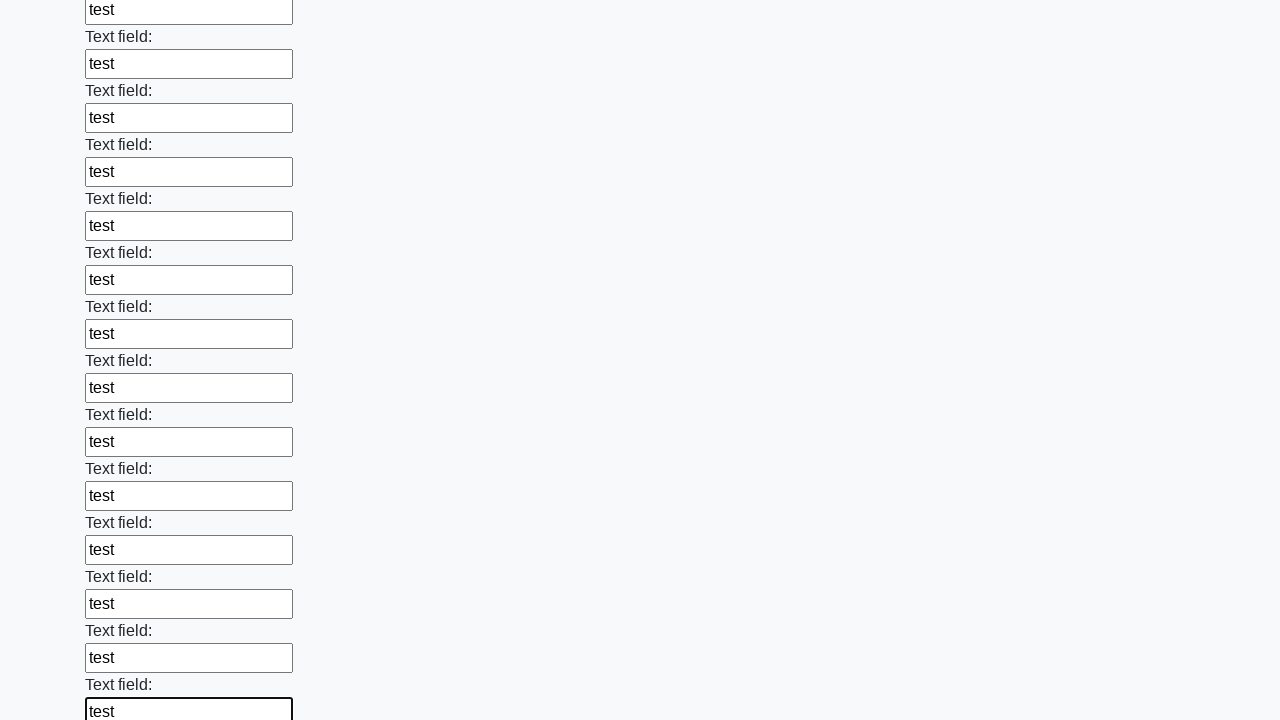

Filled input field with 'test' on div div input >> nth=57
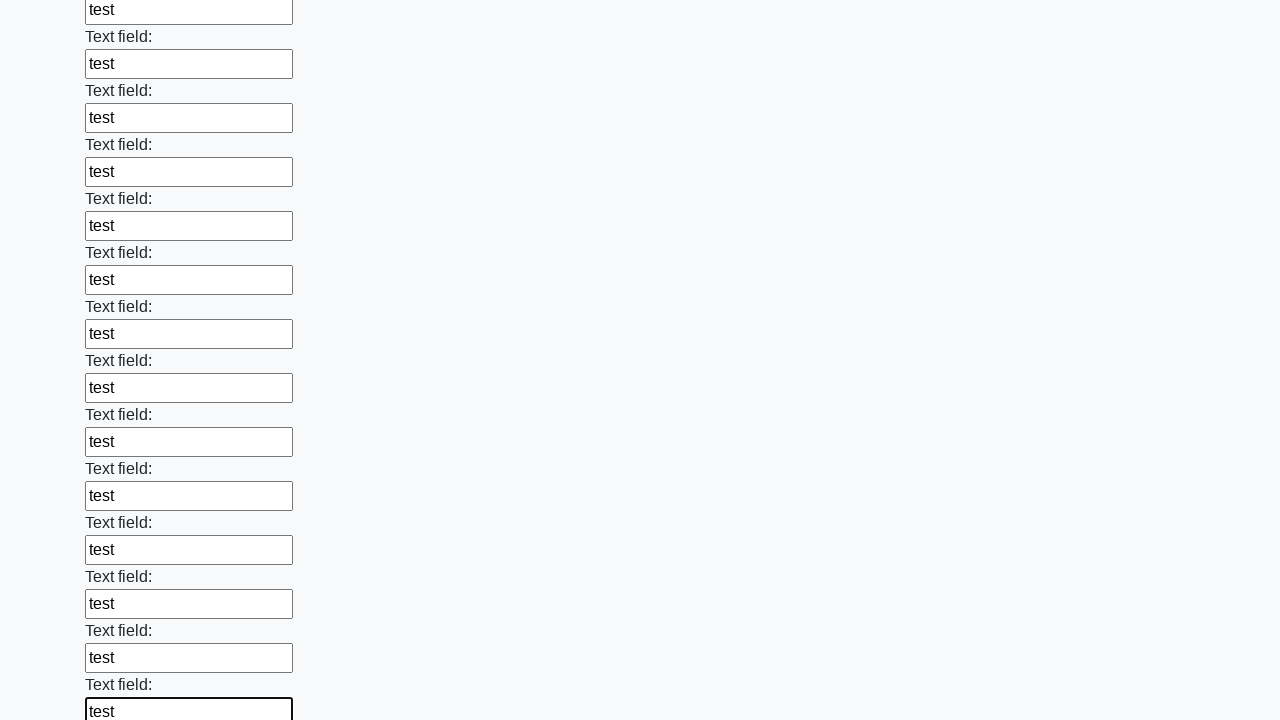

Filled input field with 'test' on div div input >> nth=58
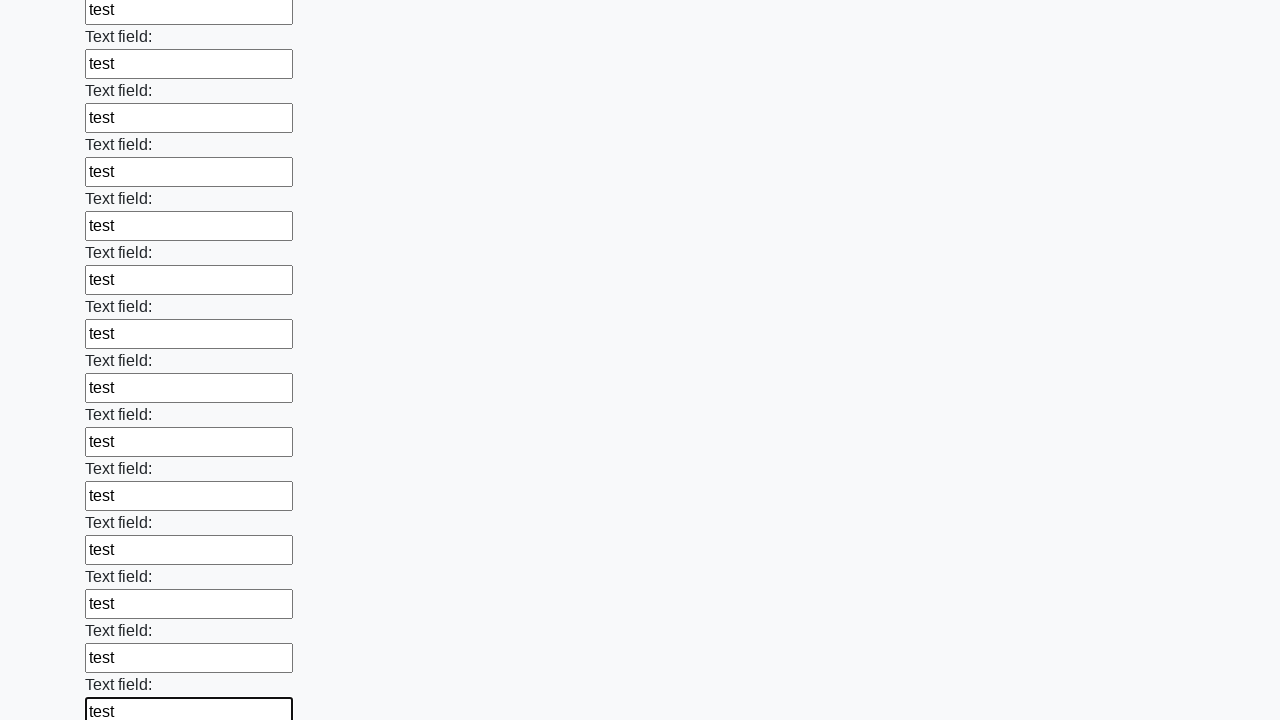

Filled input field with 'test' on div div input >> nth=59
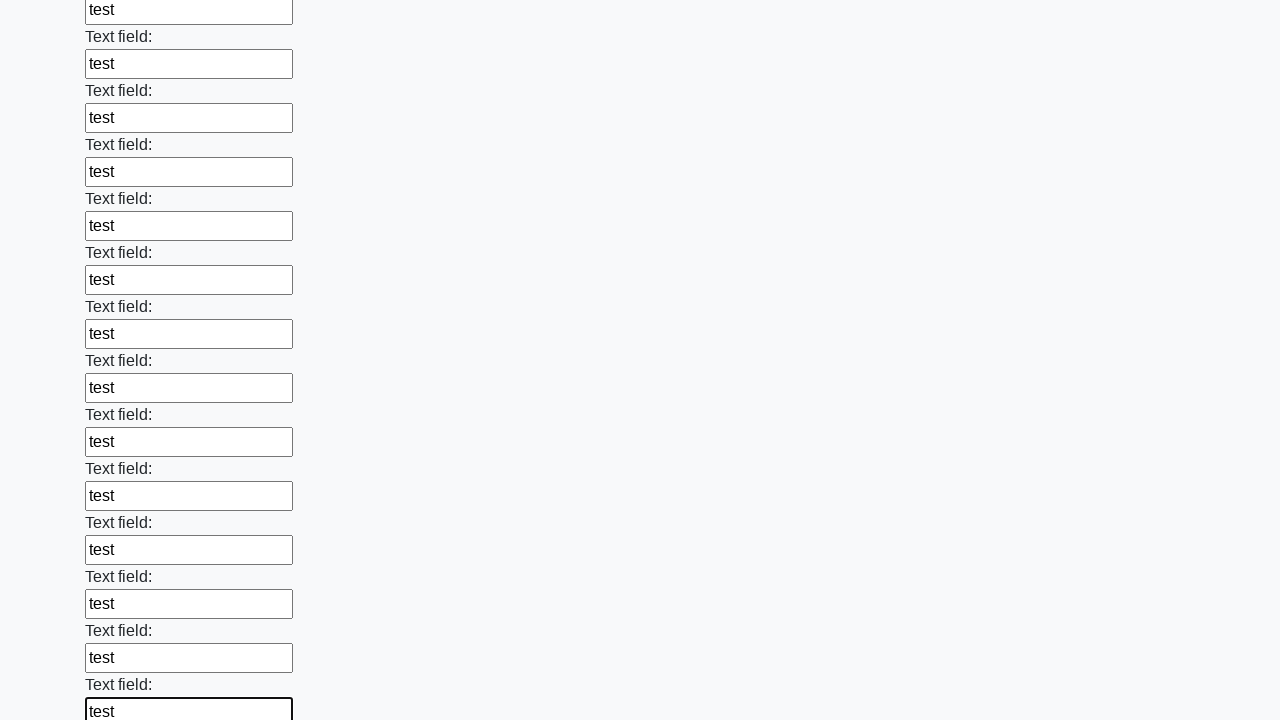

Filled input field with 'test' on div div input >> nth=60
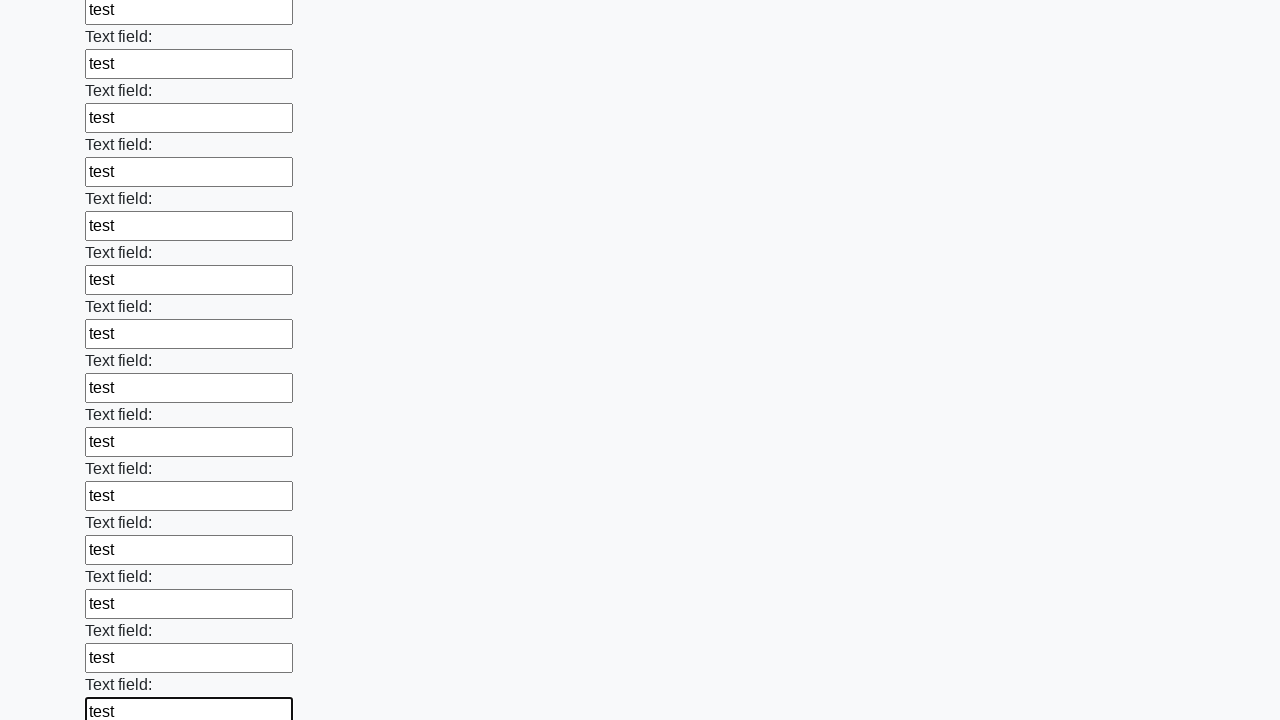

Filled input field with 'test' on div div input >> nth=61
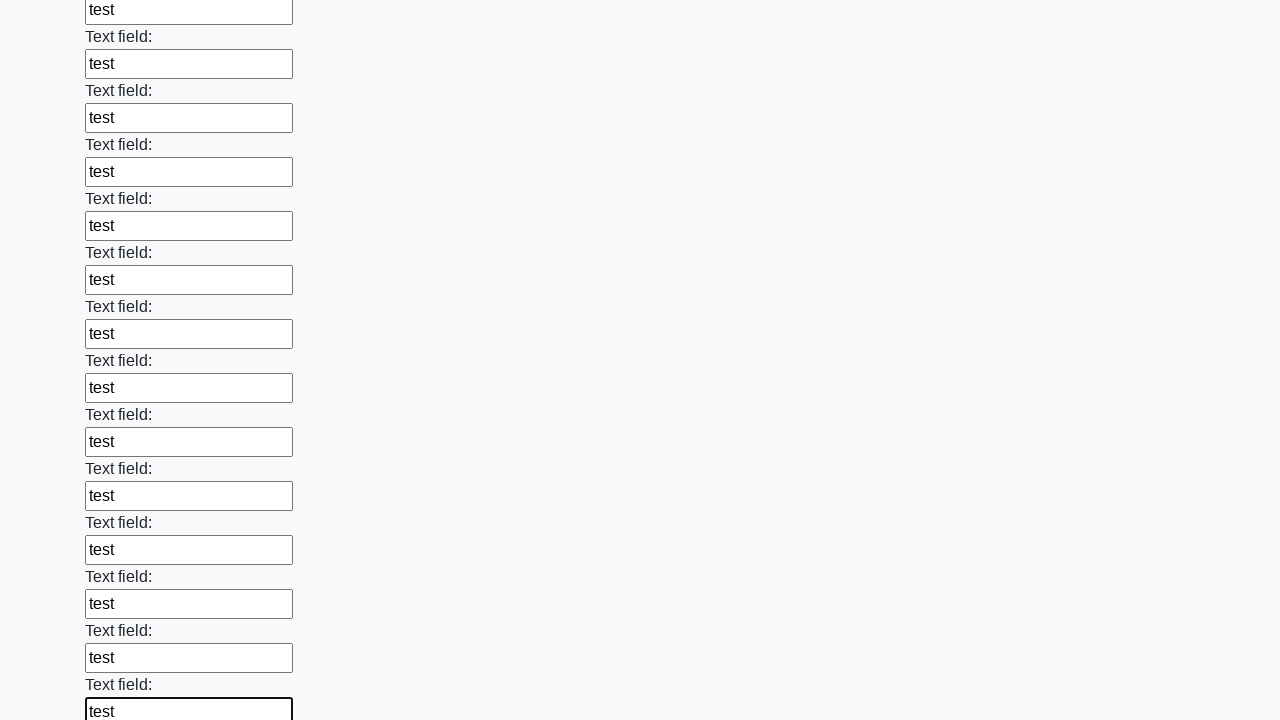

Filled input field with 'test' on div div input >> nth=62
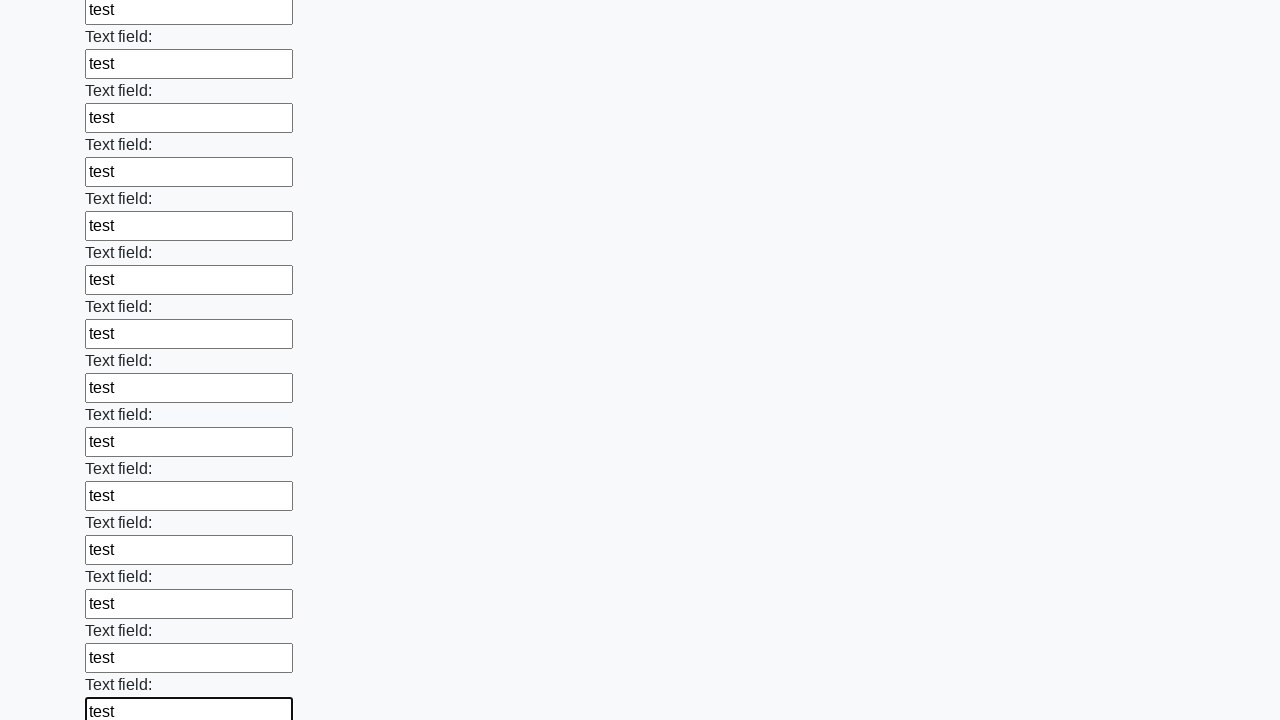

Filled input field with 'test' on div div input >> nth=63
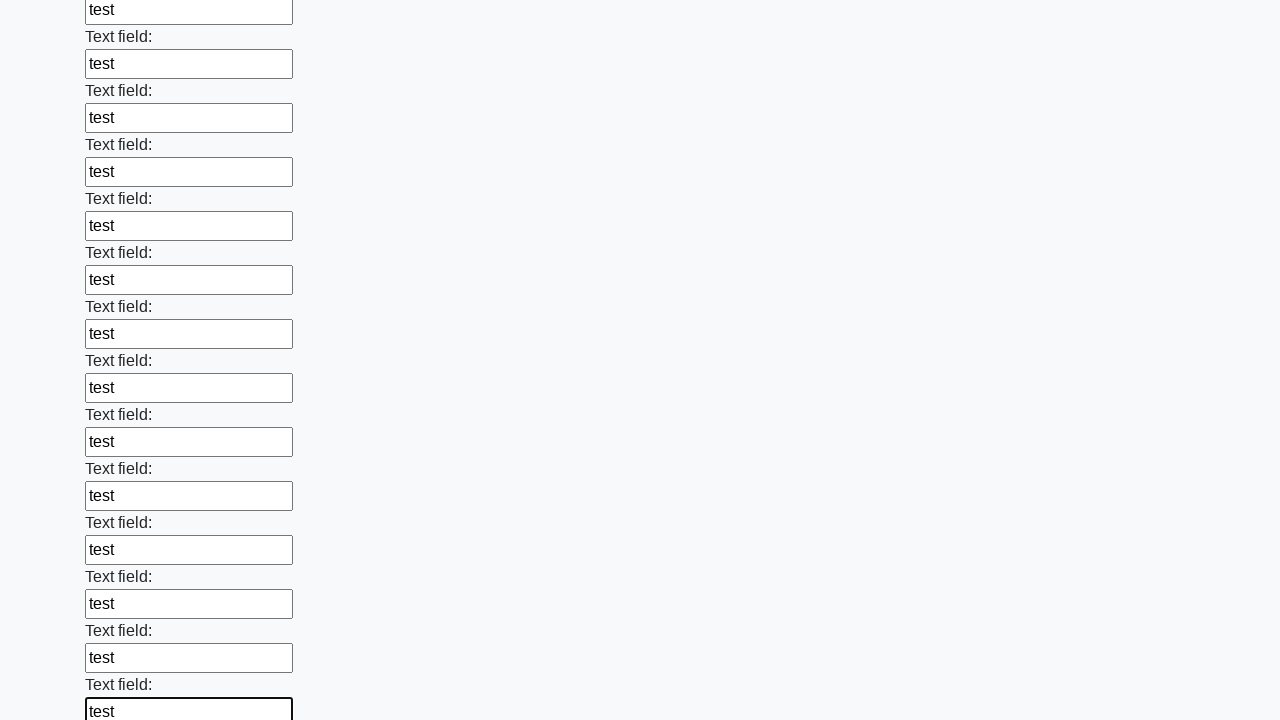

Filled input field with 'test' on div div input >> nth=64
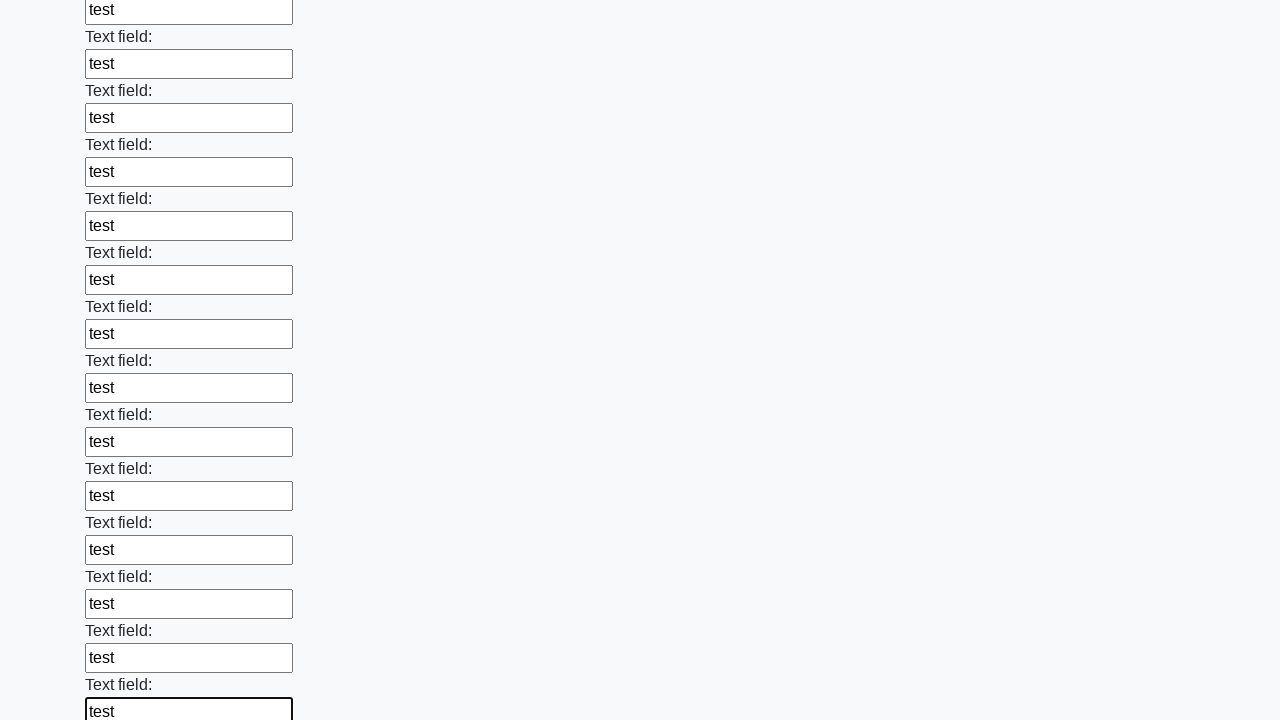

Filled input field with 'test' on div div input >> nth=65
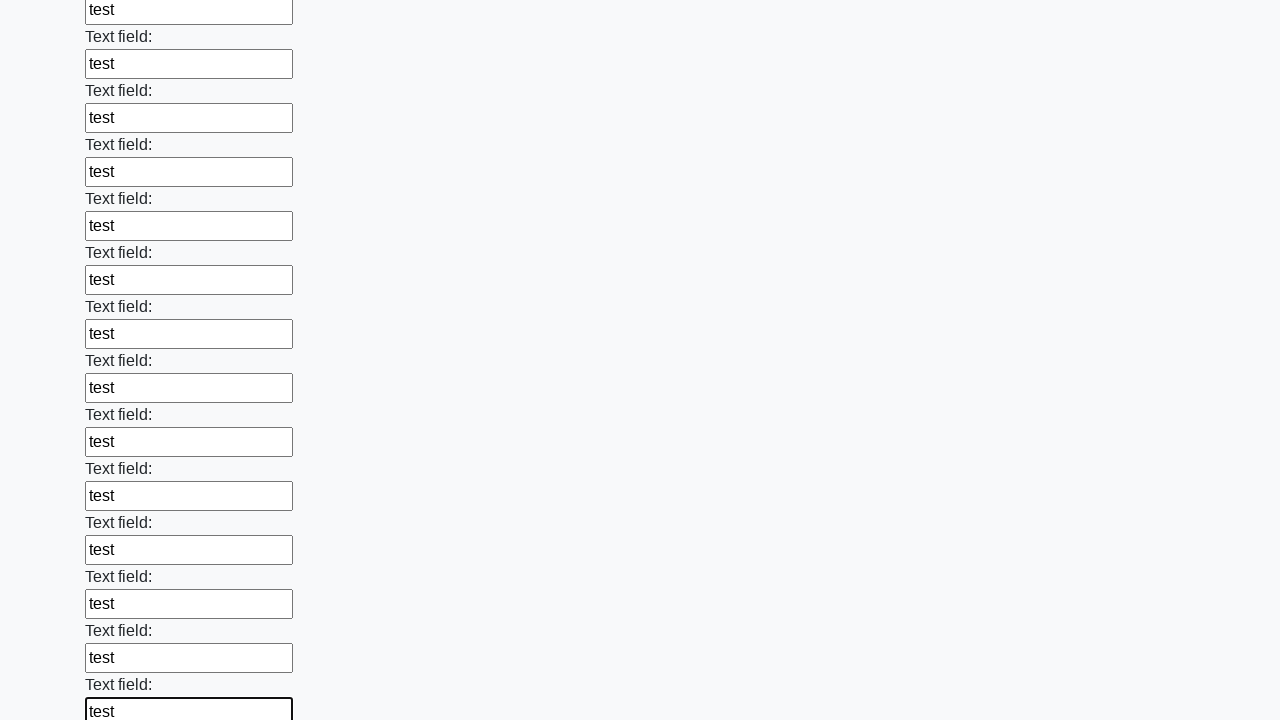

Filled input field with 'test' on div div input >> nth=66
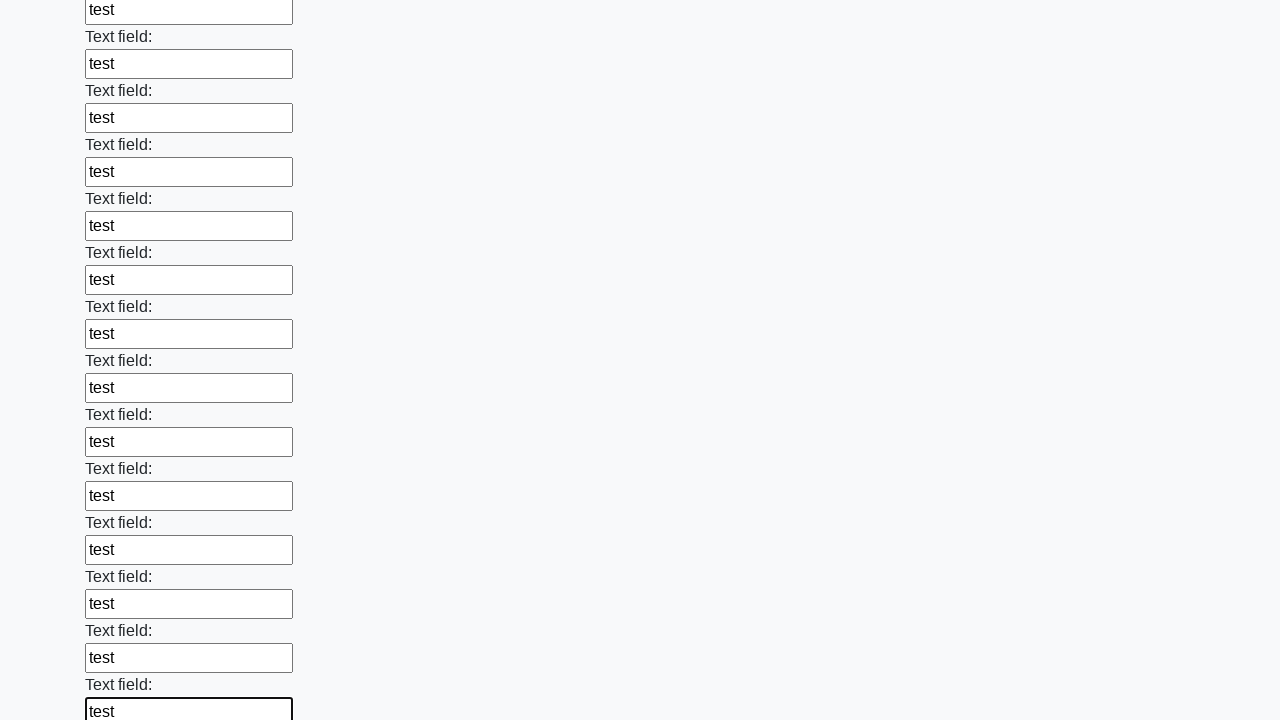

Filled input field with 'test' on div div input >> nth=67
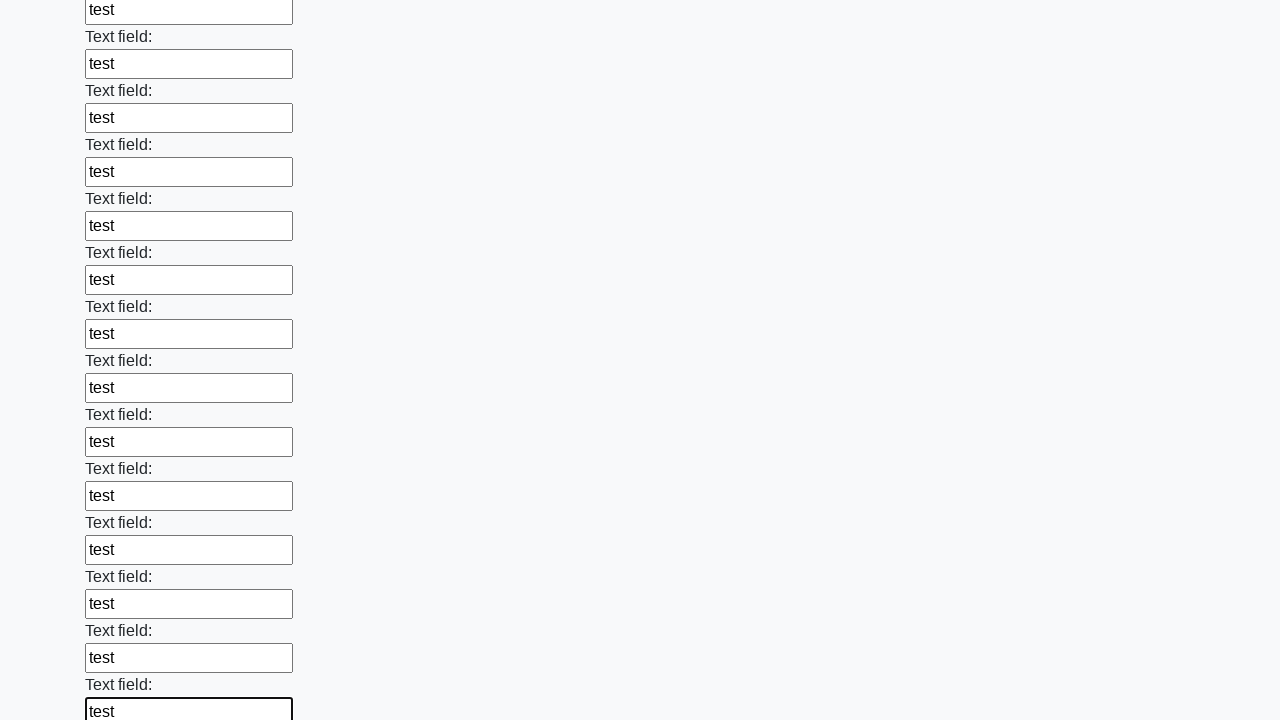

Filled input field with 'test' on div div input >> nth=68
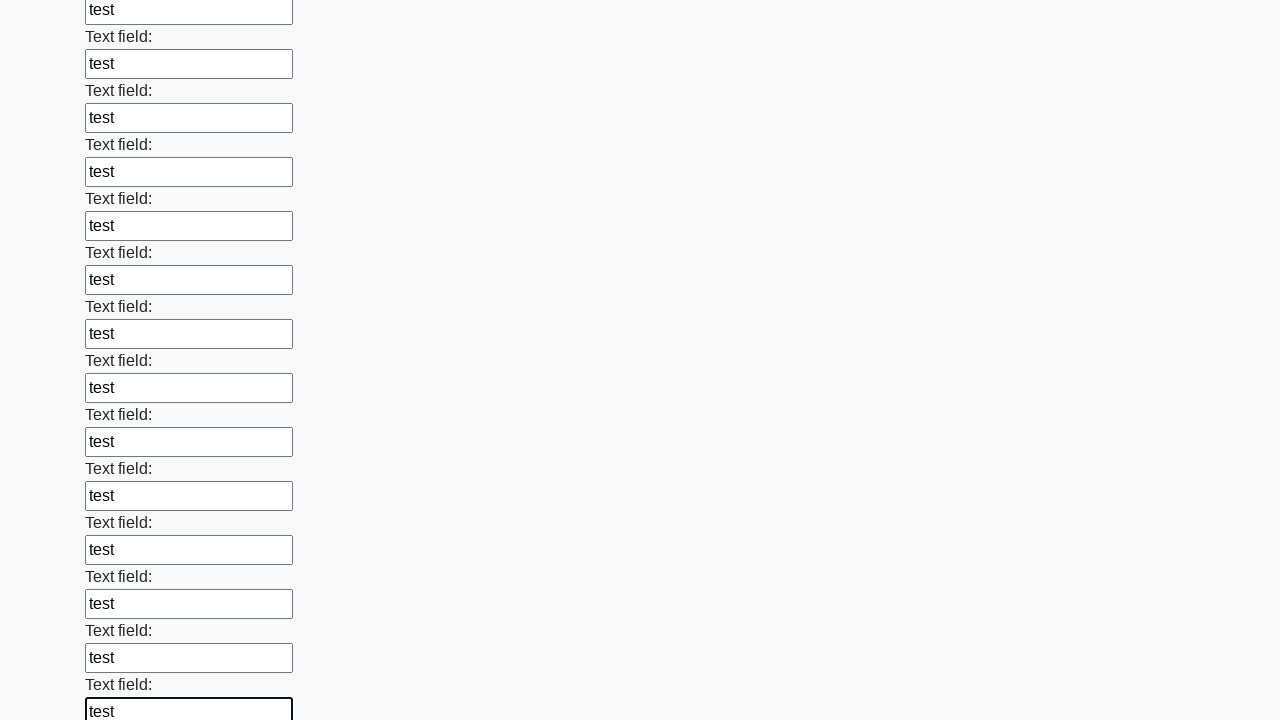

Filled input field with 'test' on div div input >> nth=69
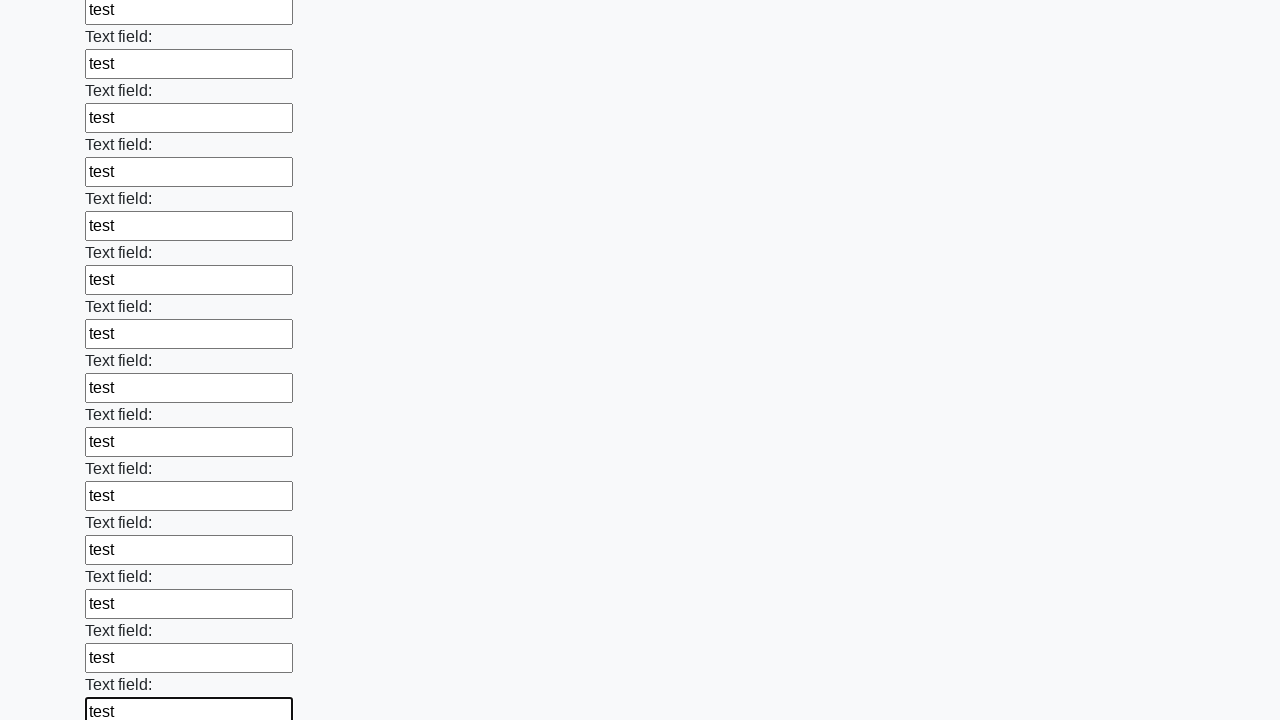

Filled input field with 'test' on div div input >> nth=70
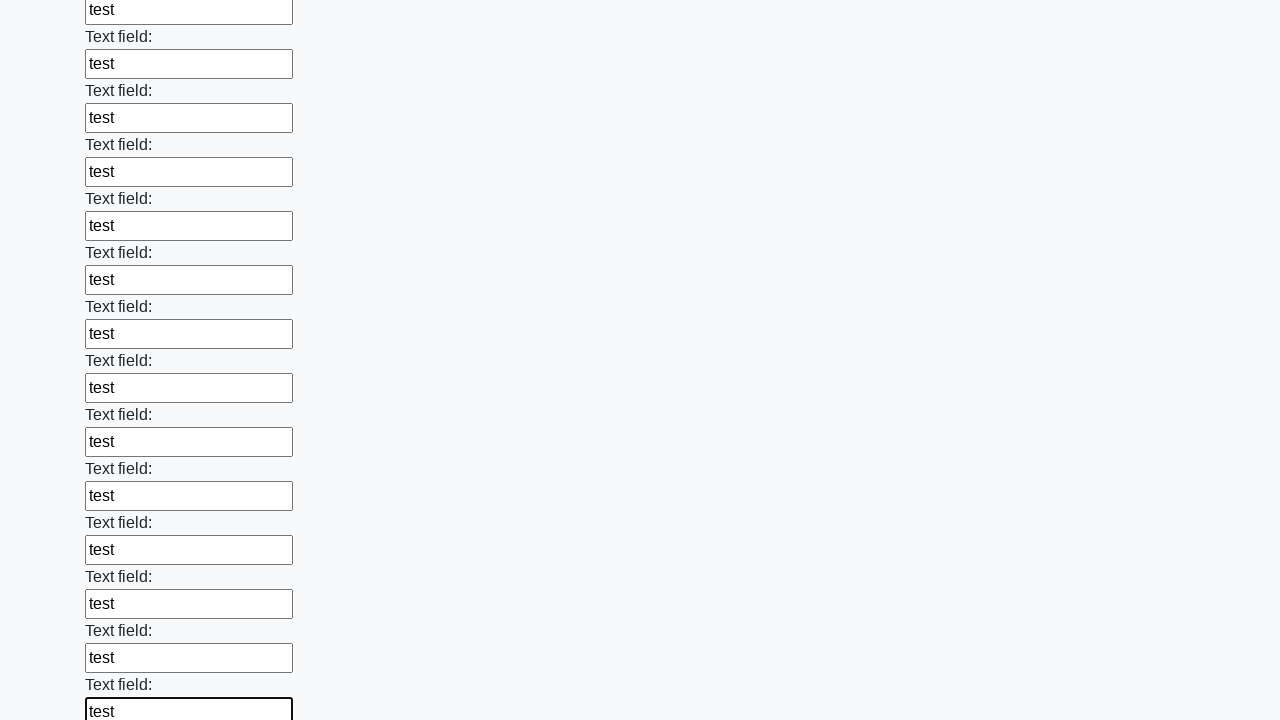

Filled input field with 'test' on div div input >> nth=71
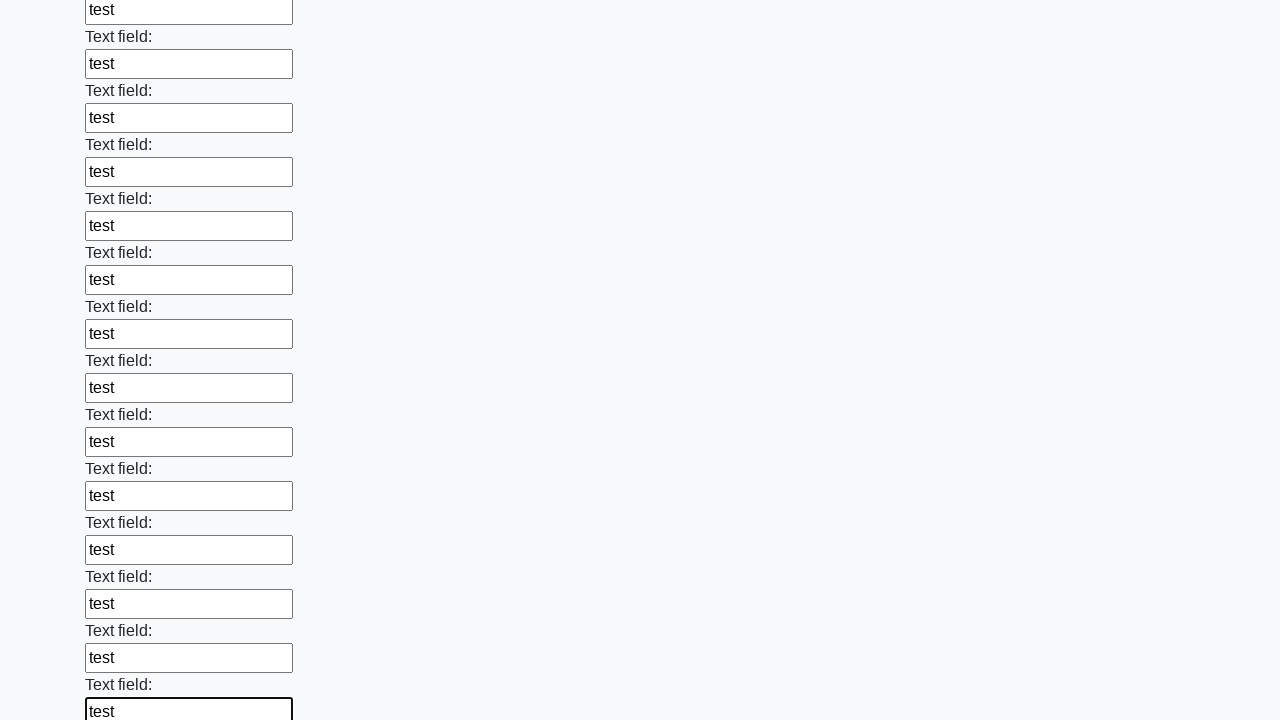

Filled input field with 'test' on div div input >> nth=72
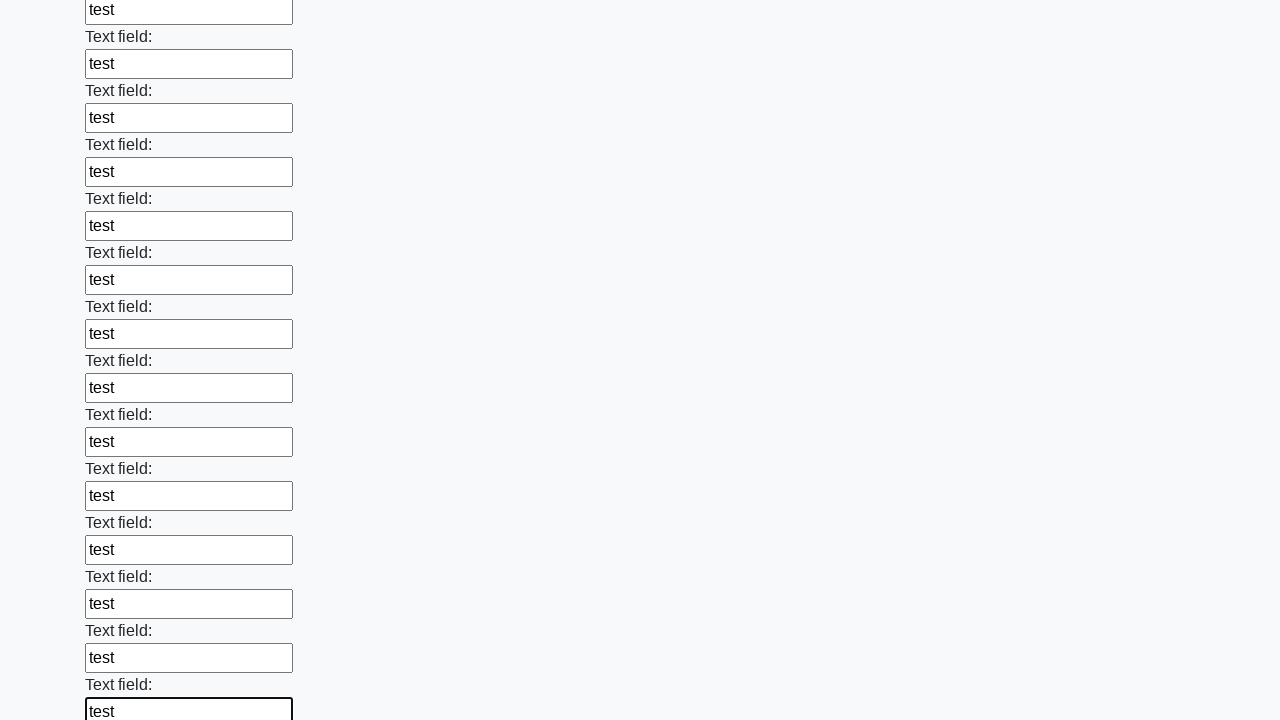

Filled input field with 'test' on div div input >> nth=73
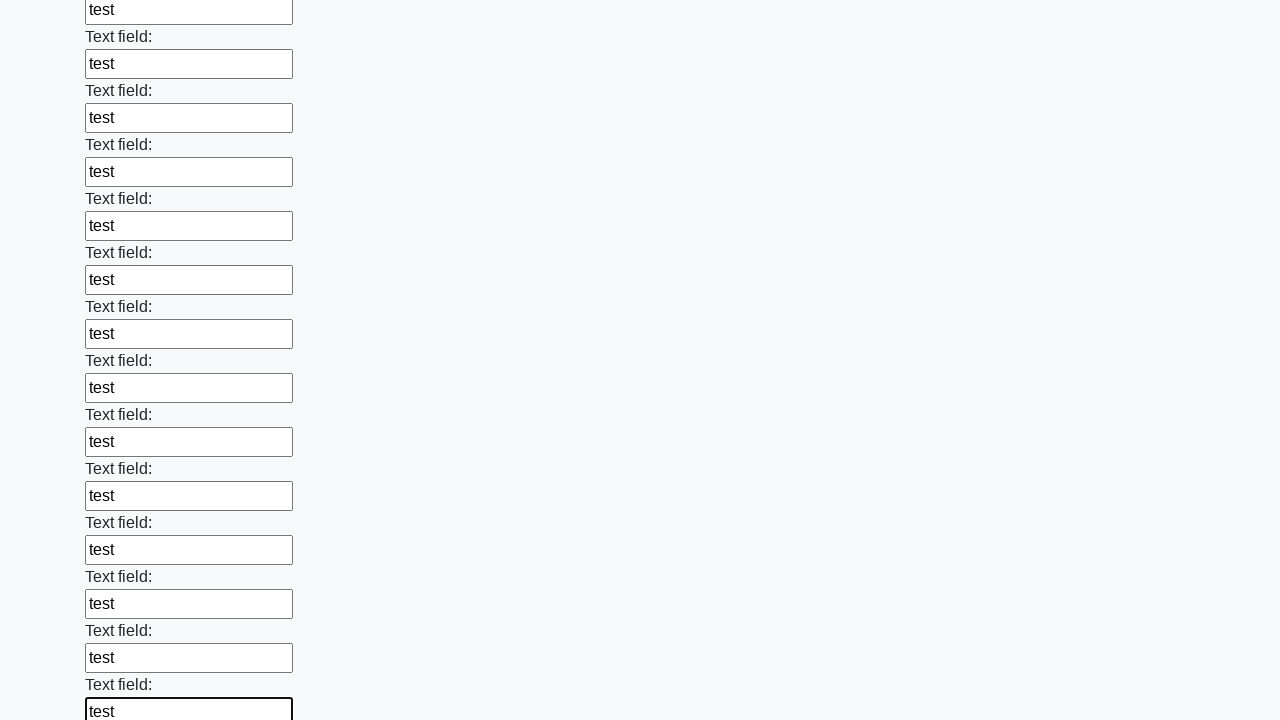

Filled input field with 'test' on div div input >> nth=74
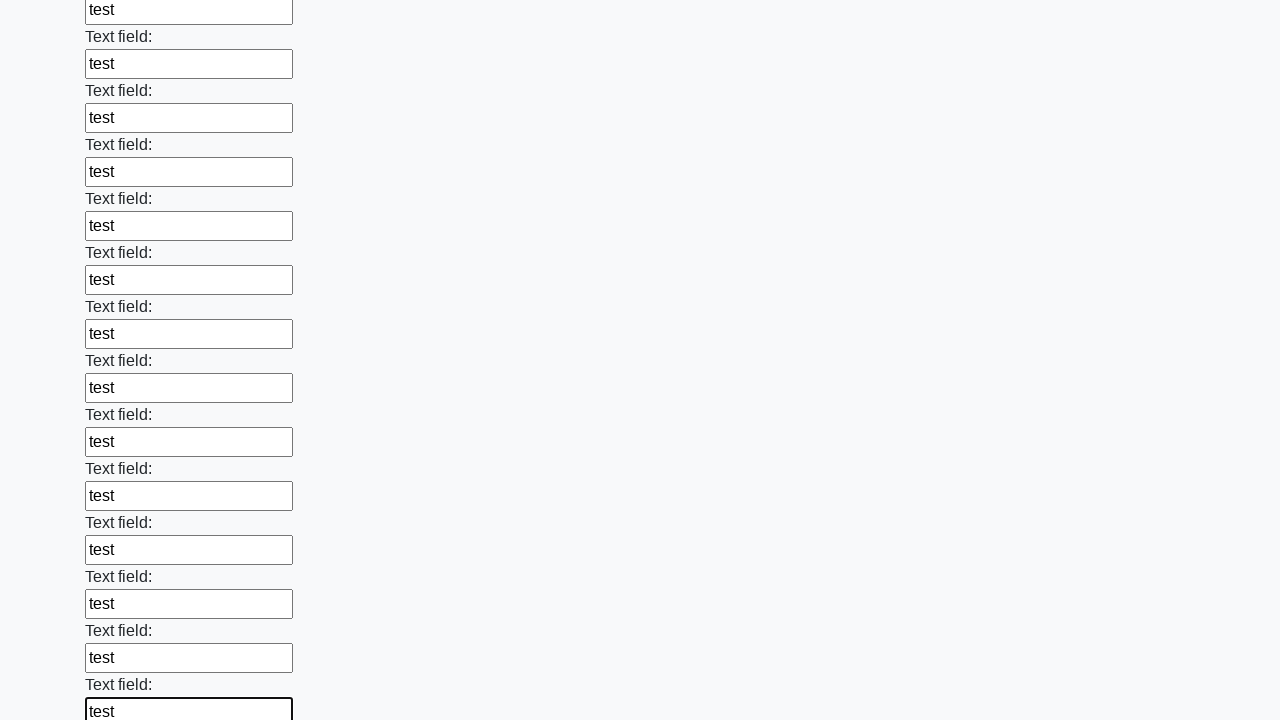

Filled input field with 'test' on div div input >> nth=75
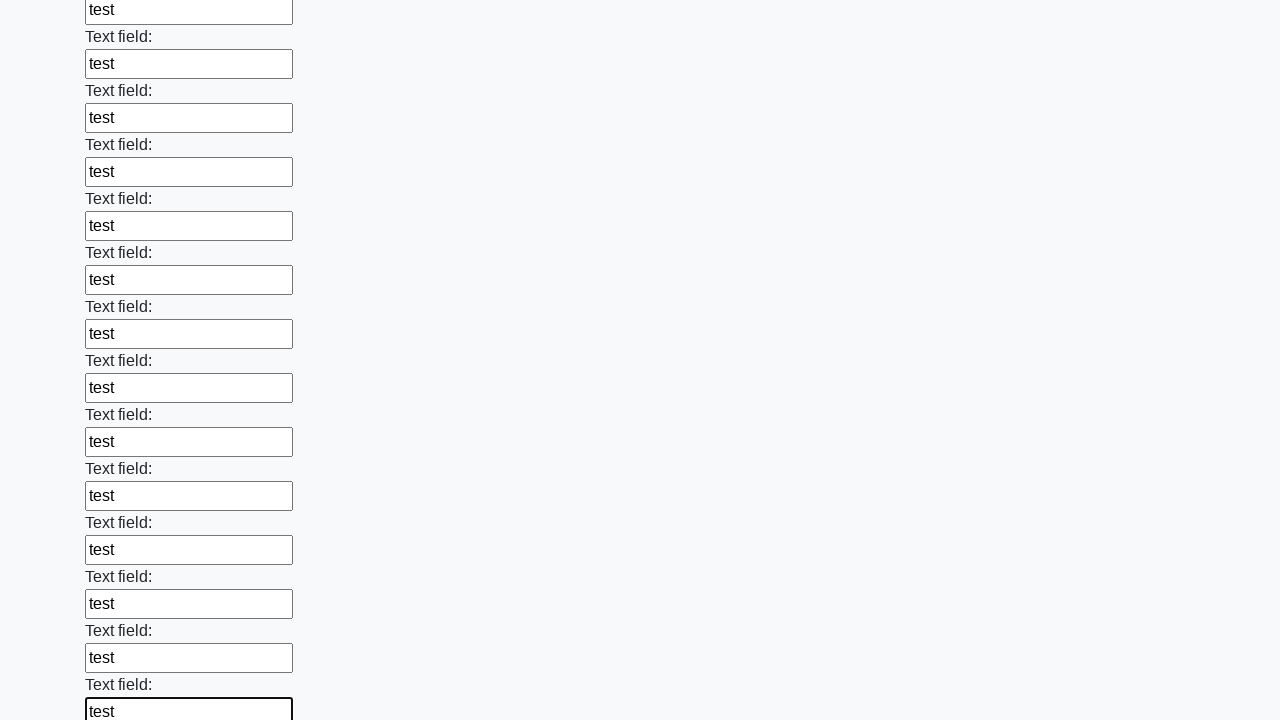

Filled input field with 'test' on div div input >> nth=76
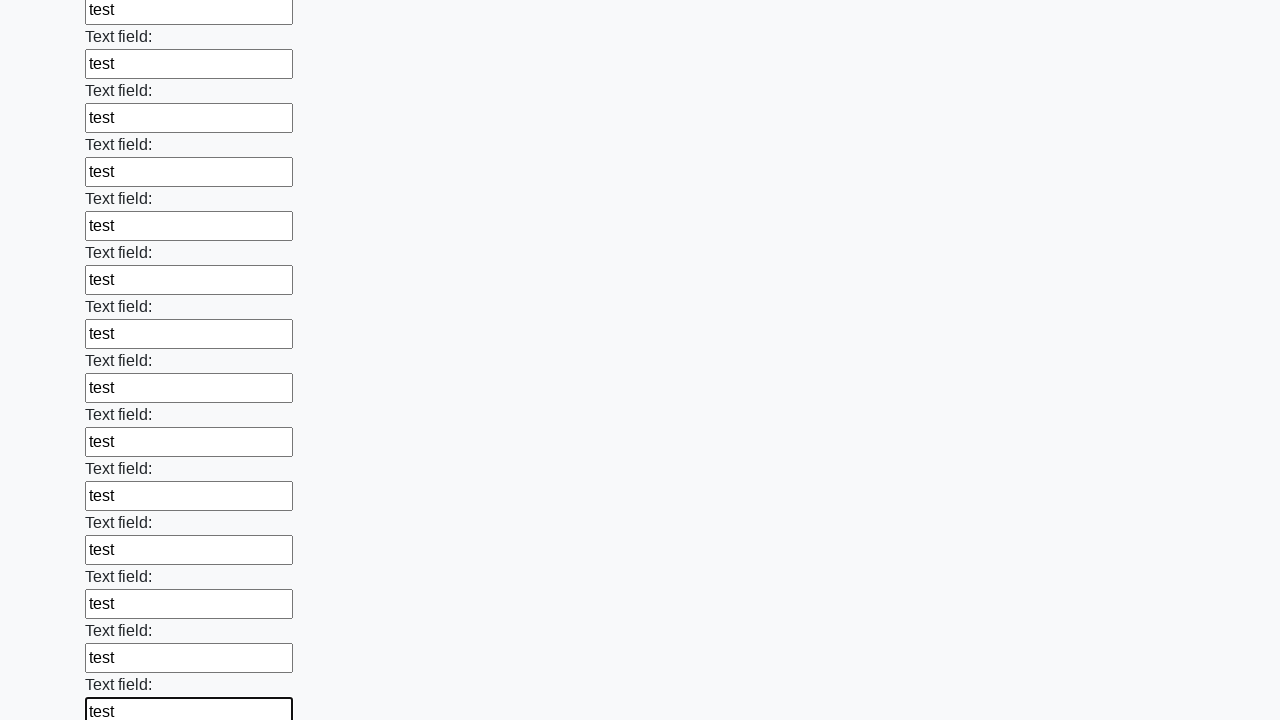

Filled input field with 'test' on div div input >> nth=77
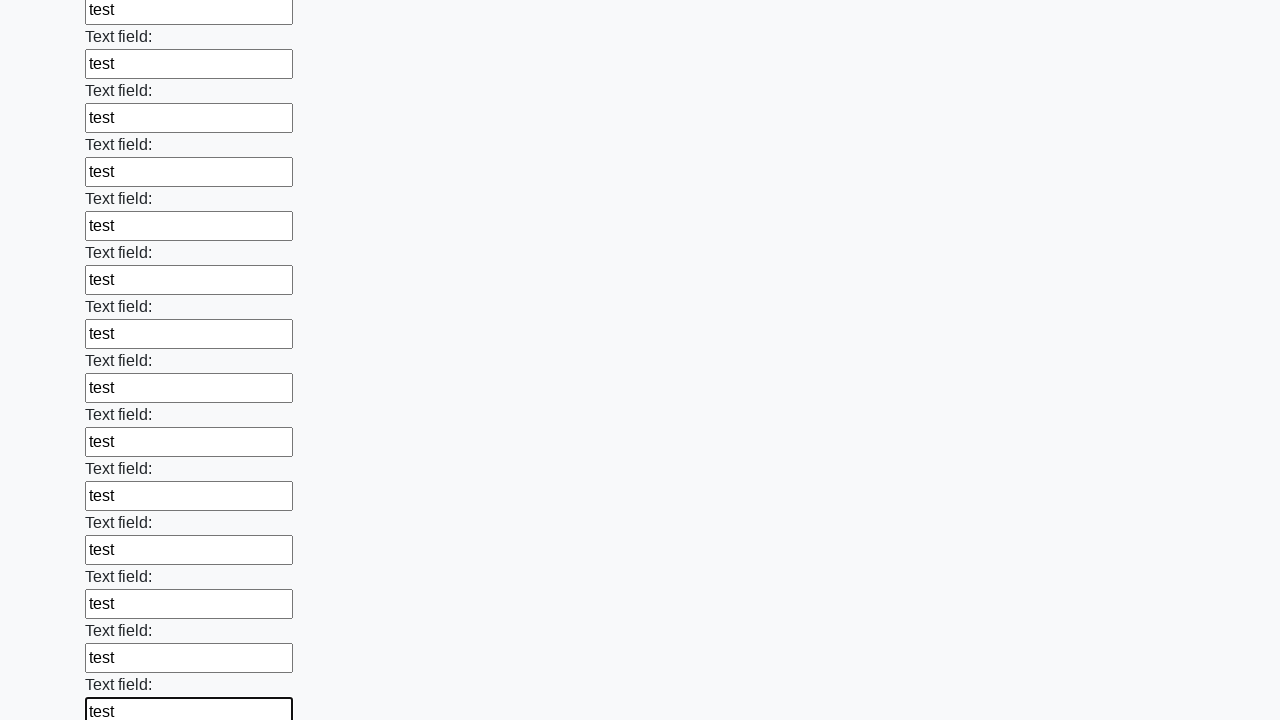

Filled input field with 'test' on div div input >> nth=78
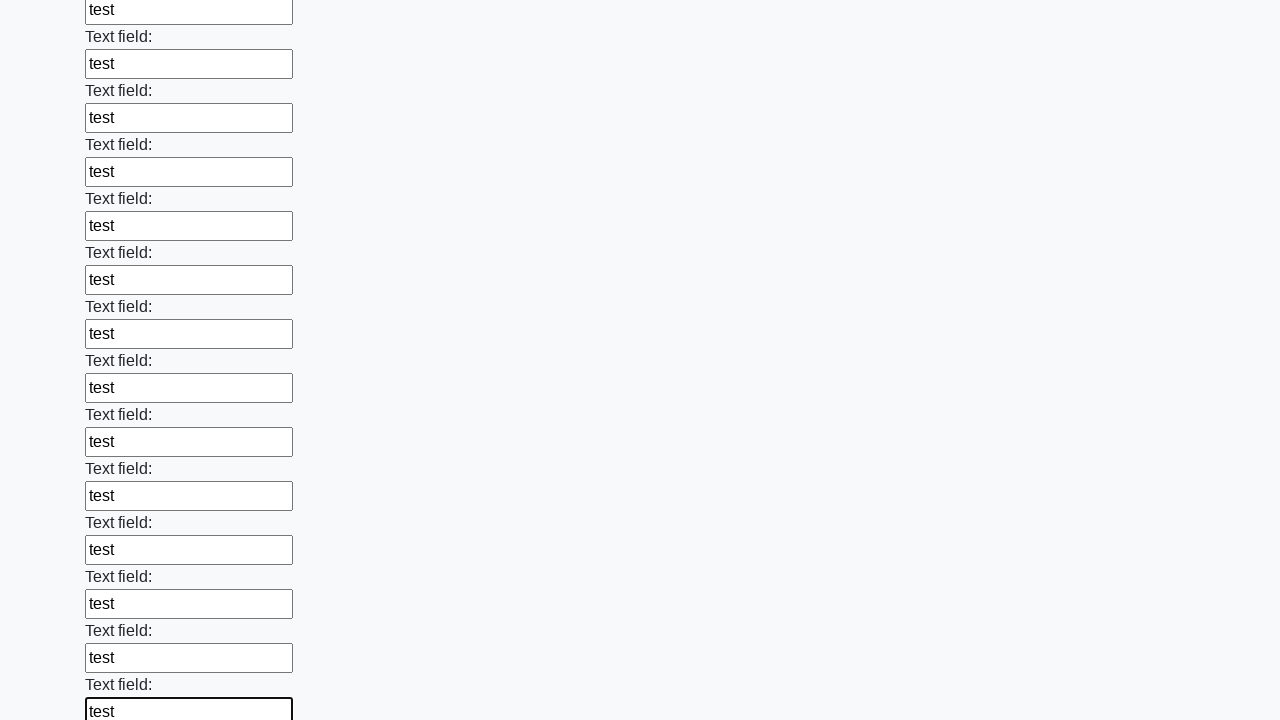

Filled input field with 'test' on div div input >> nth=79
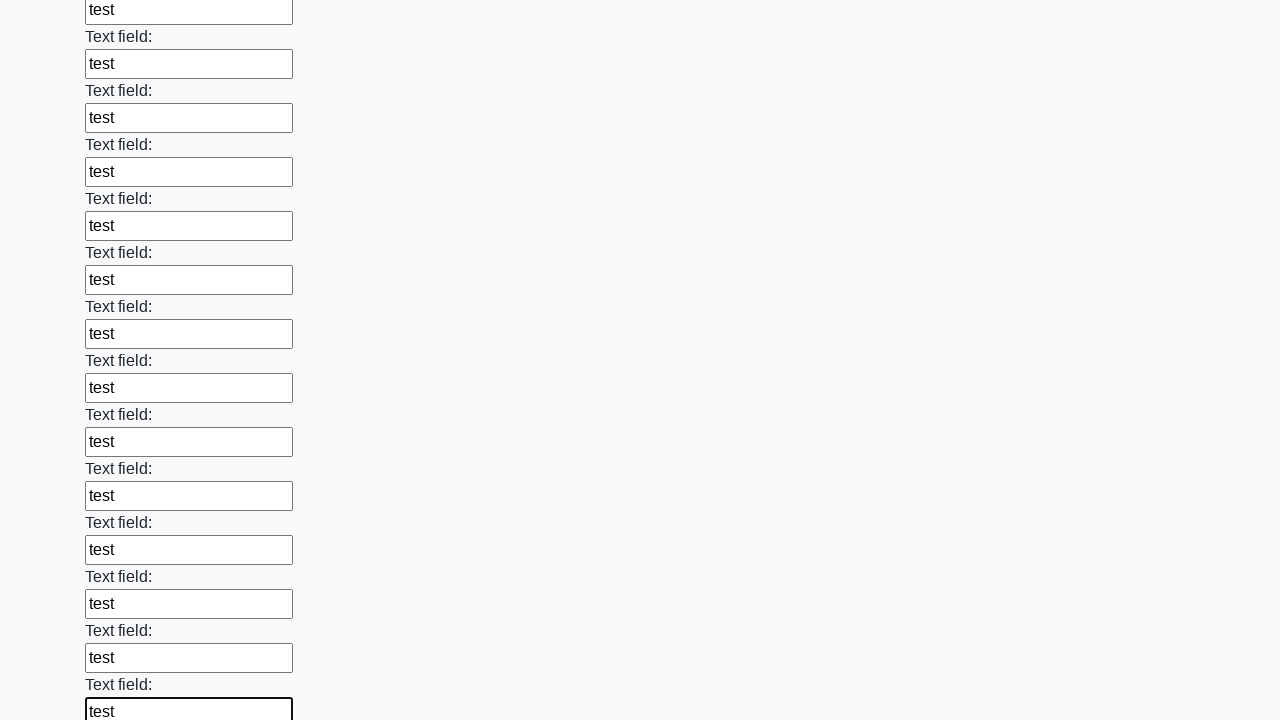

Filled input field with 'test' on div div input >> nth=80
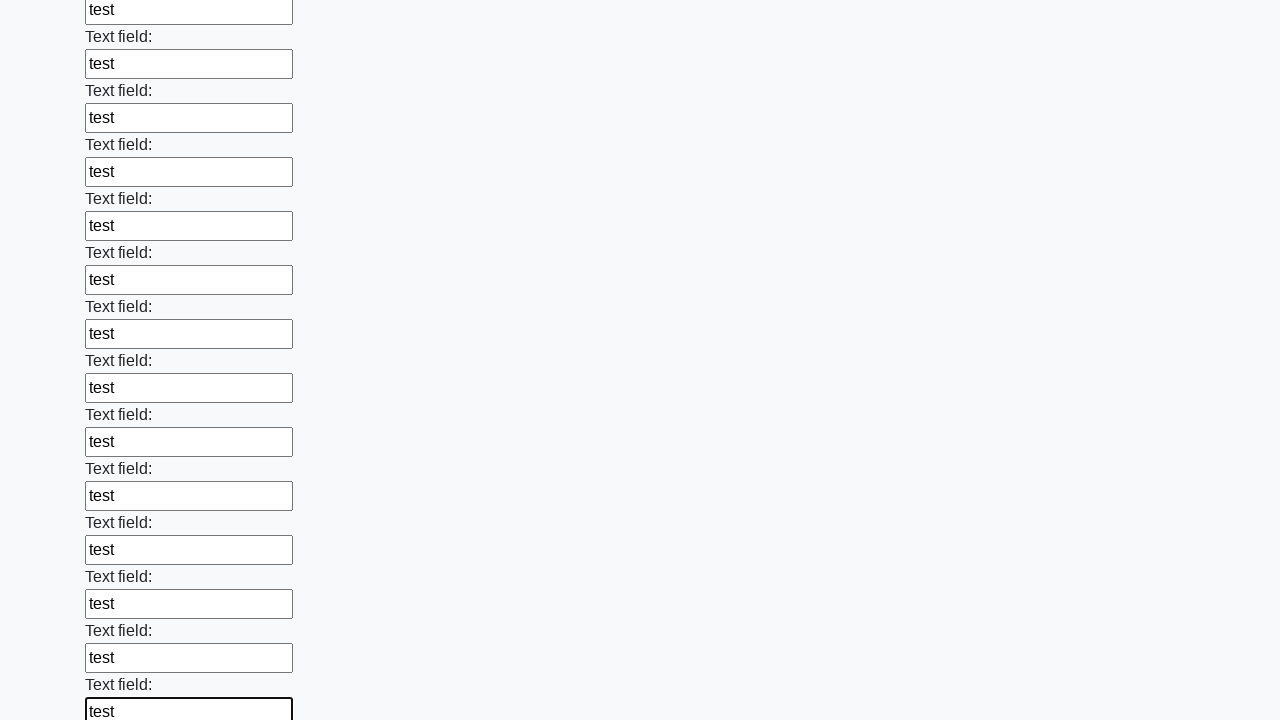

Filled input field with 'test' on div div input >> nth=81
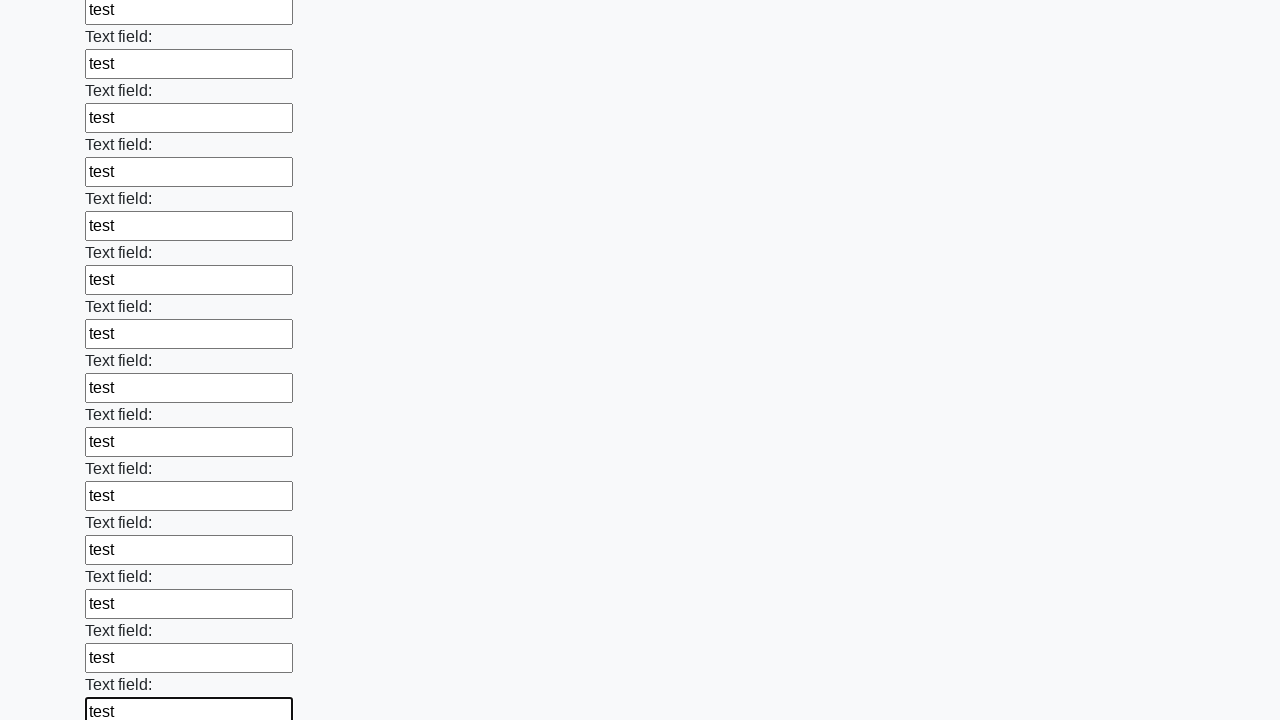

Filled input field with 'test' on div div input >> nth=82
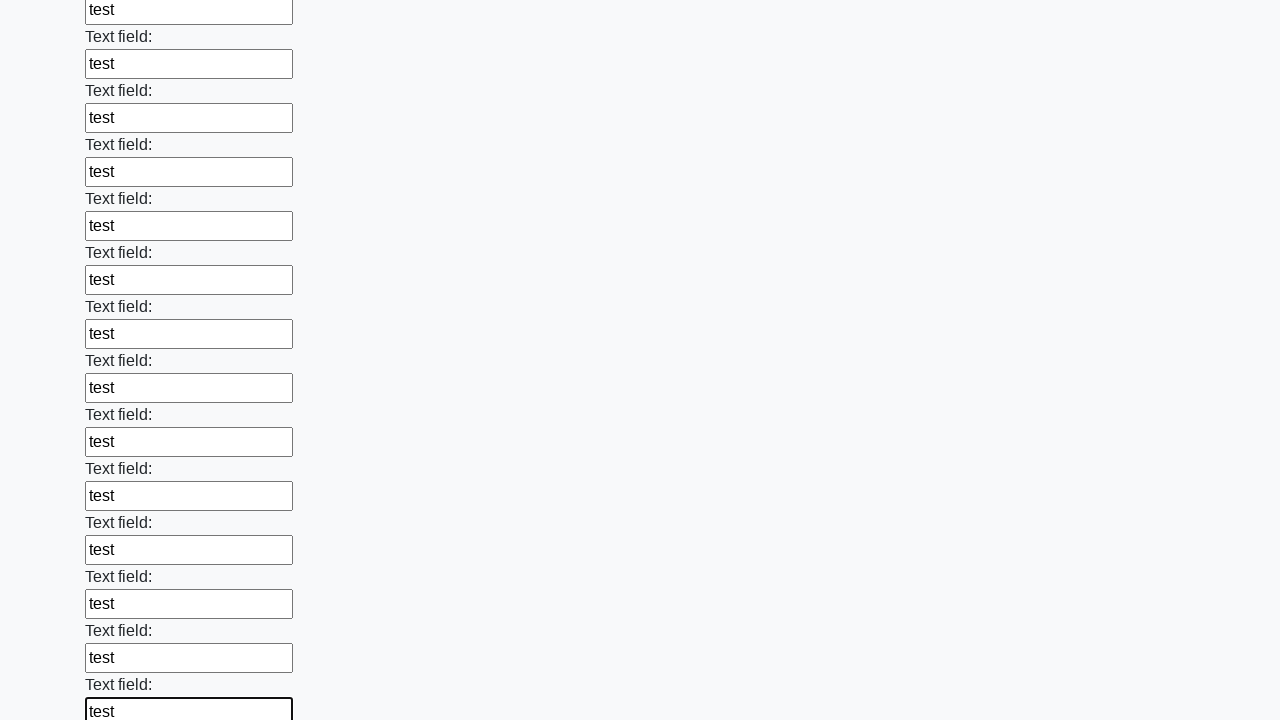

Filled input field with 'test' on div div input >> nth=83
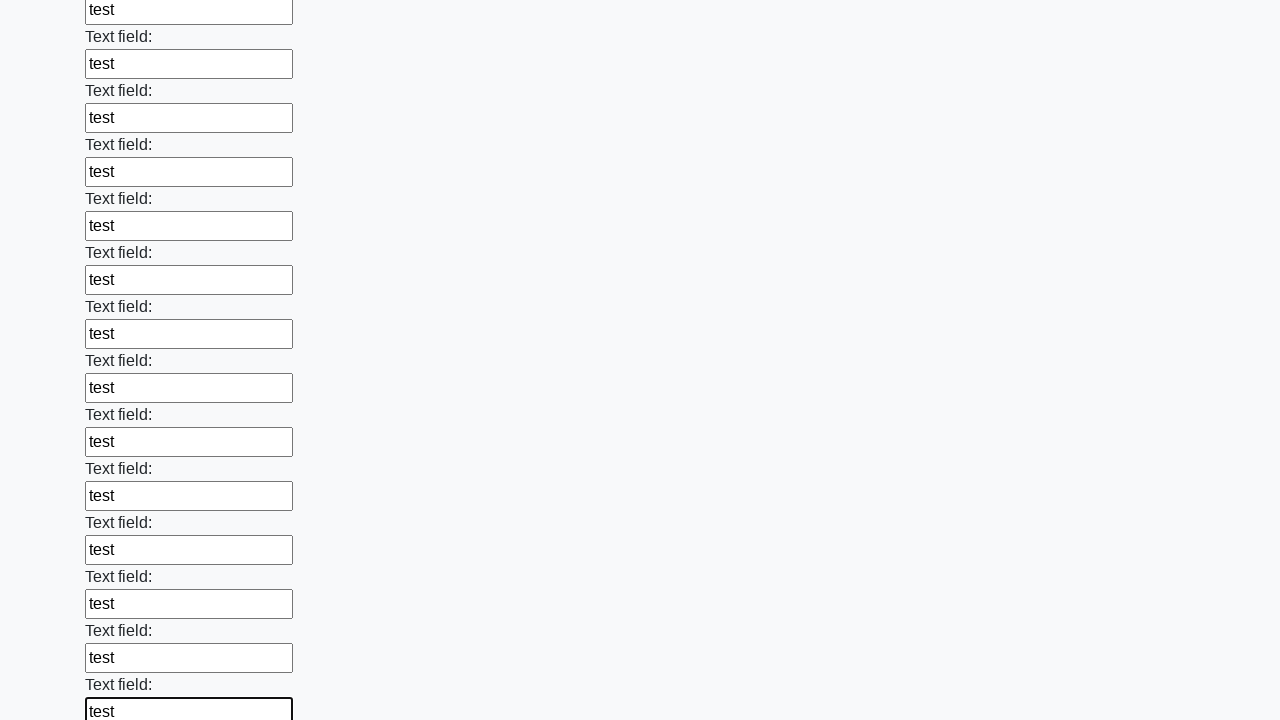

Filled input field with 'test' on div div input >> nth=84
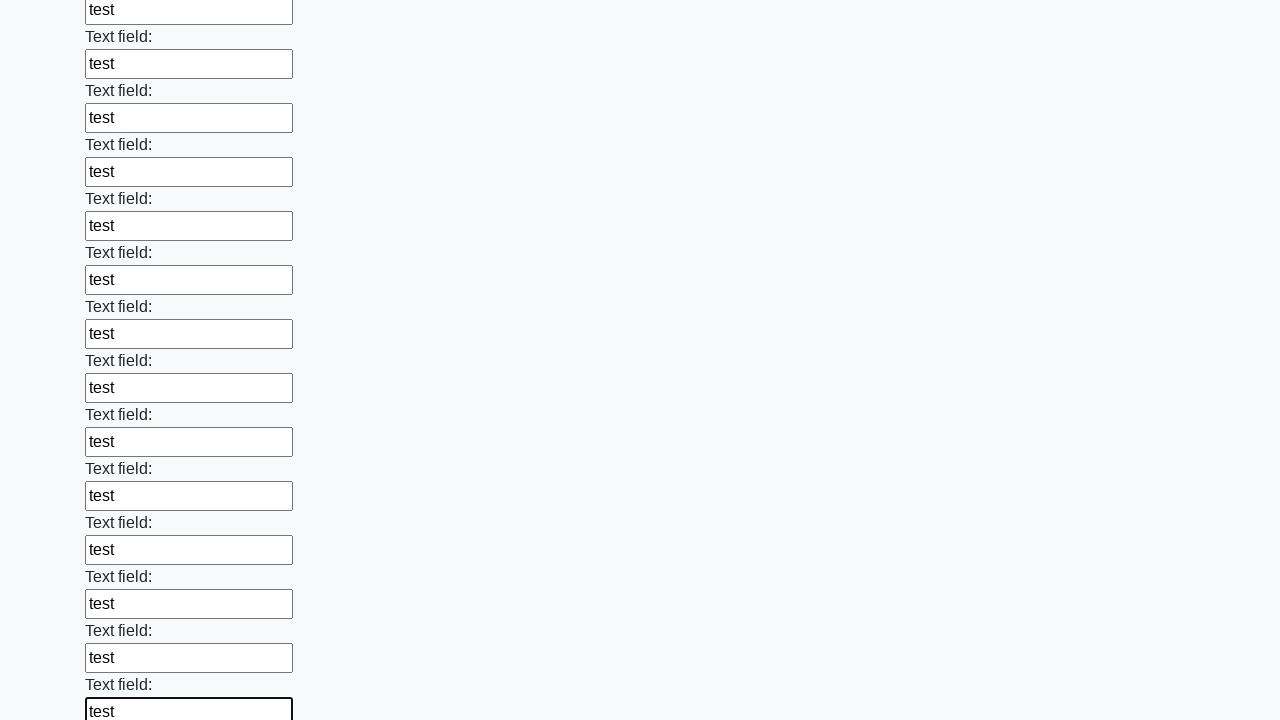

Filled input field with 'test' on div div input >> nth=85
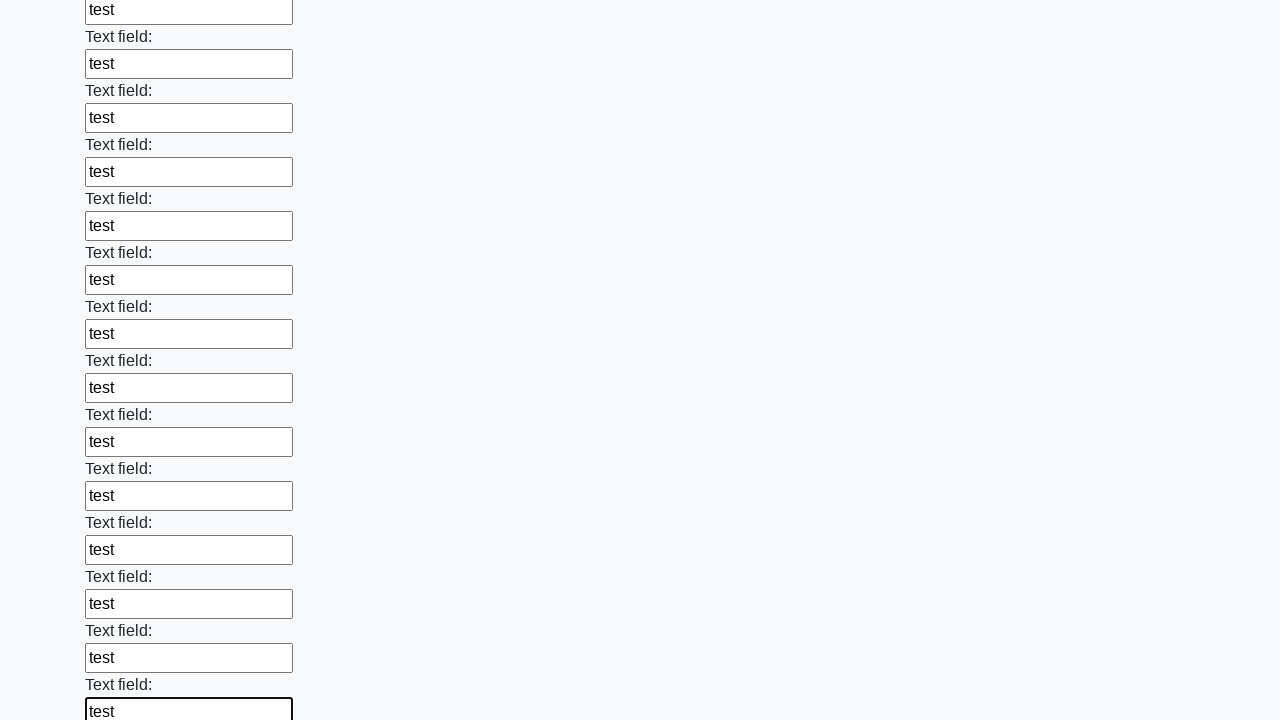

Filled input field with 'test' on div div input >> nth=86
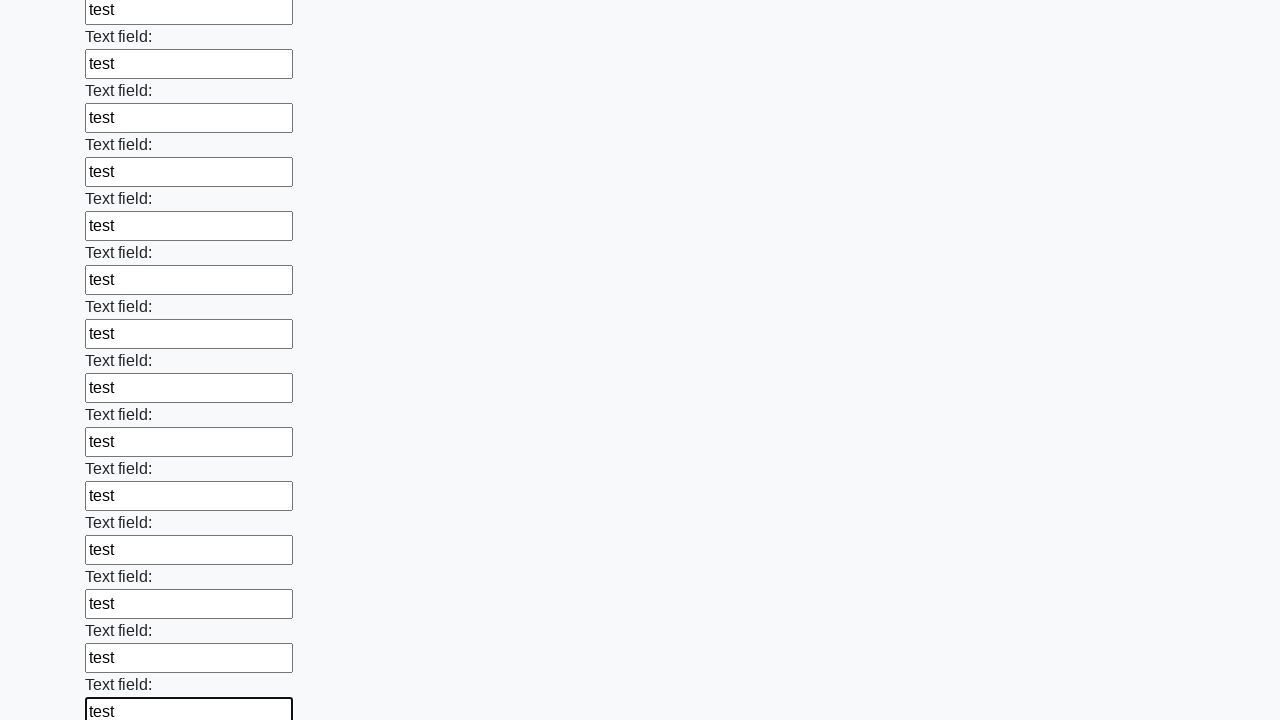

Filled input field with 'test' on div div input >> nth=87
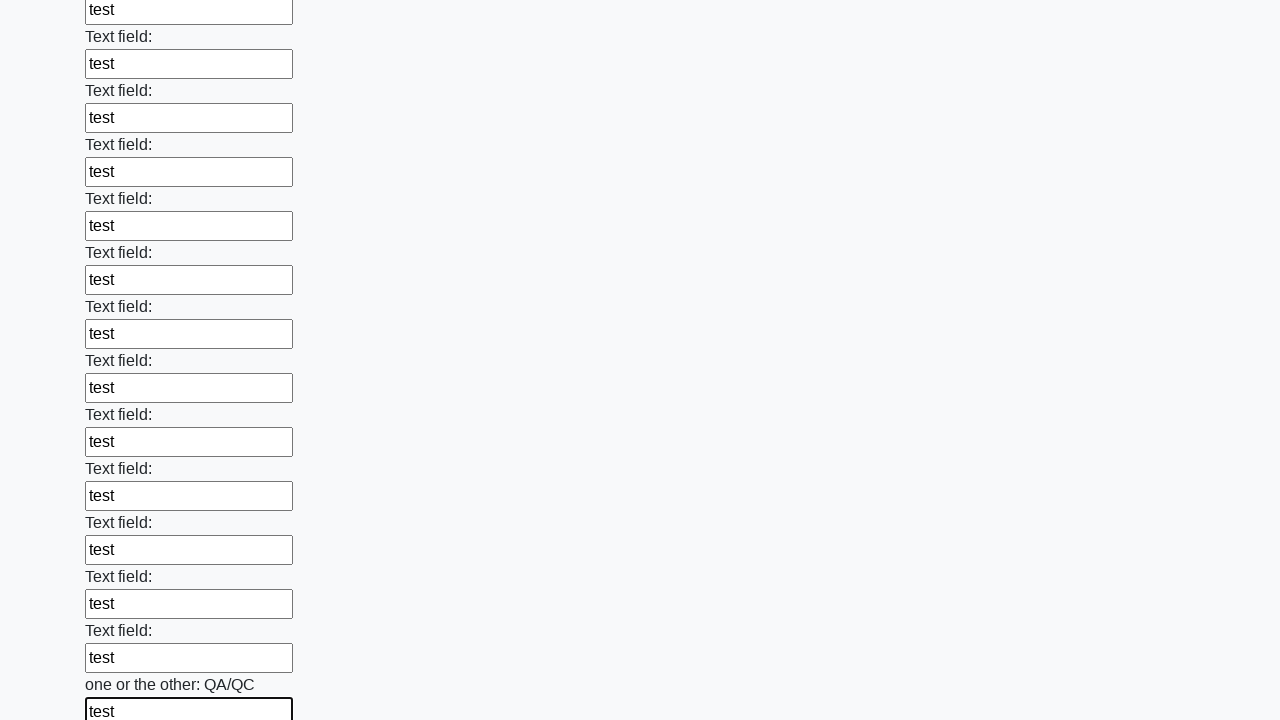

Filled input field with 'test' on div div input >> nth=88
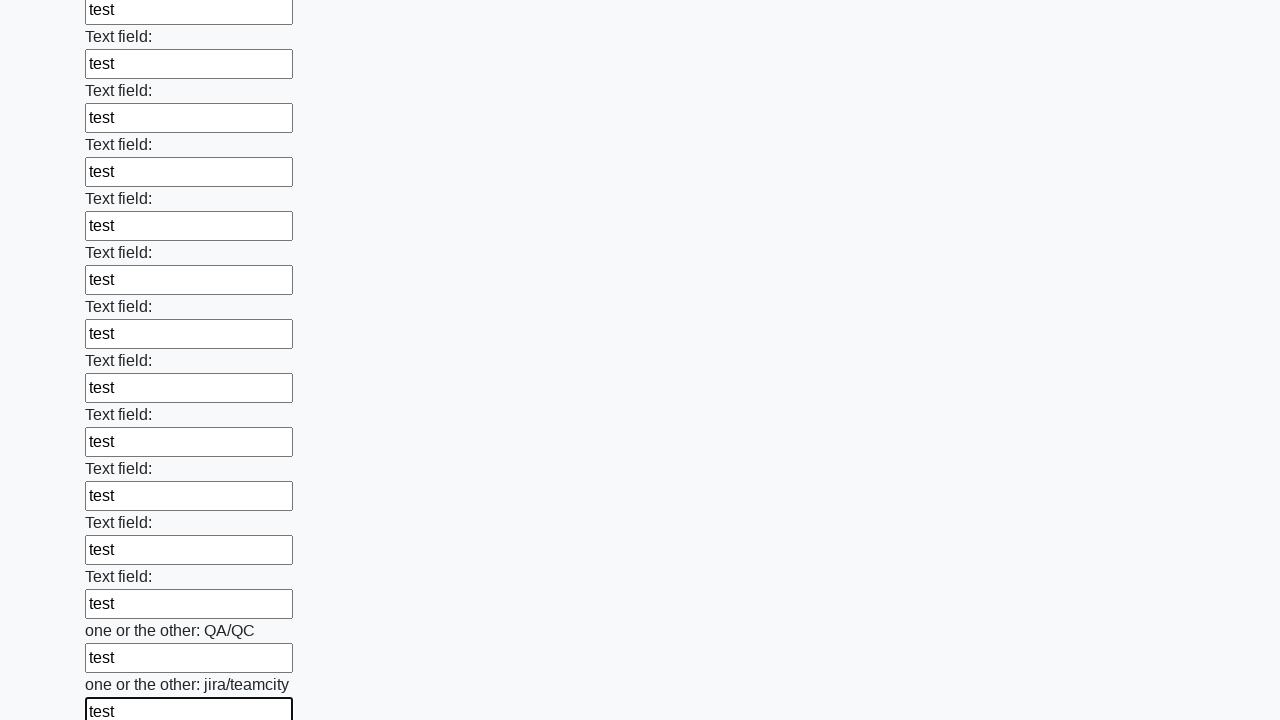

Filled input field with 'test' on div div input >> nth=89
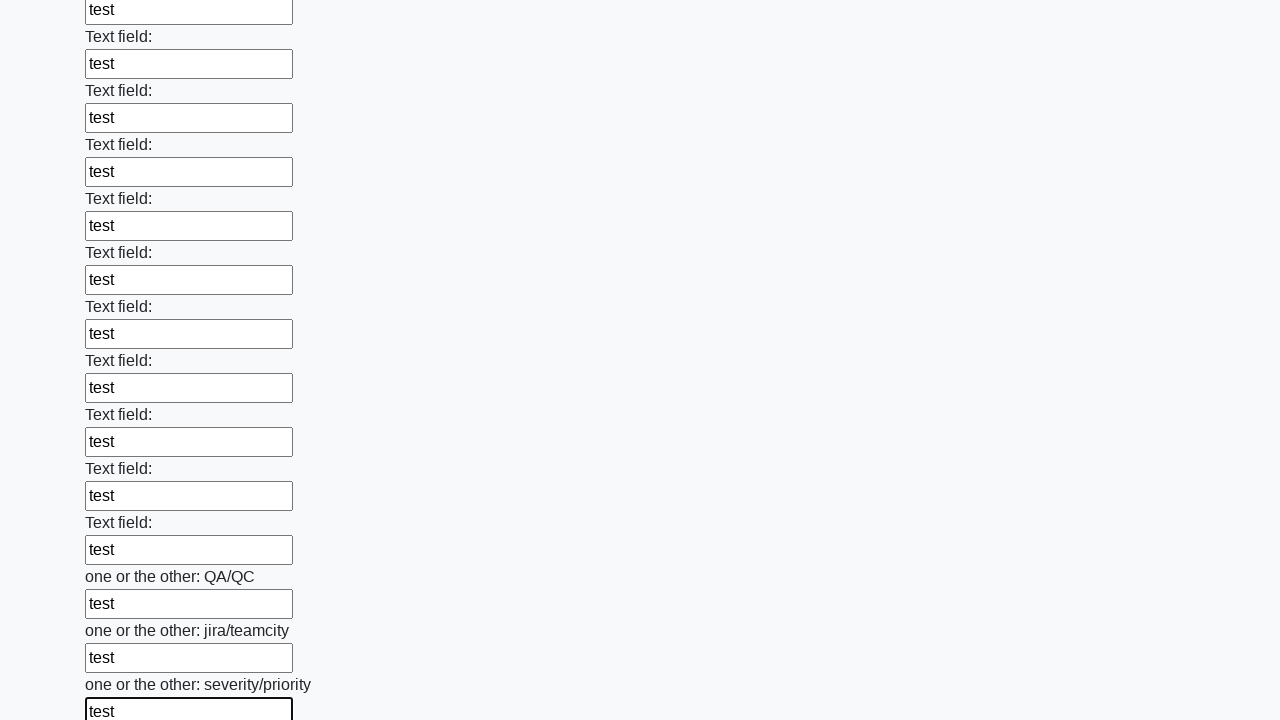

Filled input field with 'test' on div div input >> nth=90
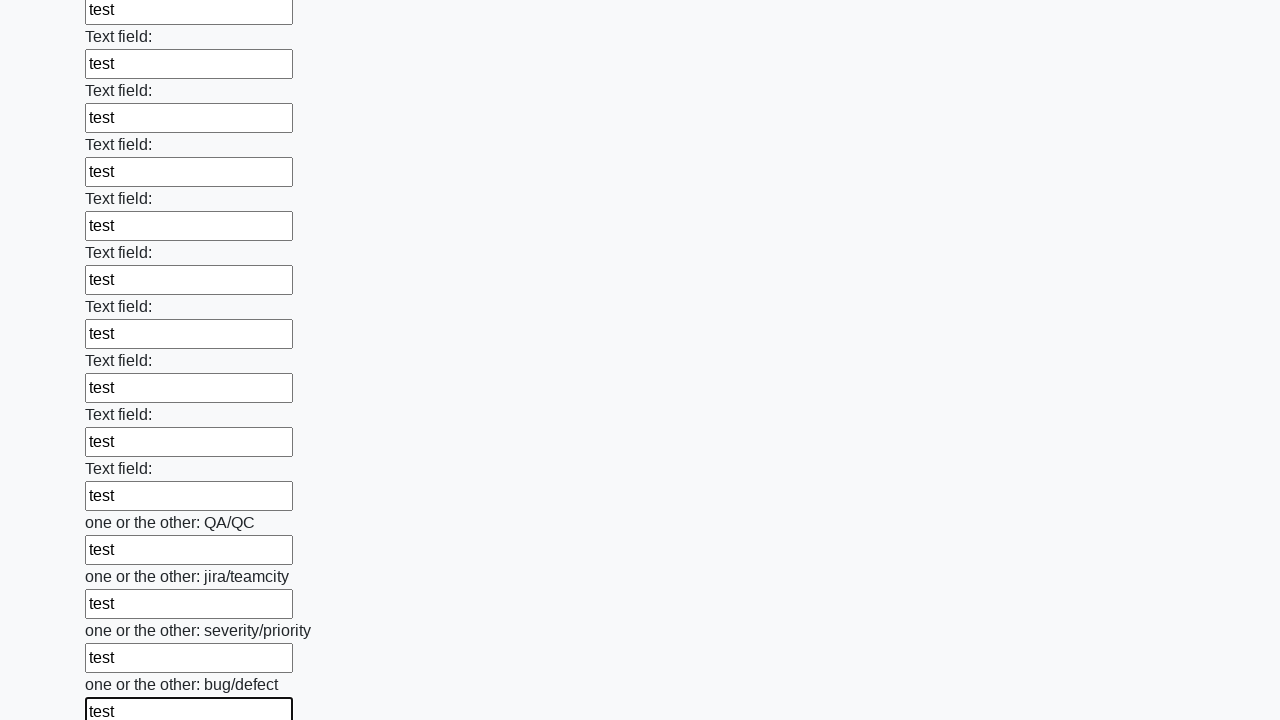

Filled input field with 'test' on div div input >> nth=91
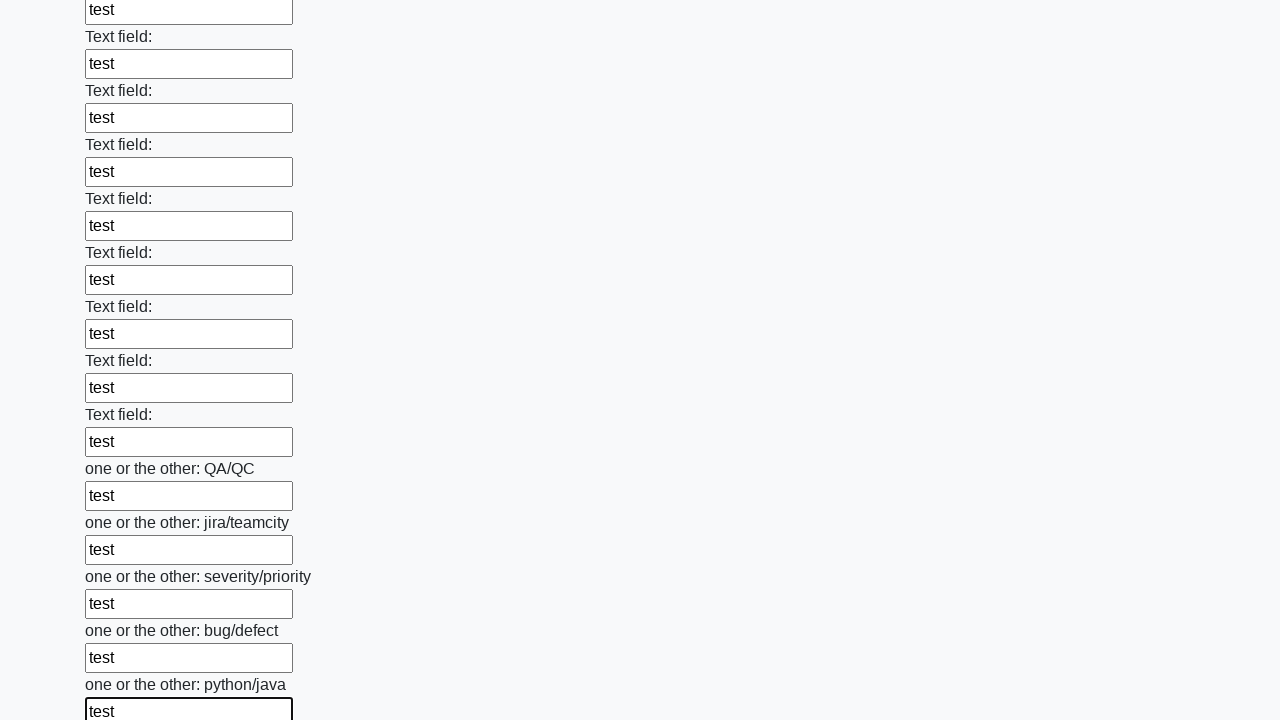

Filled input field with 'test' on div div input >> nth=92
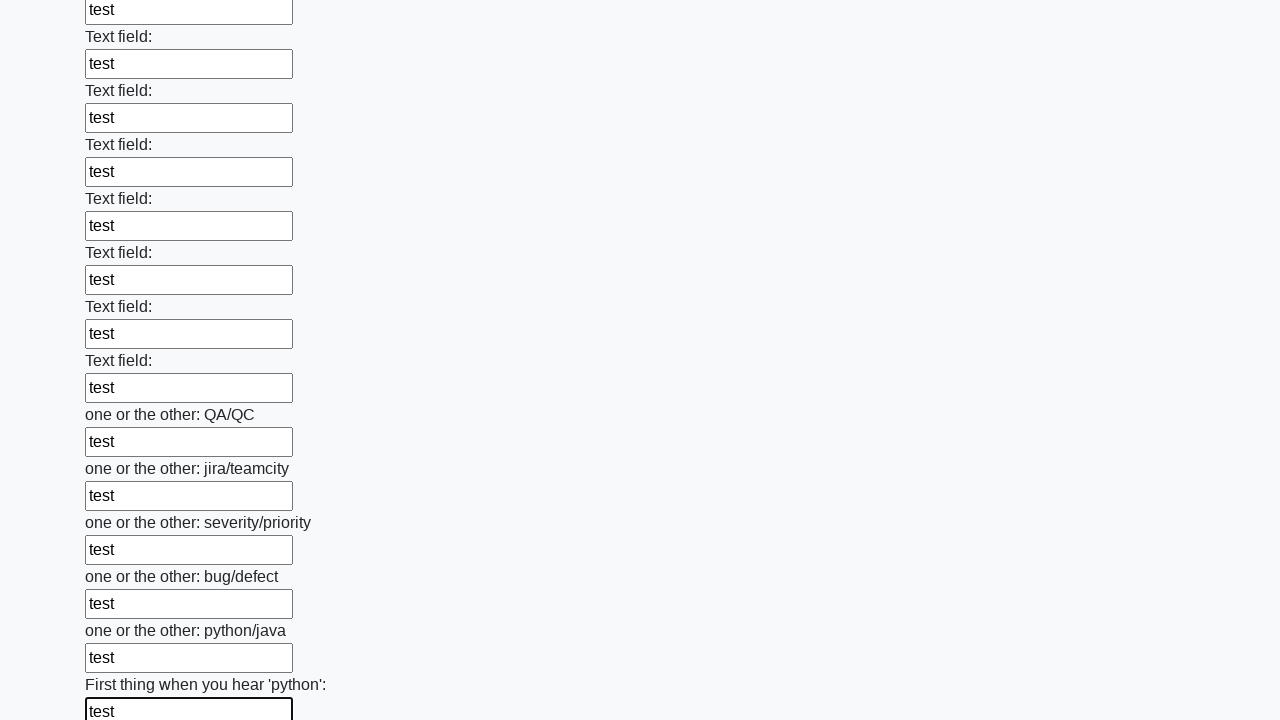

Filled input field with 'test' on div div input >> nth=93
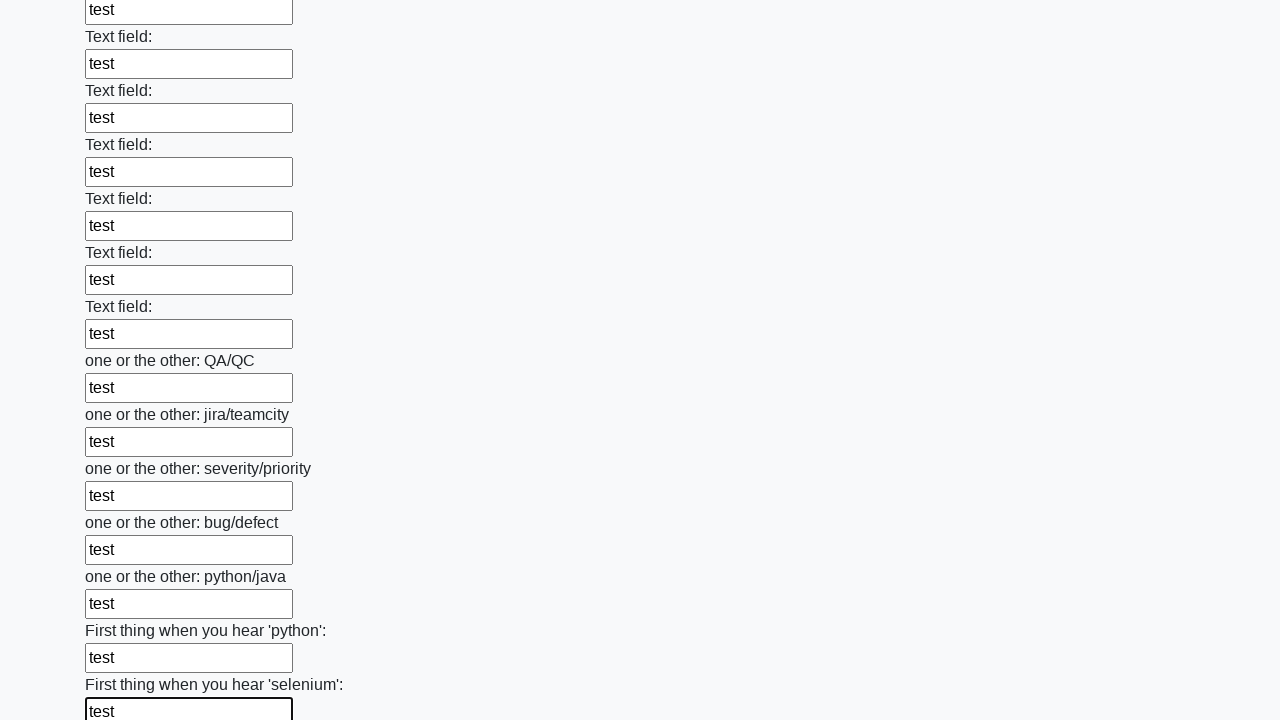

Filled input field with 'test' on div div input >> nth=94
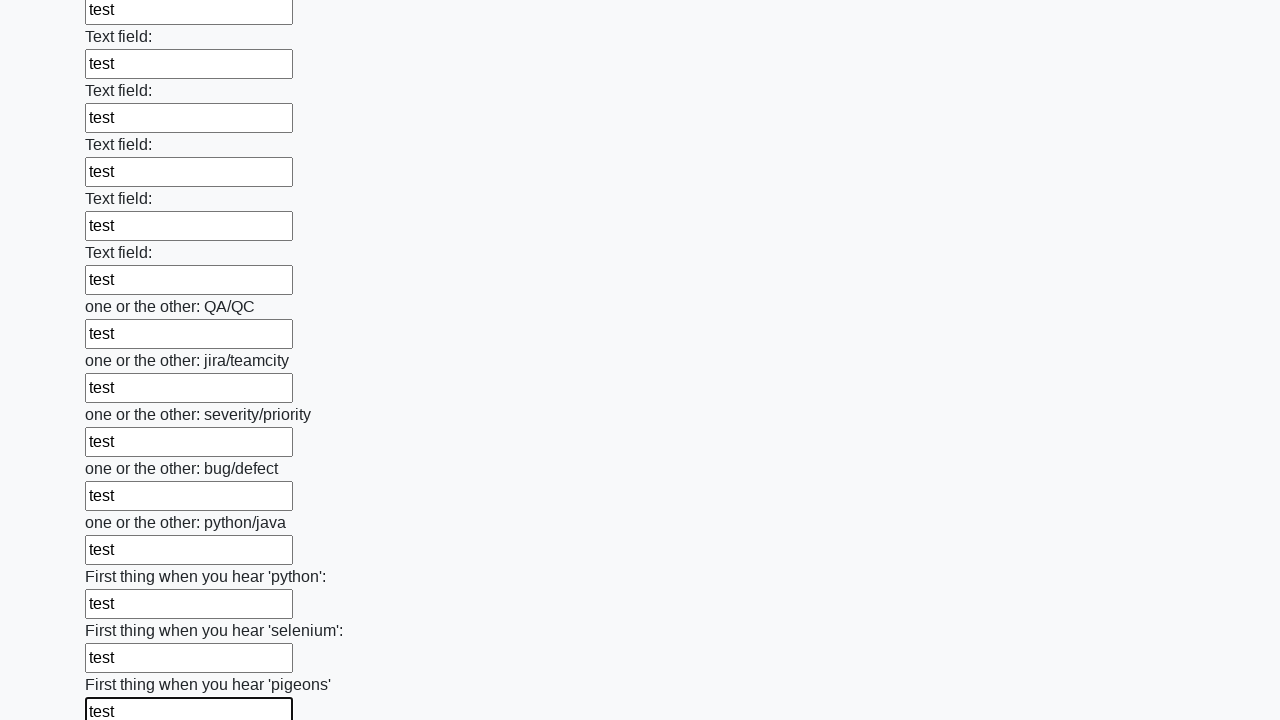

Filled input field with 'test' on div div input >> nth=95
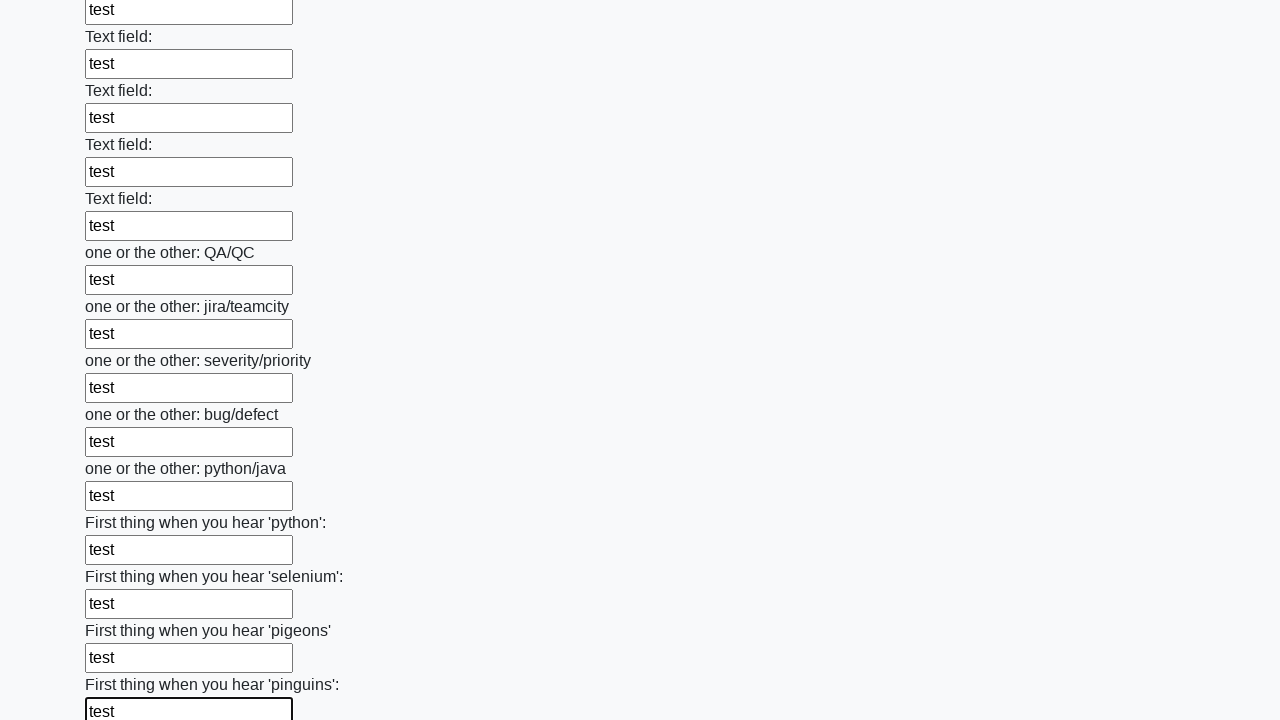

Filled input field with 'test' on div div input >> nth=96
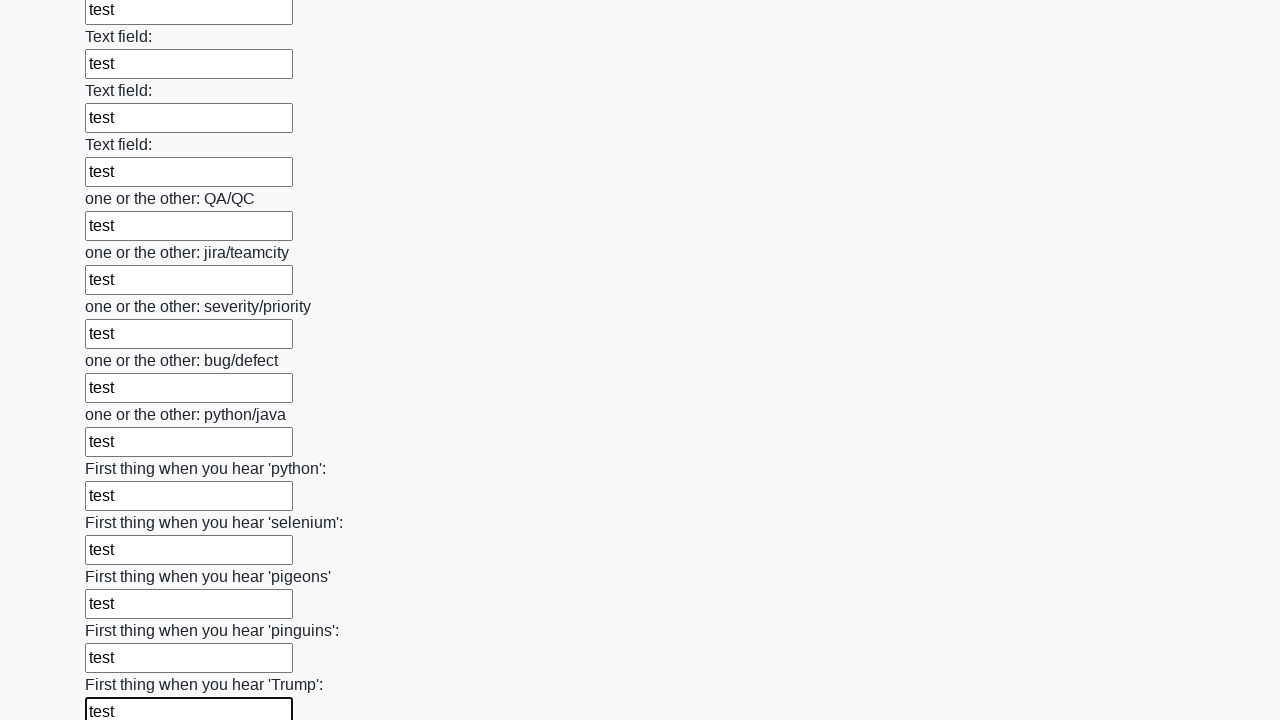

Filled input field with 'test' on div div input >> nth=97
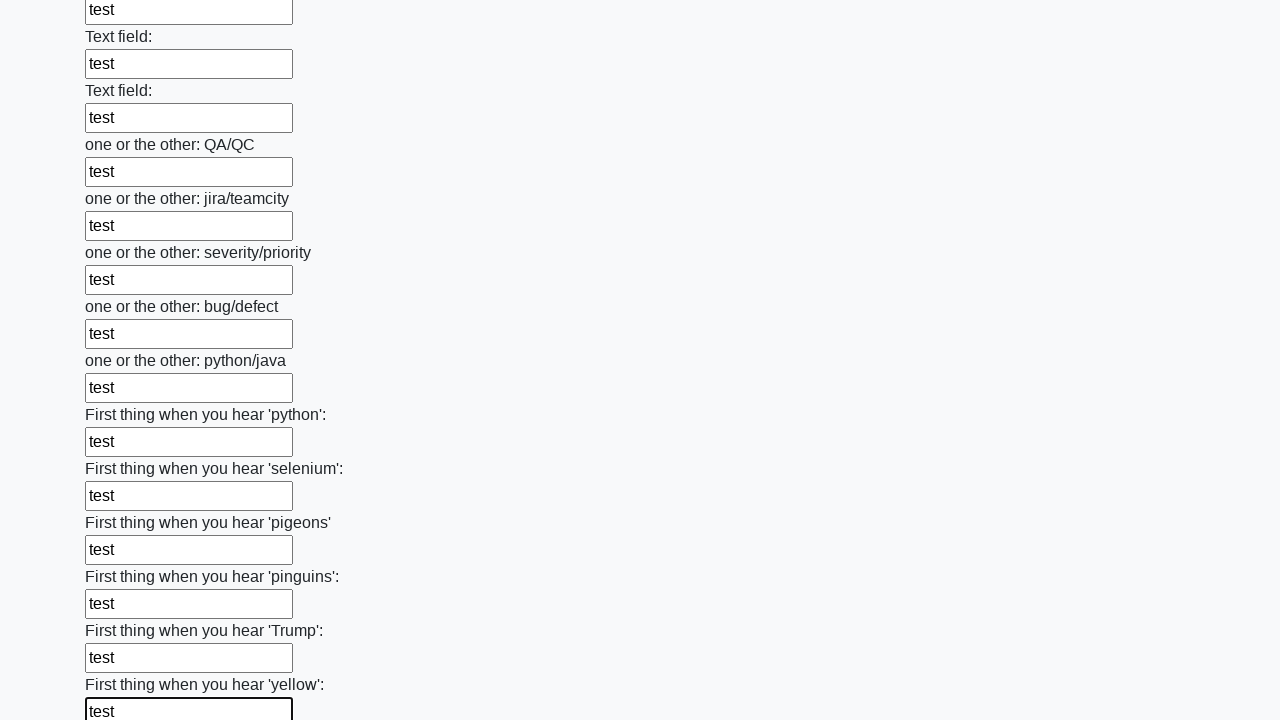

Filled input field with 'test' on div div input >> nth=98
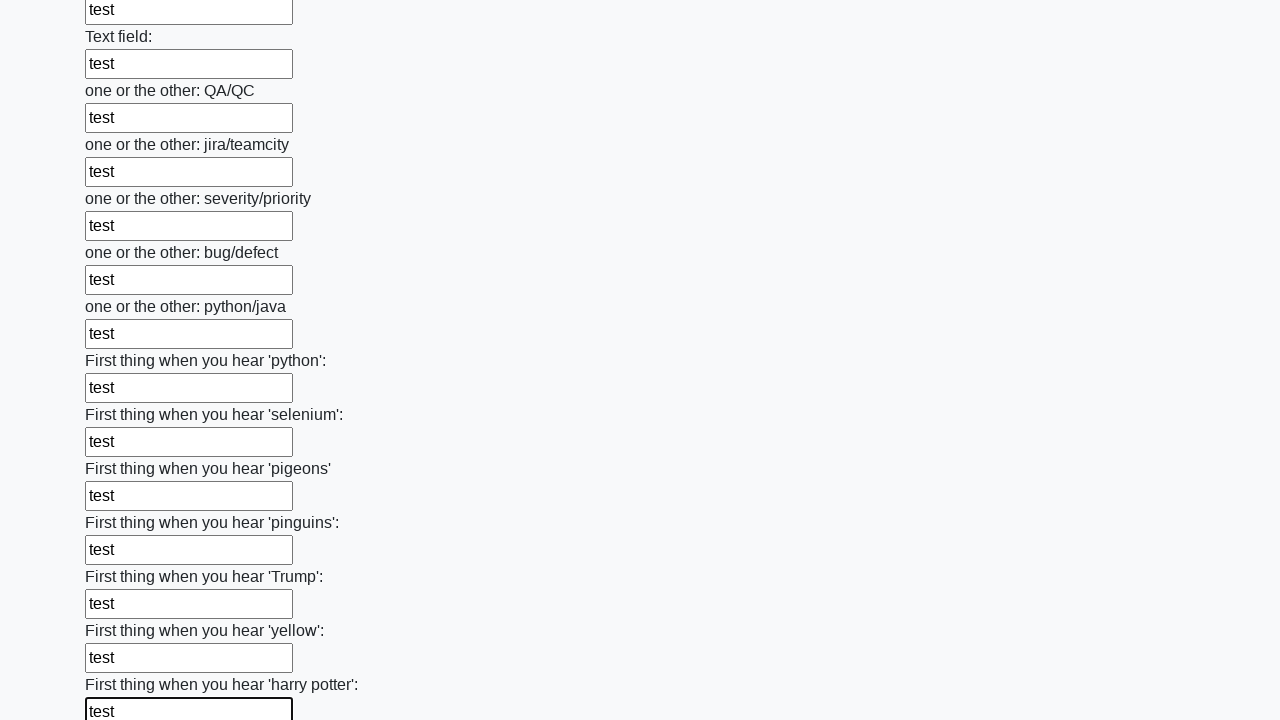

Filled input field with 'test' on div div input >> nth=99
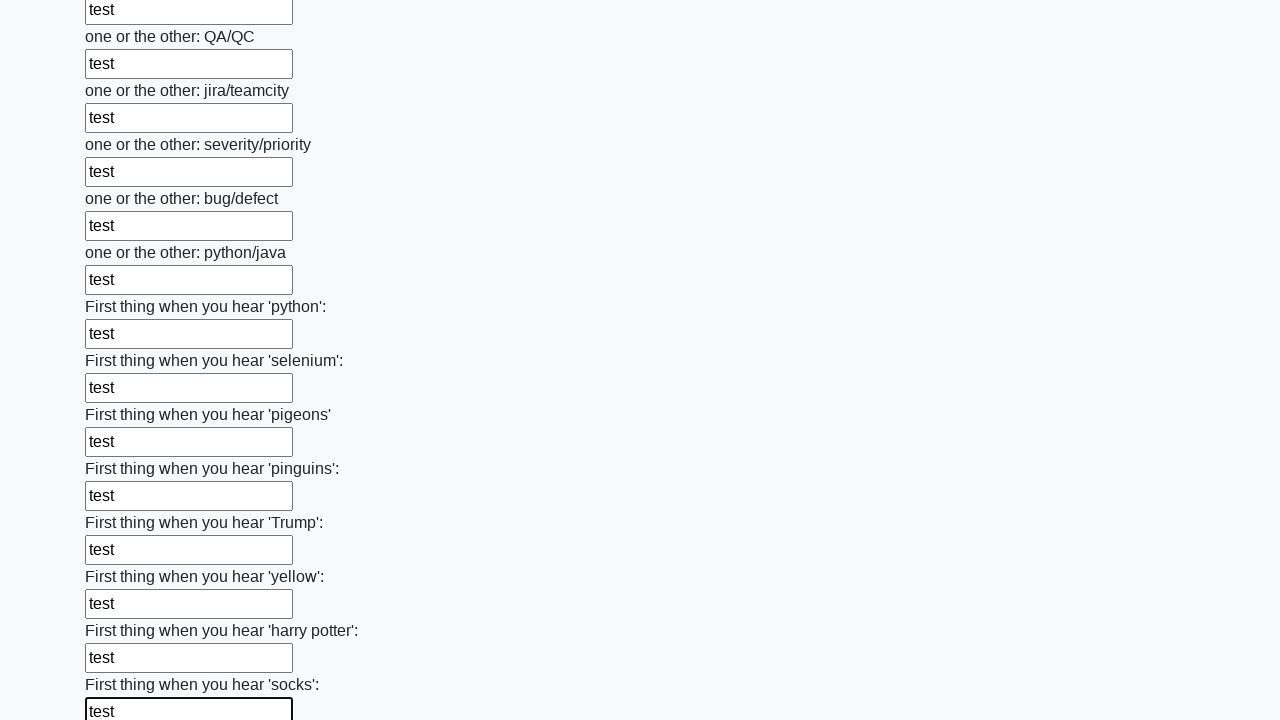

Clicked the submit button to submit the form at (123, 611) on button.btn
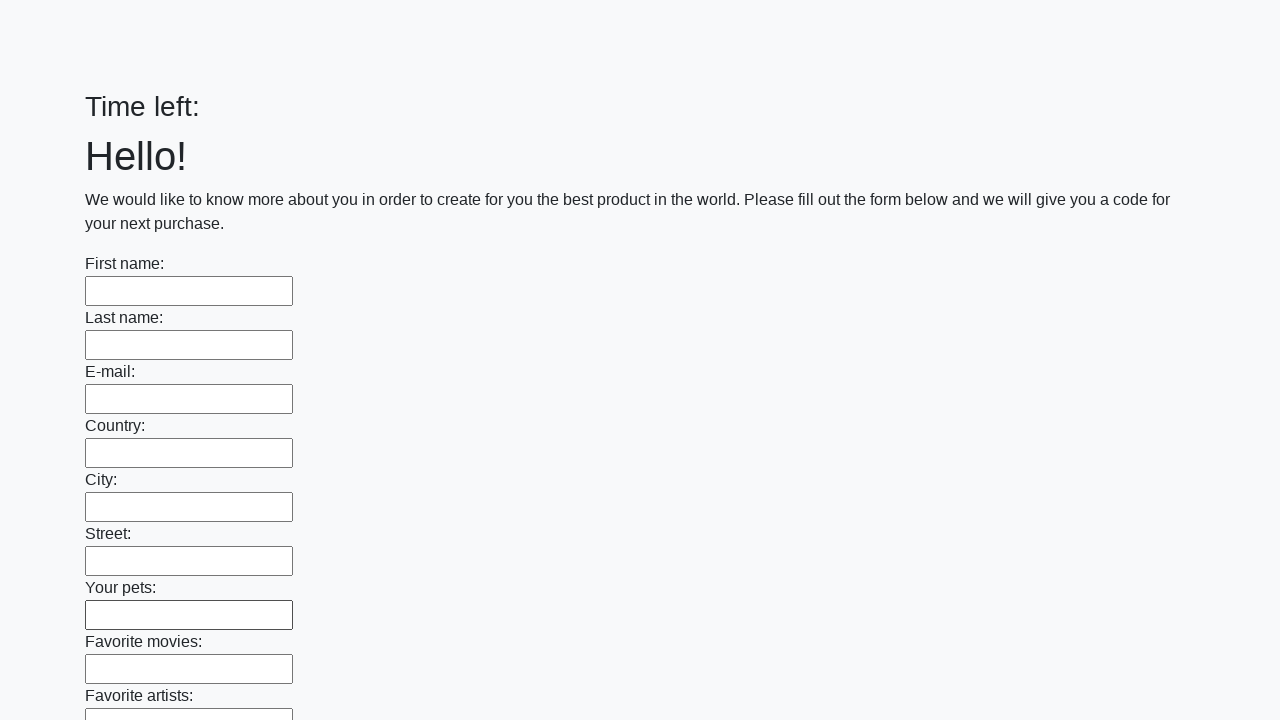

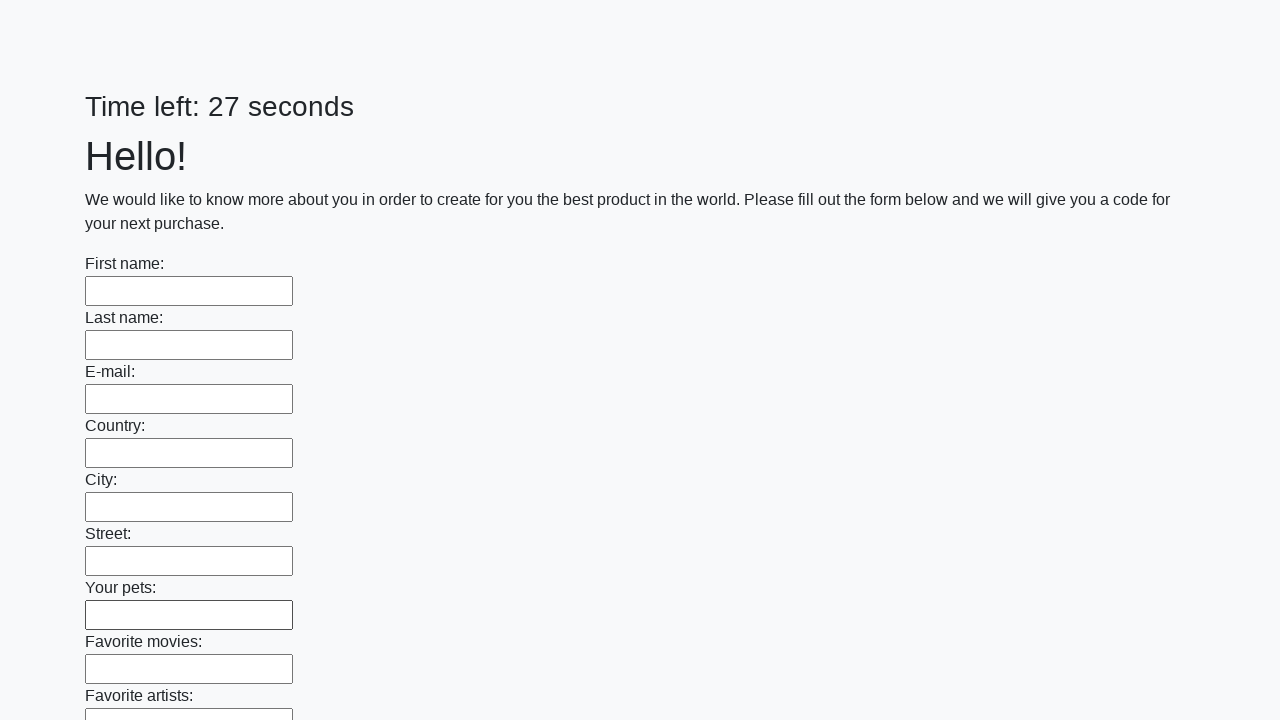